Tests pagination functionality on a product table by navigating through all pages and reading the table data from each page.

Starting URL: https://testautomationpractice.blogspot.com/

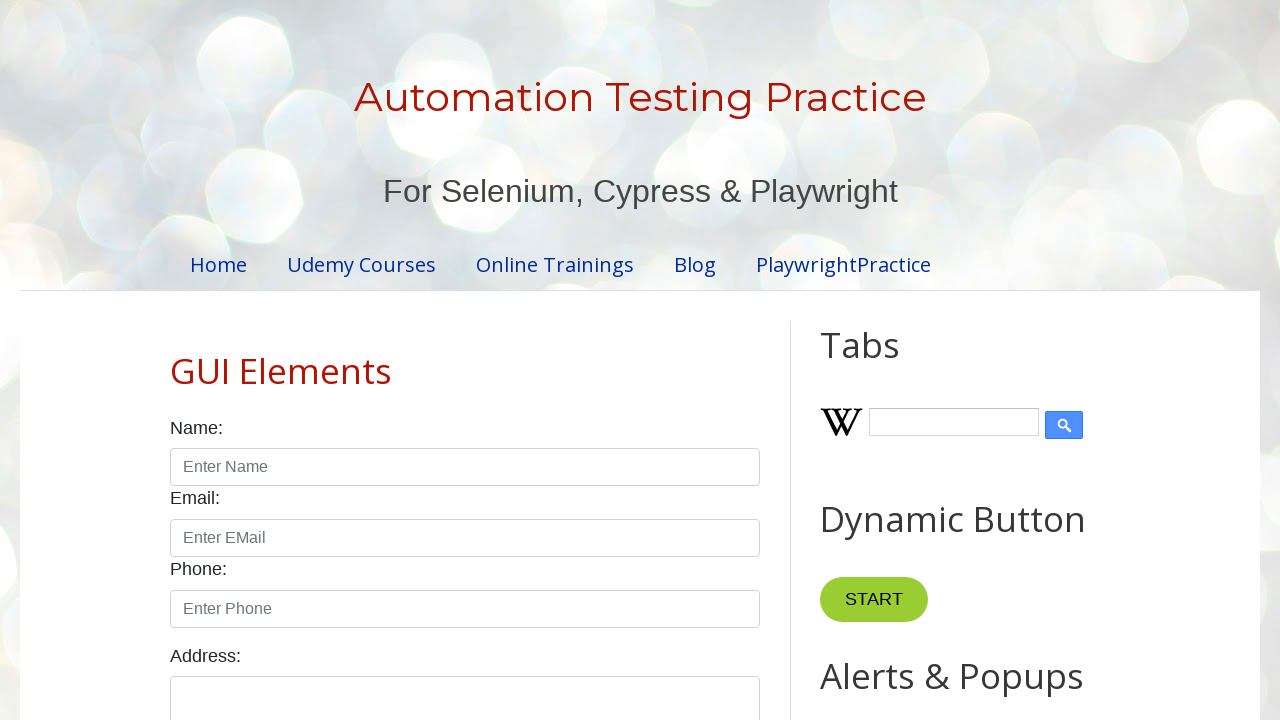

Product table loaded and visible
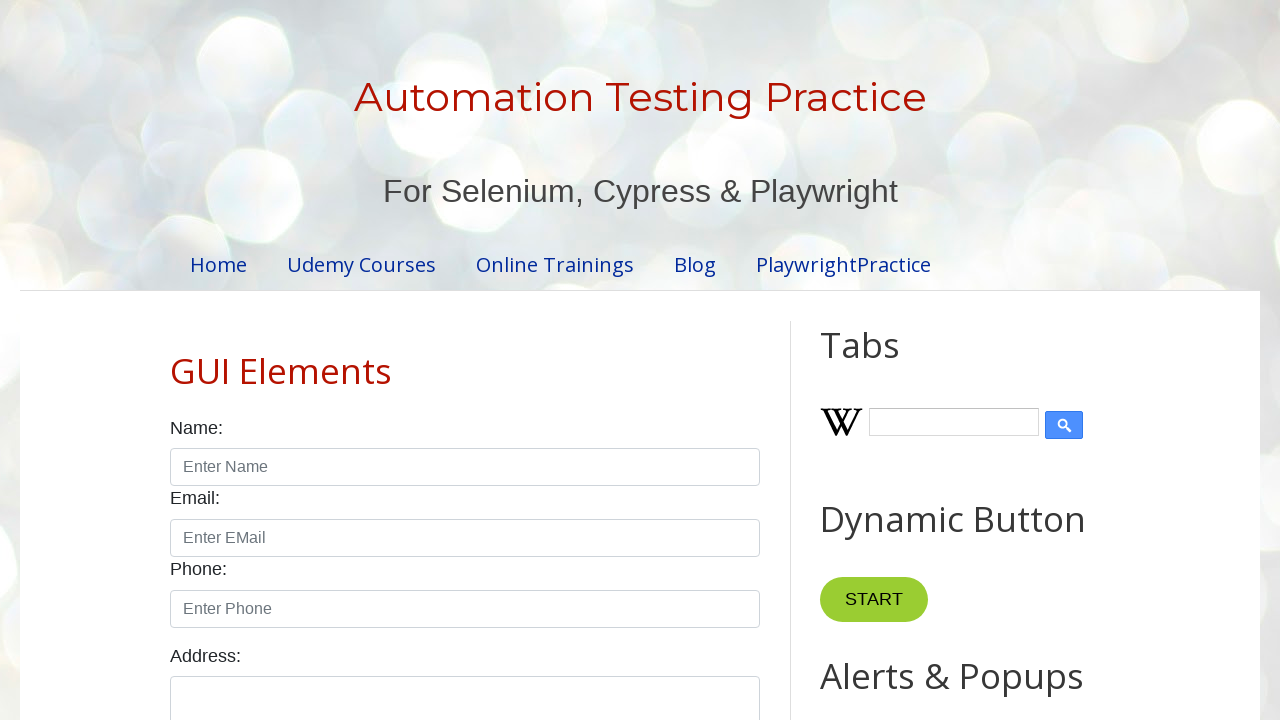

Located table body rows
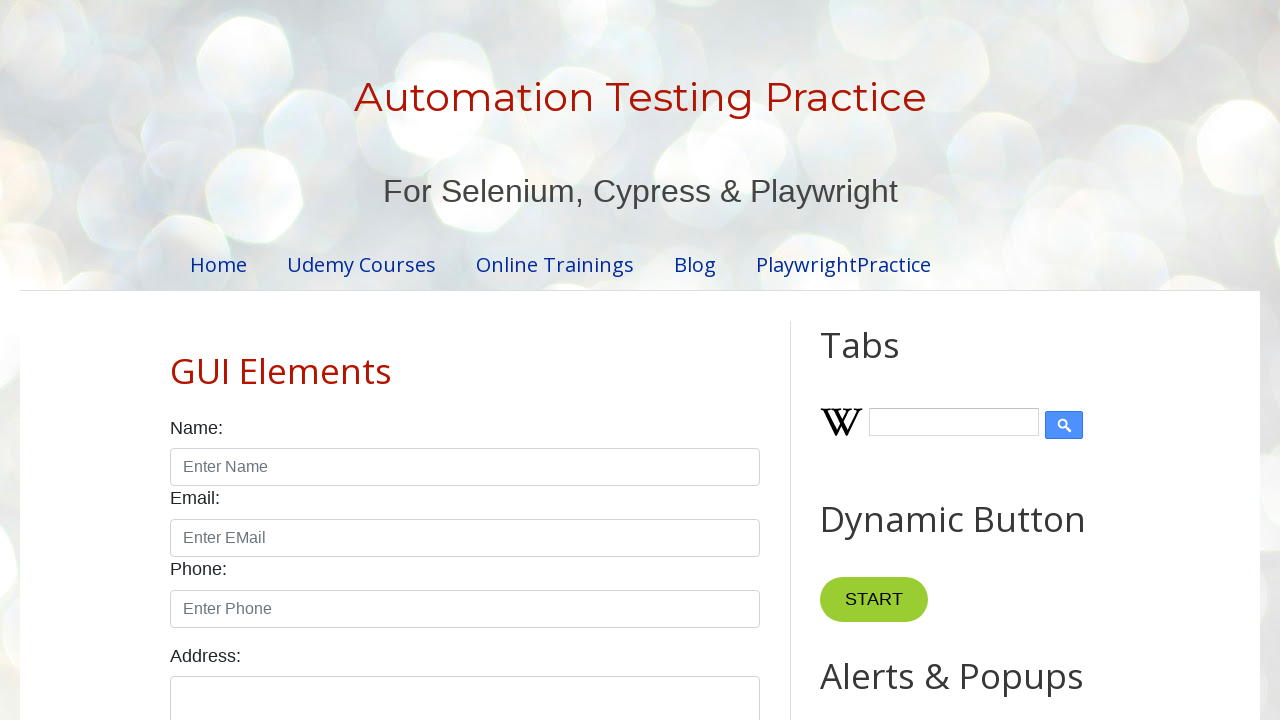

Located pagination links
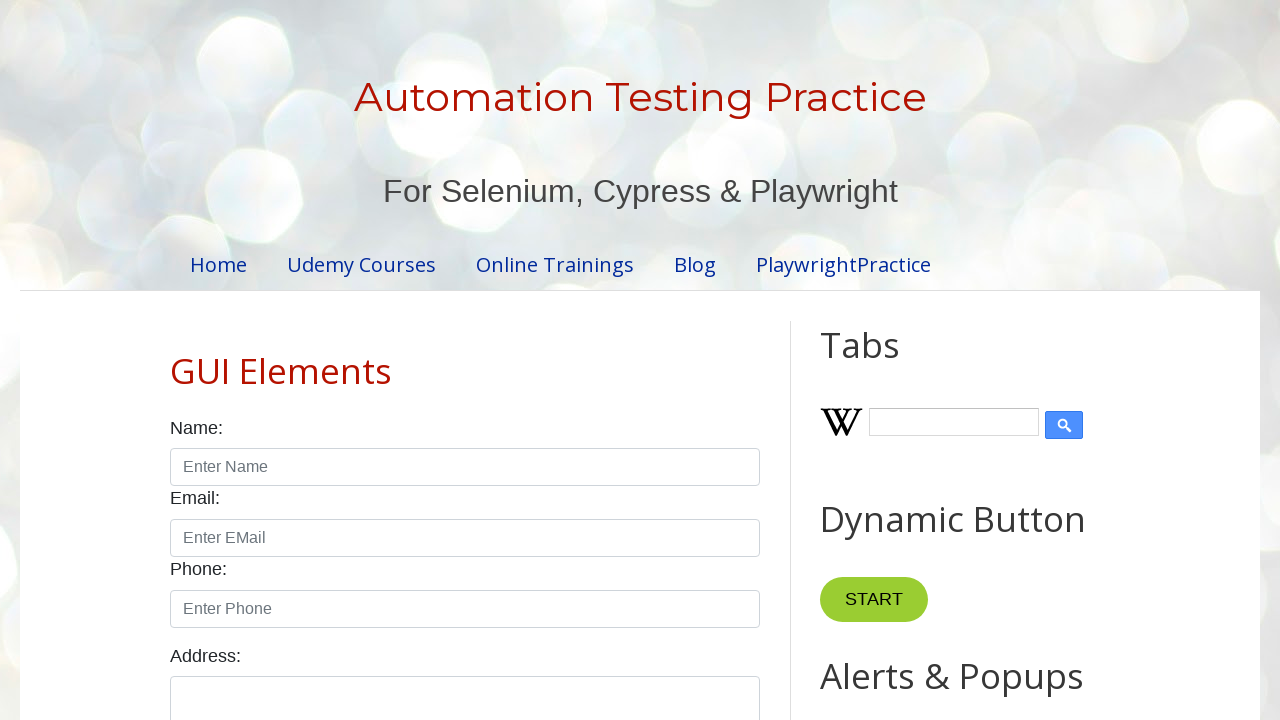

Found 4 pagination pages
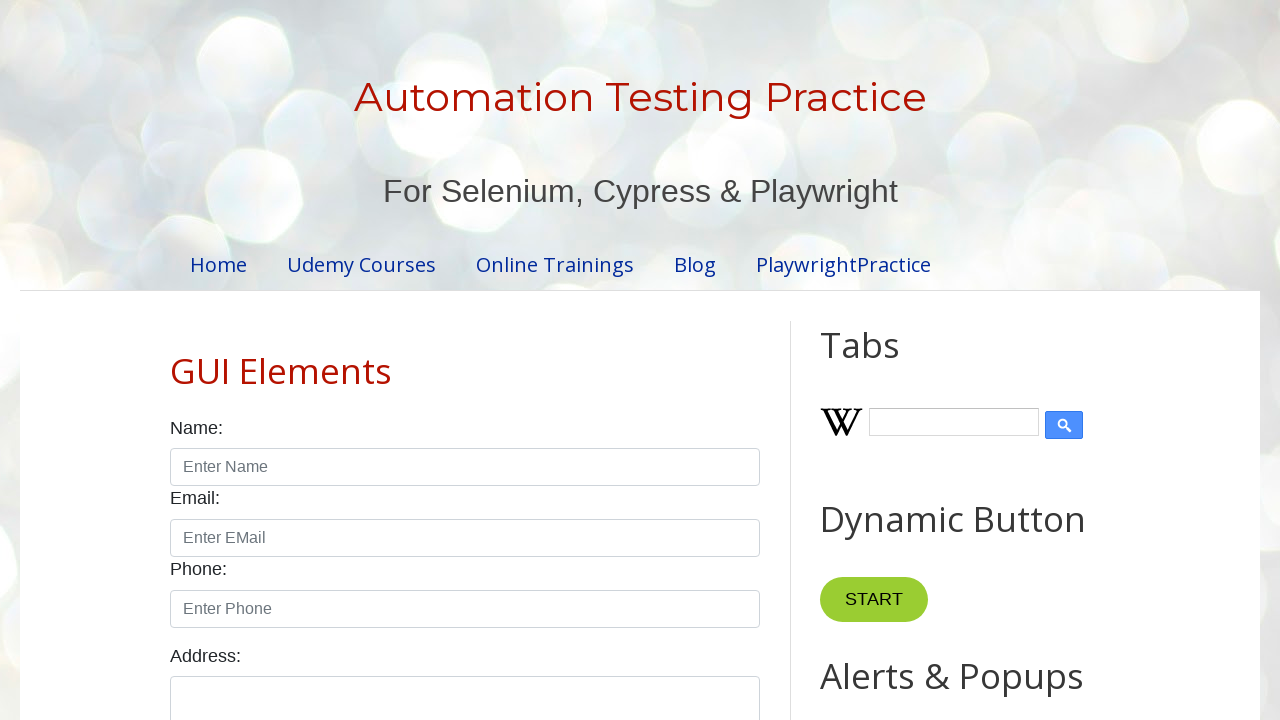

Found 5 rows on page 1
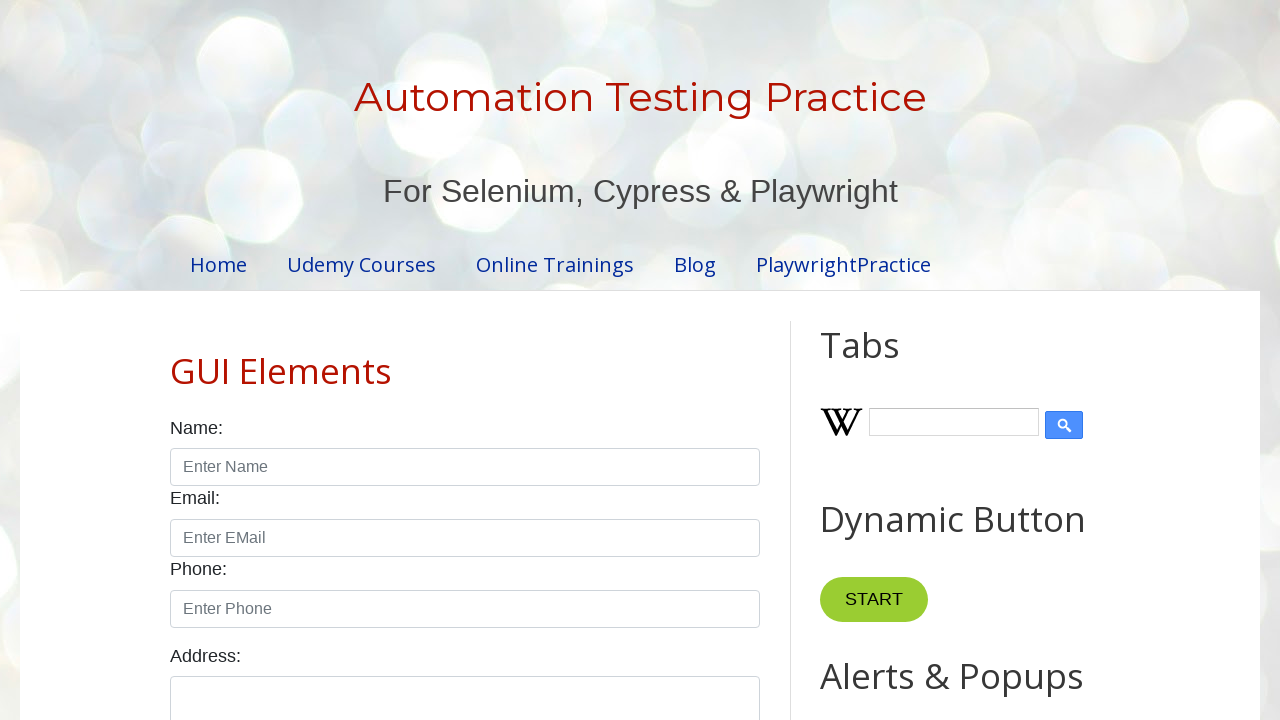

Located 4 cells in row 1 of page 1
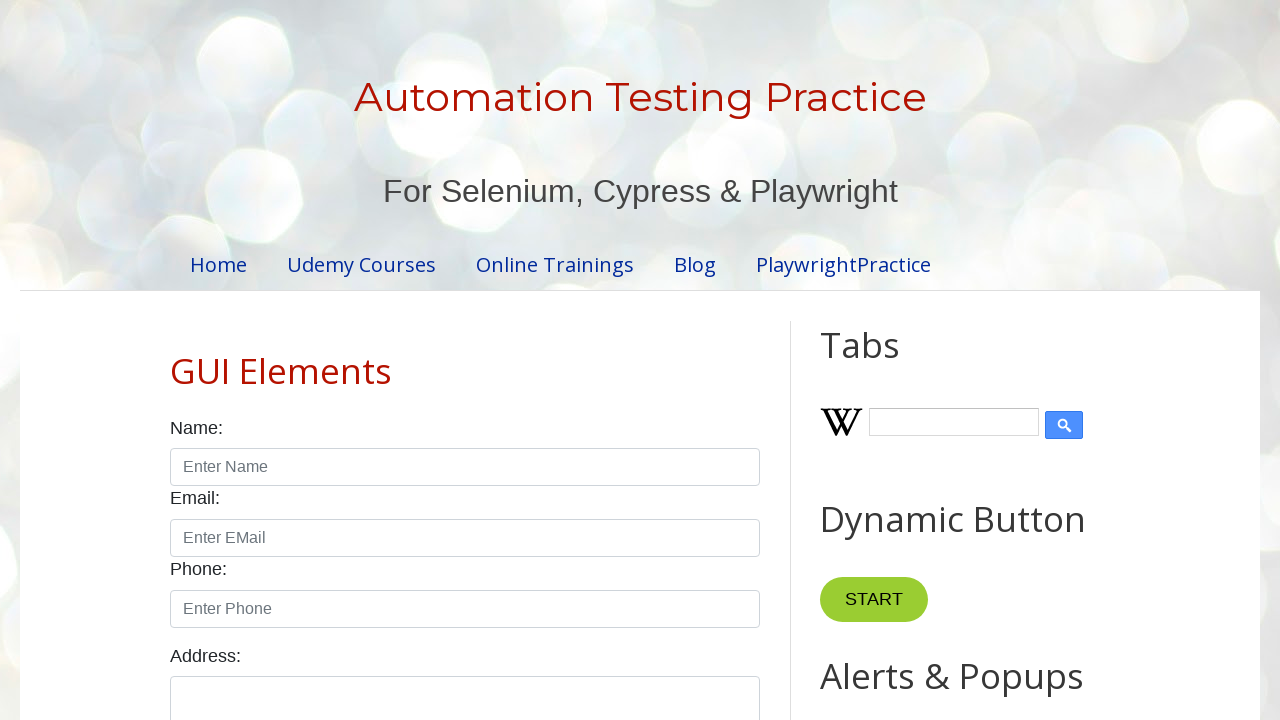

Read cell content from row 1, column 1: '1'
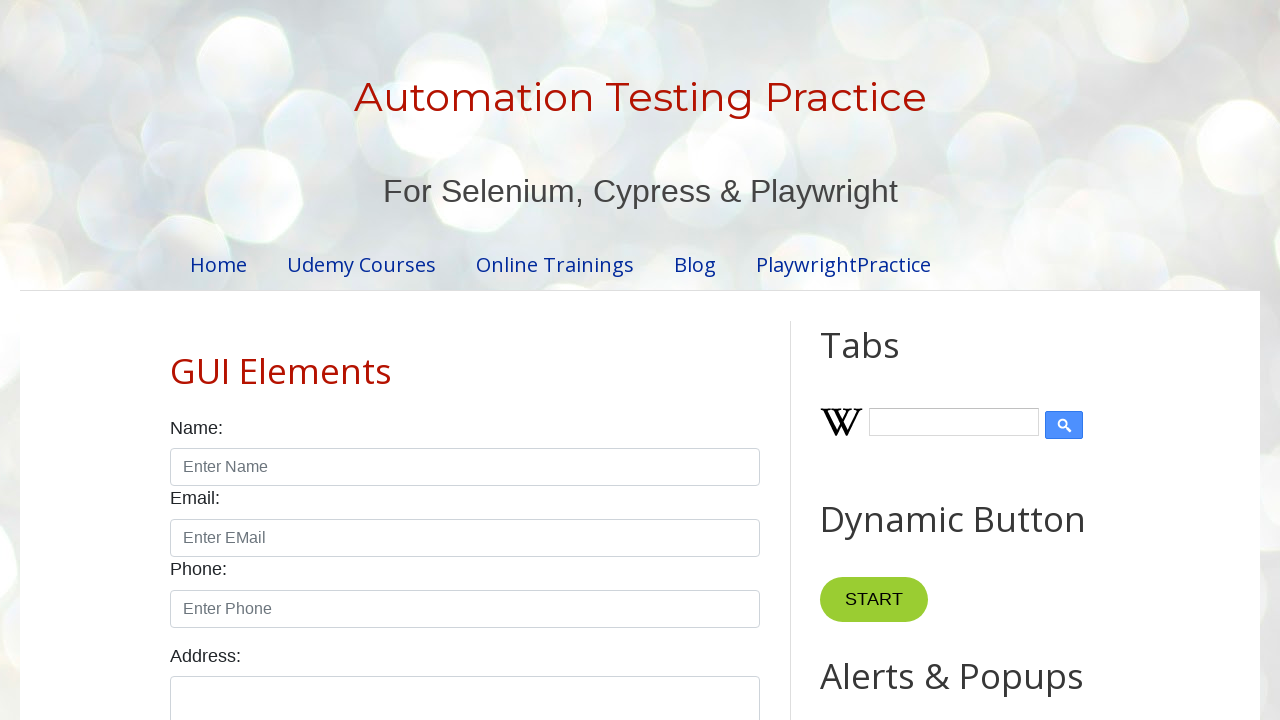

Read cell content from row 1, column 2: 'Smartphone'
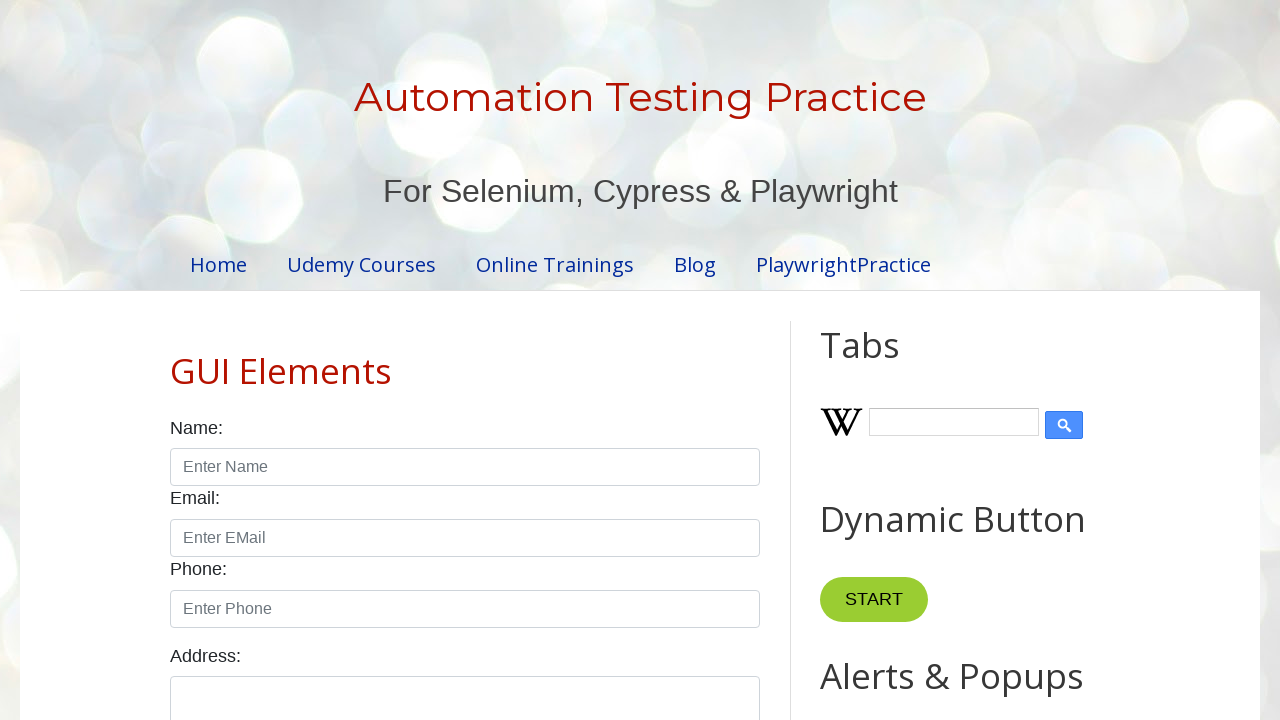

Read cell content from row 1, column 3: '$10.99'
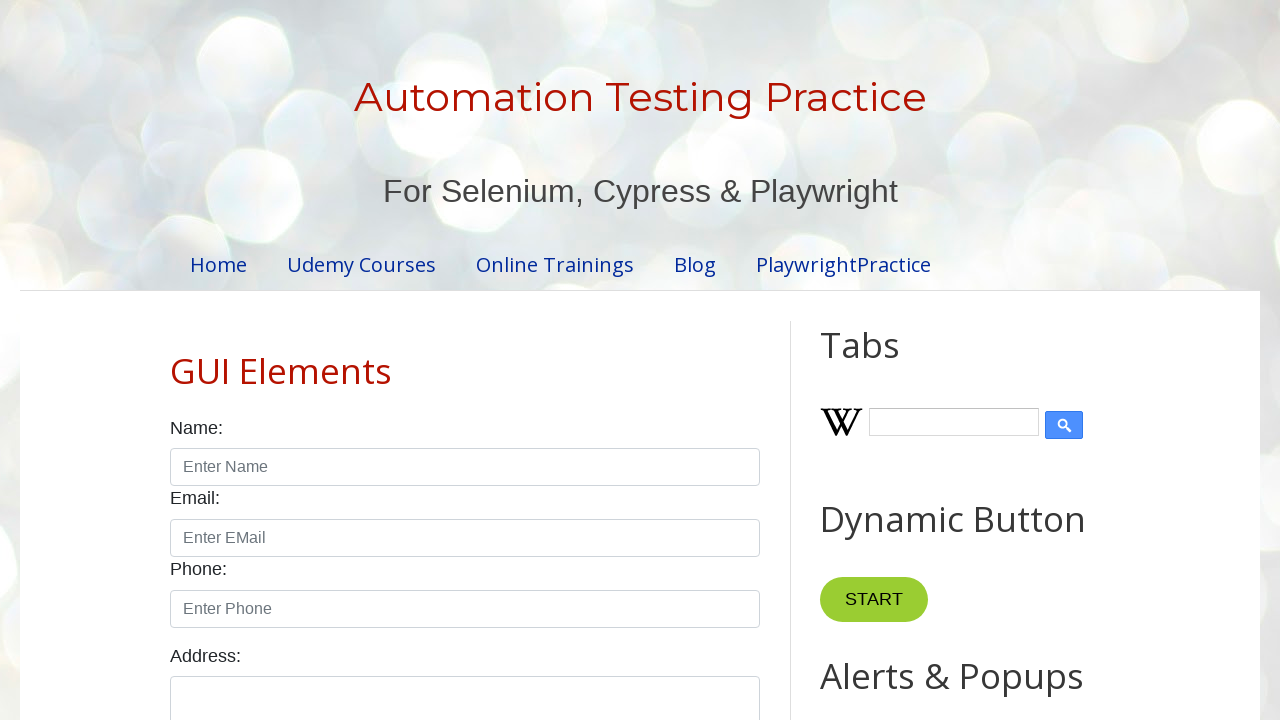

Located 4 cells in row 2 of page 1
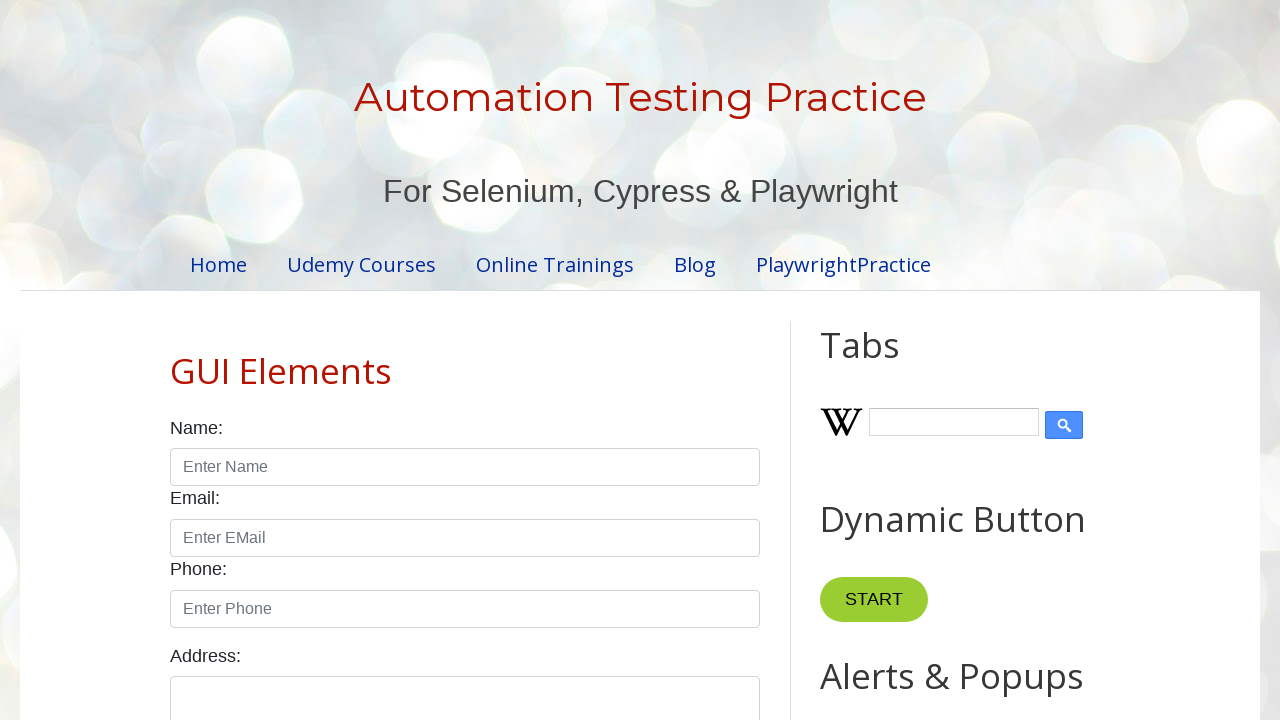

Read cell content from row 2, column 1: '2'
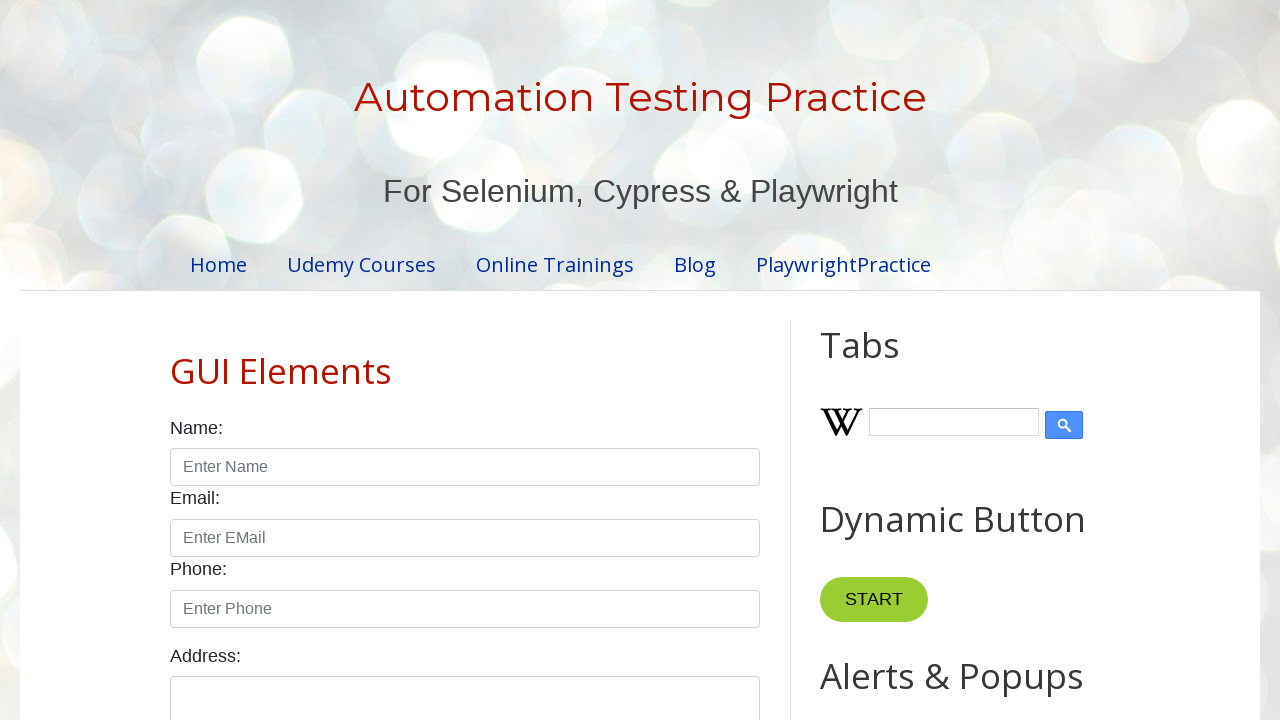

Read cell content from row 2, column 2: 'Laptop'
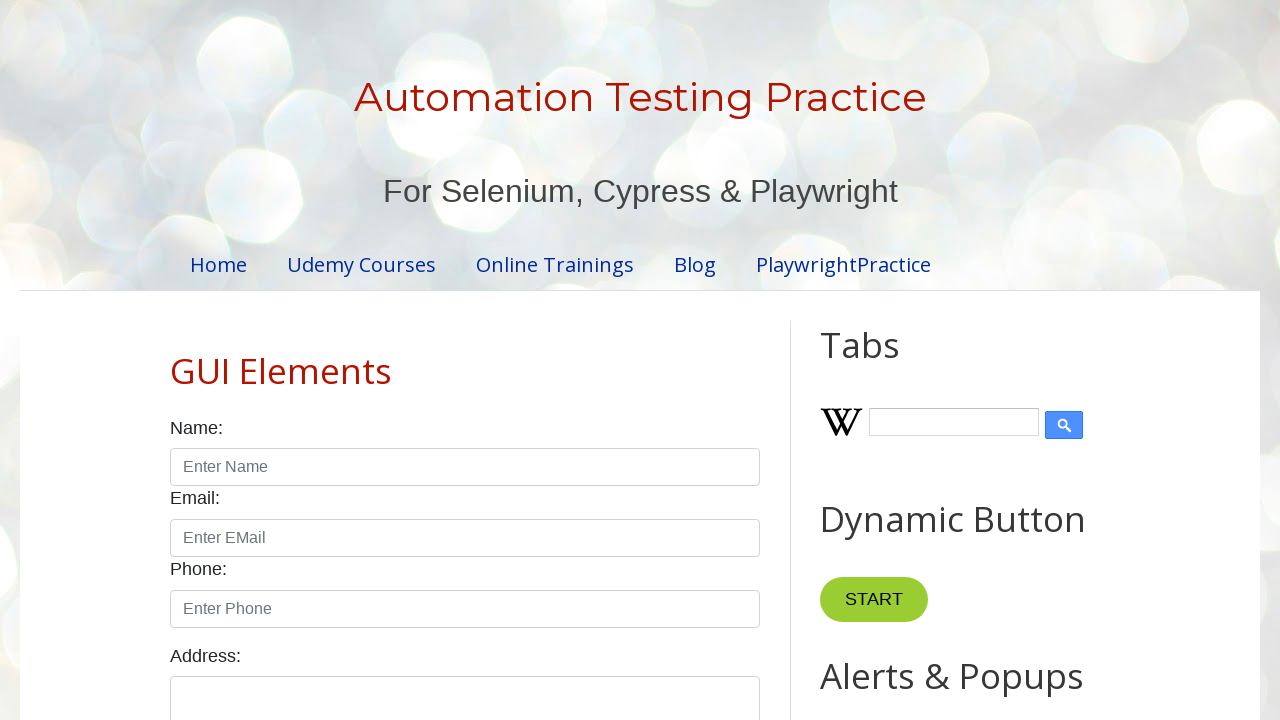

Read cell content from row 2, column 3: '$19.99'
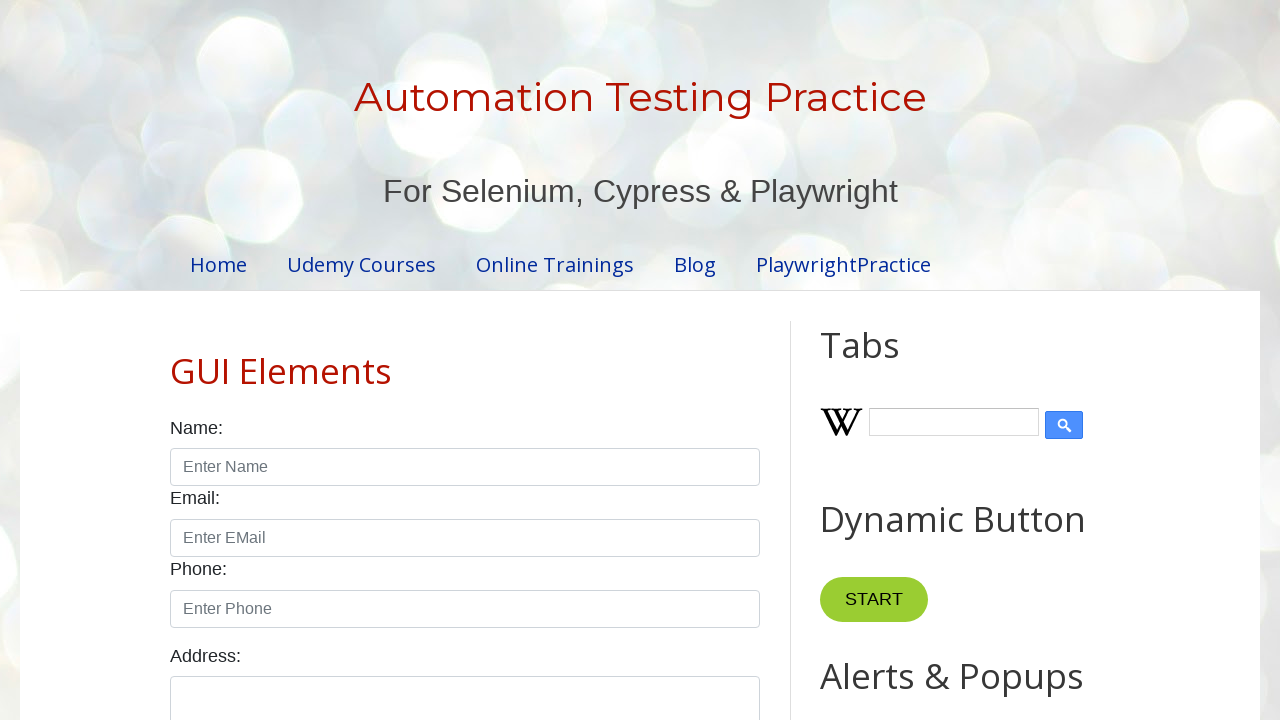

Located 4 cells in row 3 of page 1
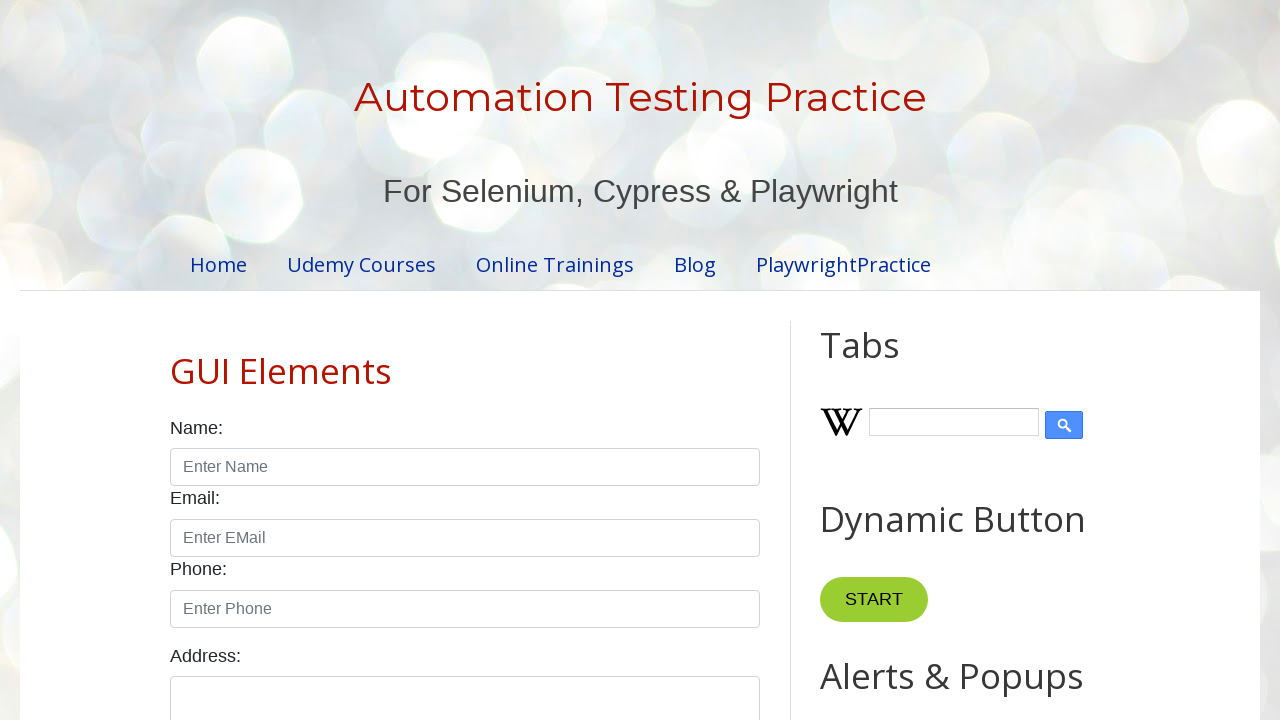

Read cell content from row 3, column 1: '3'
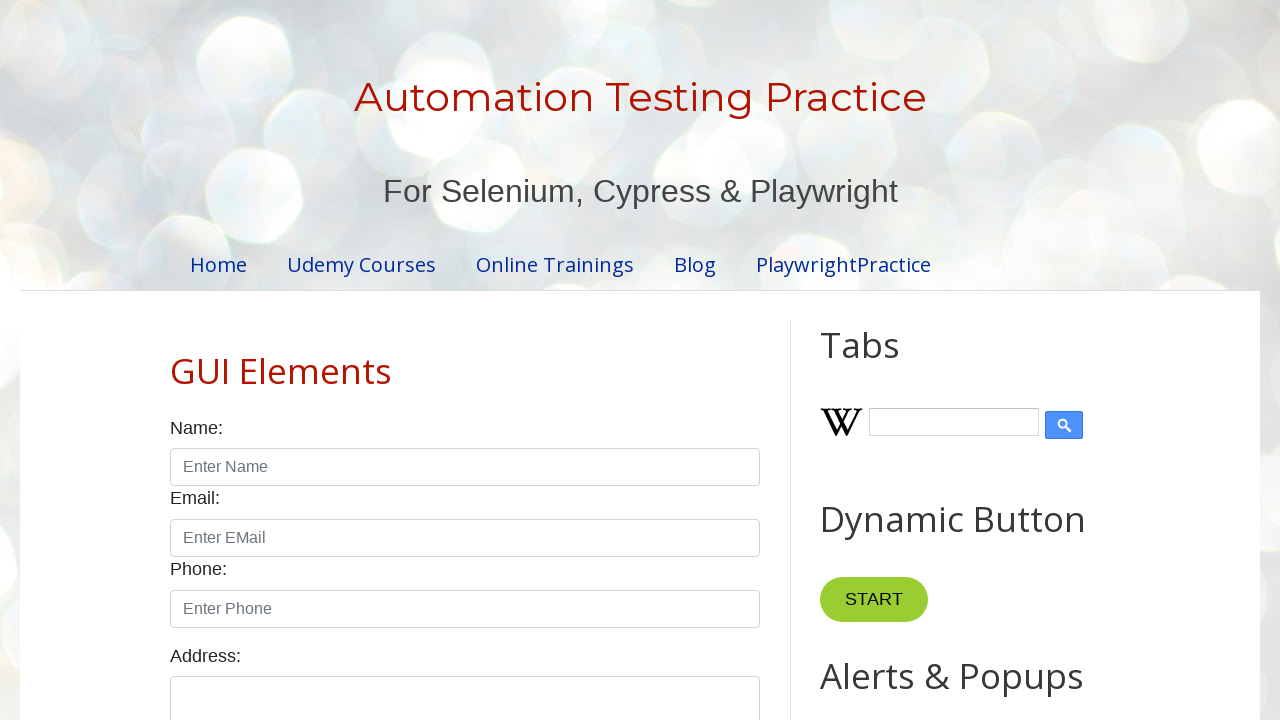

Read cell content from row 3, column 2: 'Tablet '
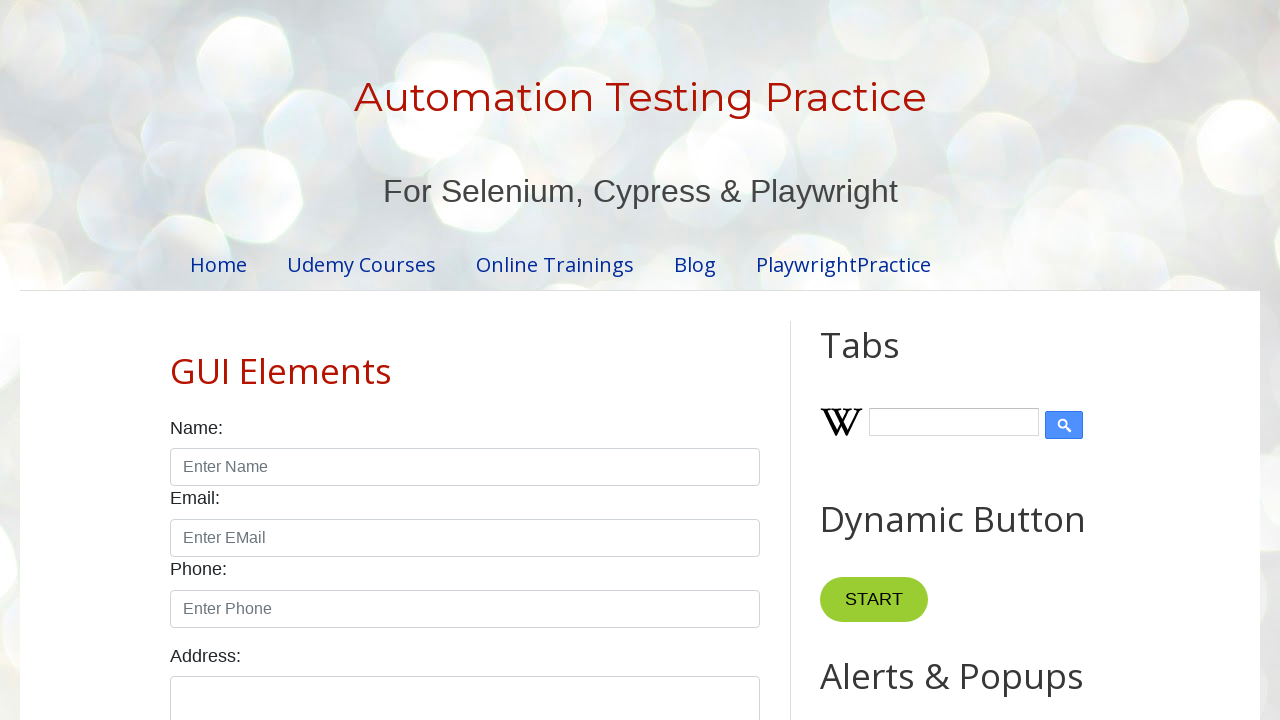

Read cell content from row 3, column 3: '$5.99'
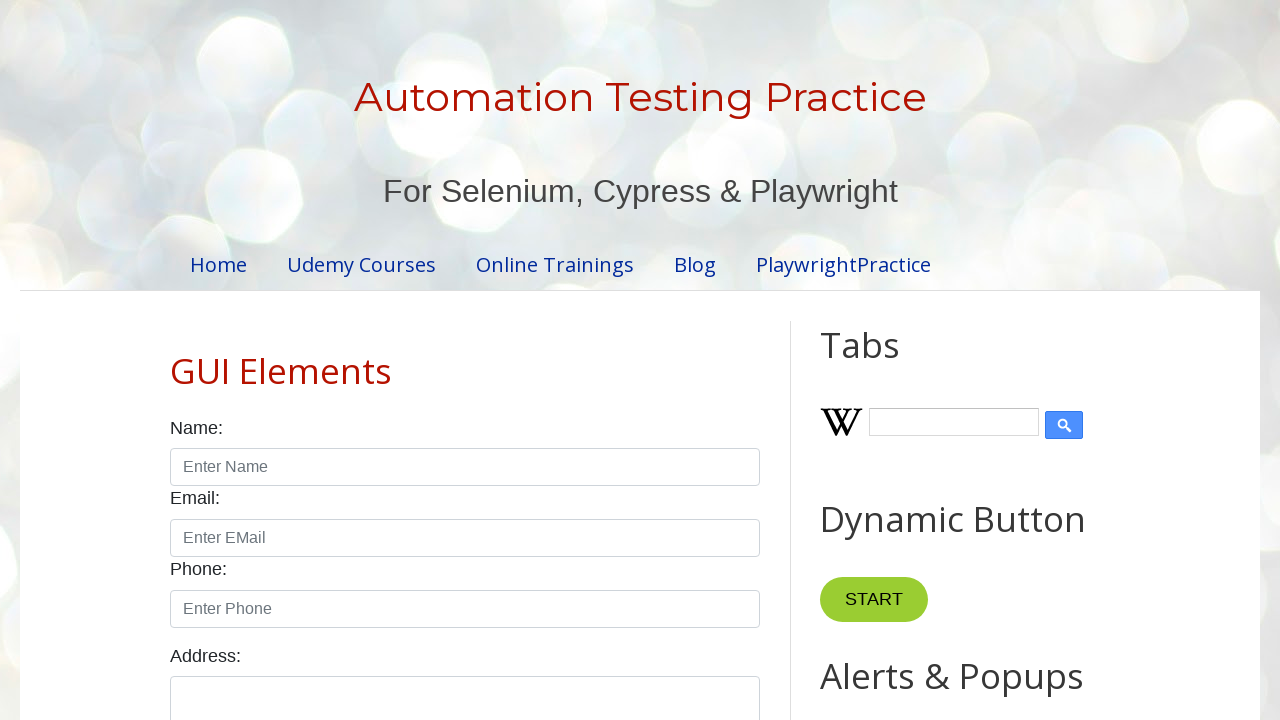

Located 4 cells in row 4 of page 1
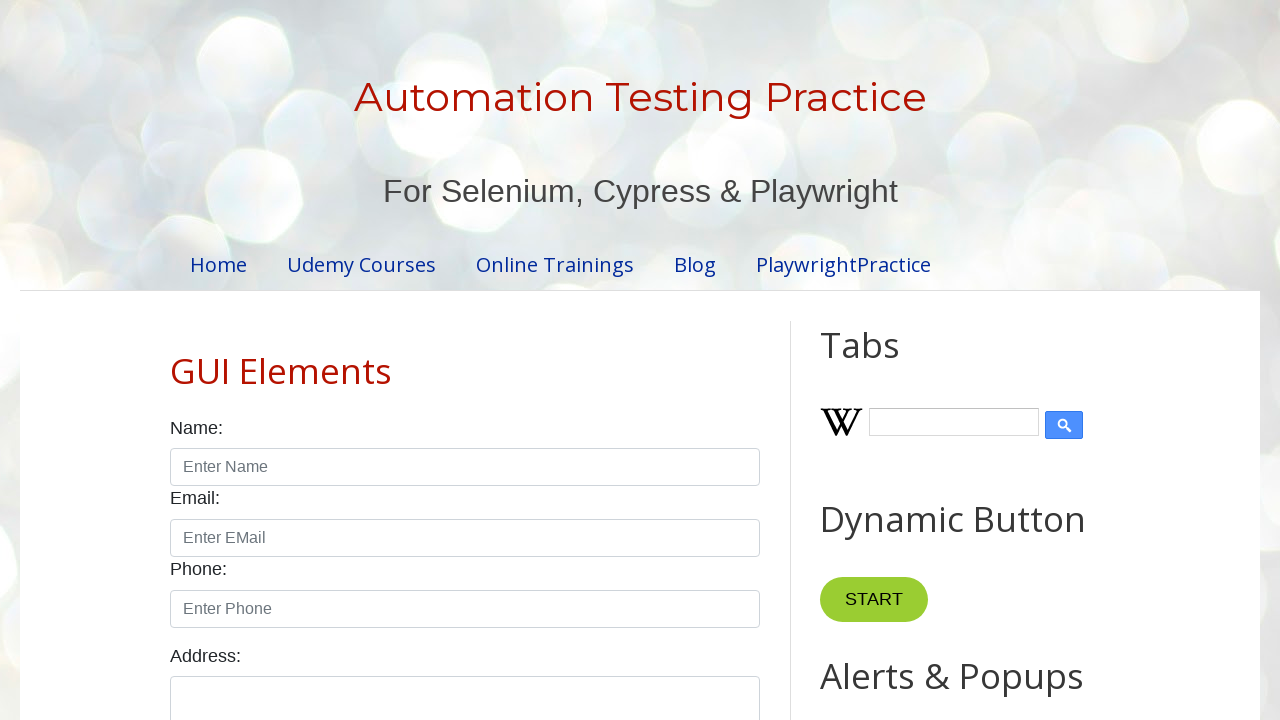

Read cell content from row 4, column 1: '4'
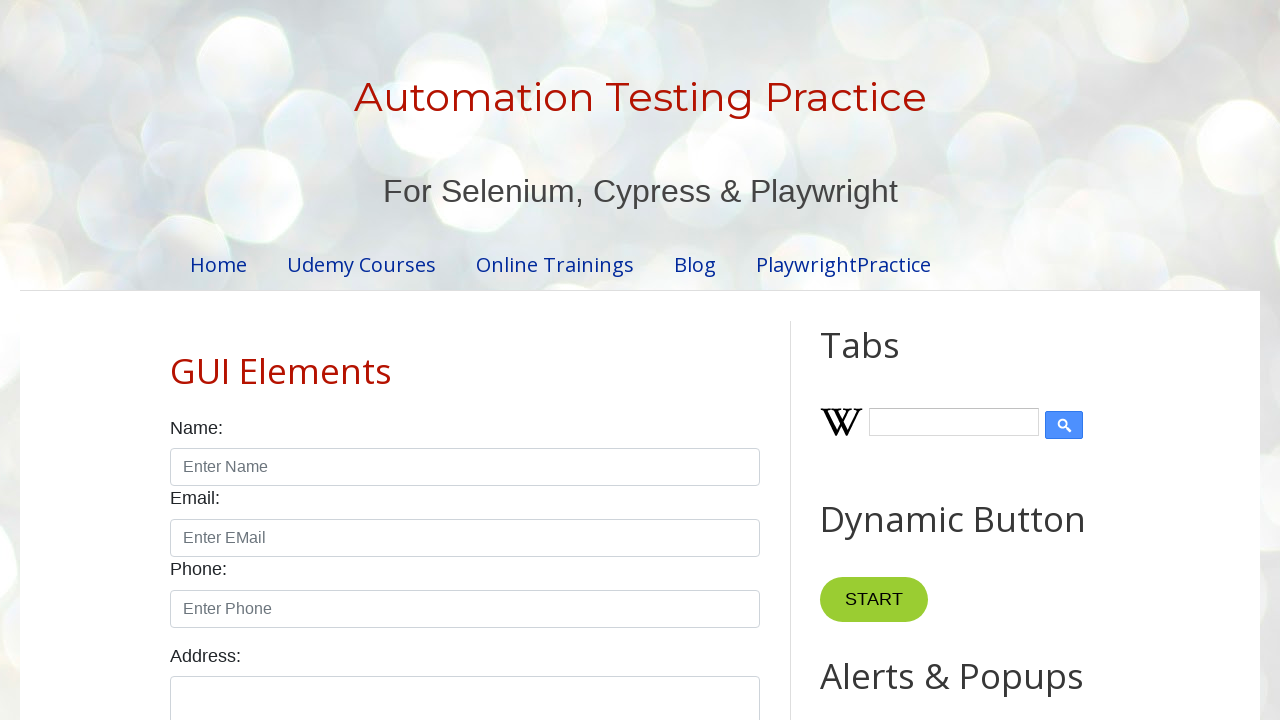

Read cell content from row 4, column 2: 'Smartwatch'
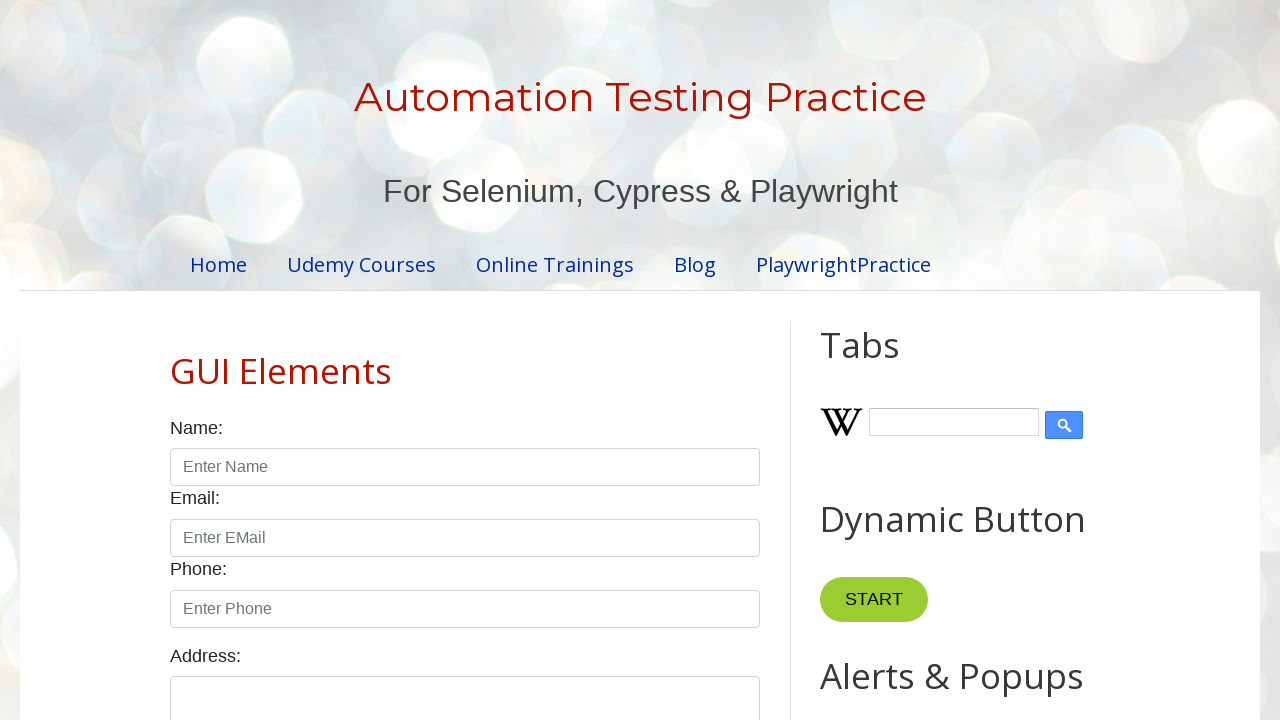

Read cell content from row 4, column 3: '$7.99'
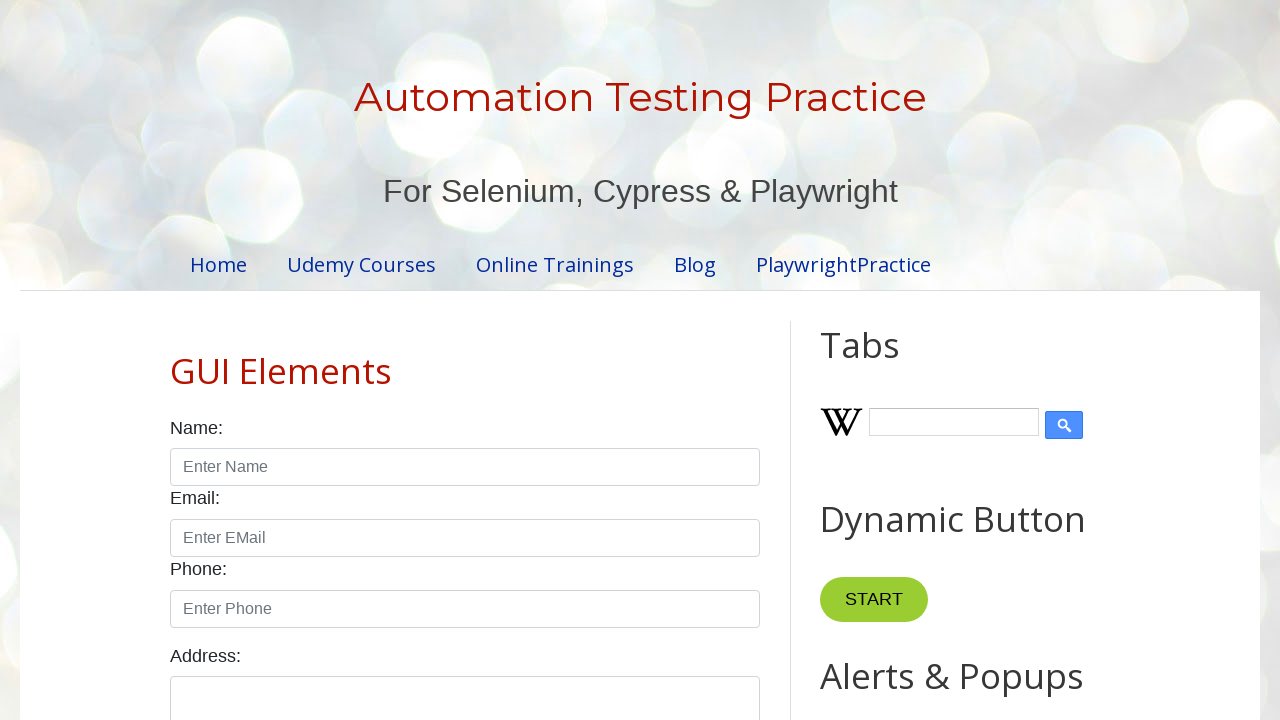

Located 4 cells in row 5 of page 1
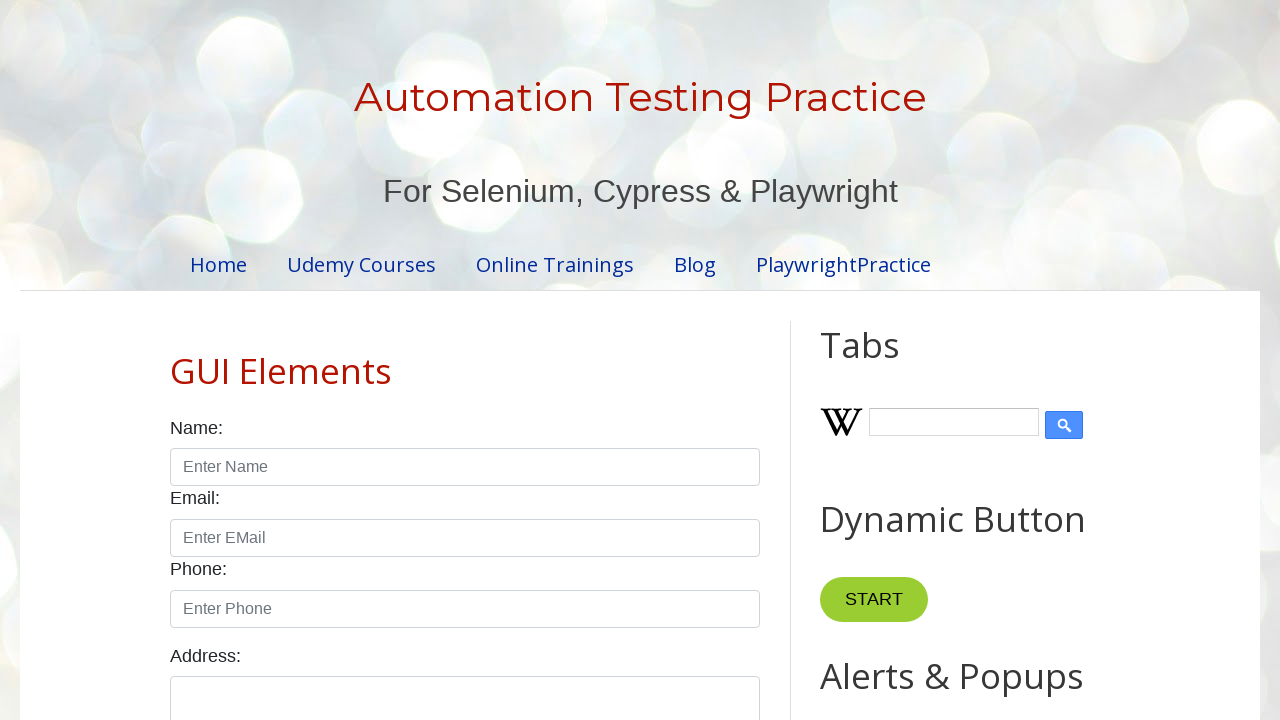

Read cell content from row 5, column 1: '5'
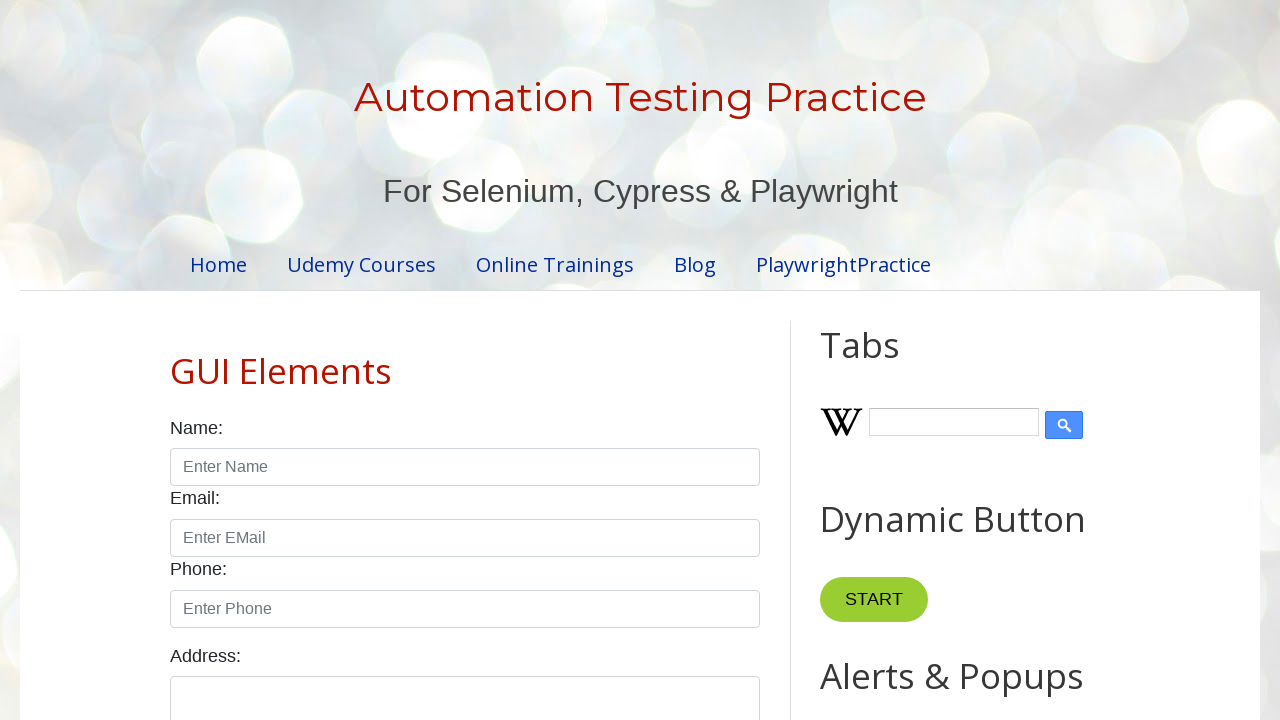

Read cell content from row 5, column 2: 'Wireless Earbuds'
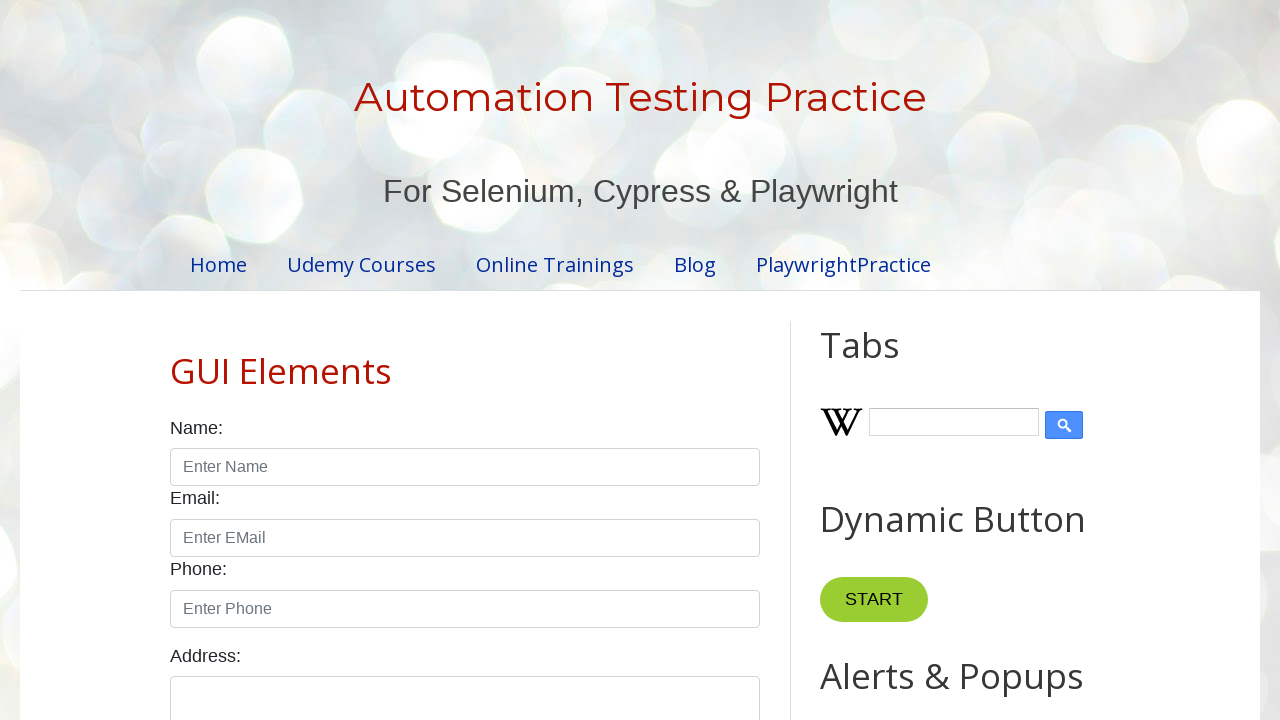

Read cell content from row 5, column 3: '$8.99'
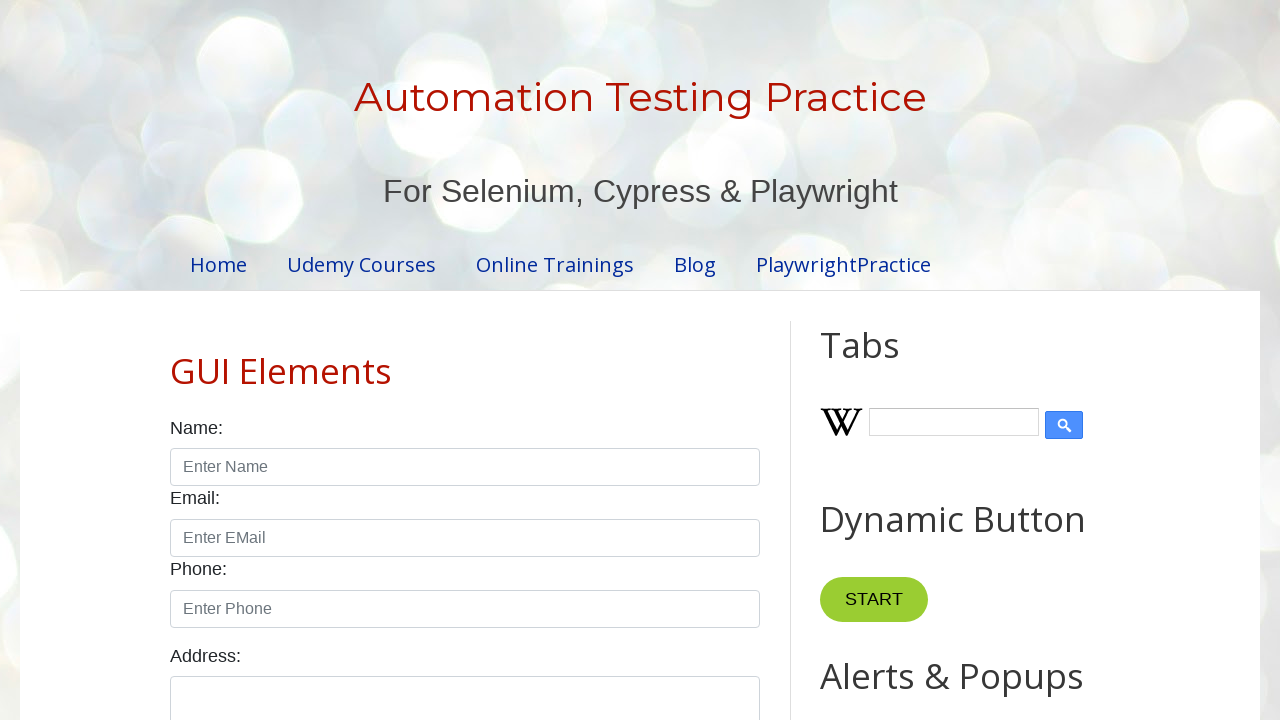

Clicked pagination link for page 2 at (456, 361) on #pagination li a >> nth=1
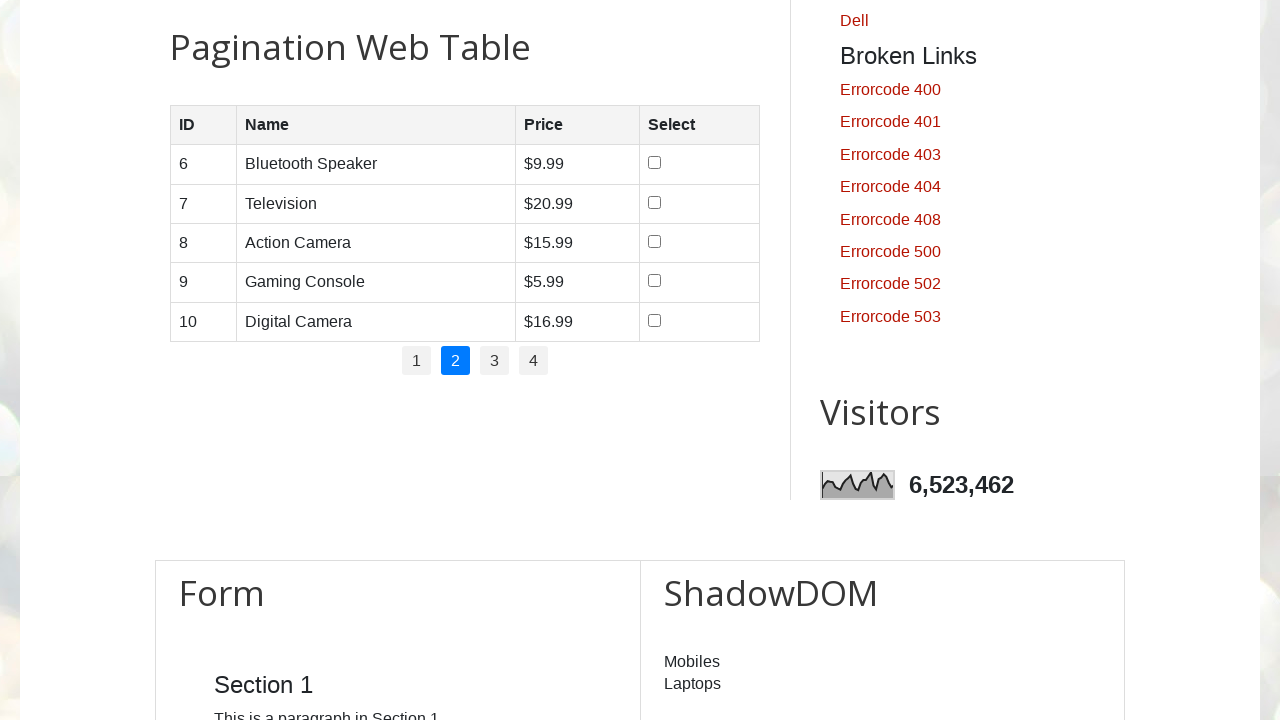

Waited for table to update on page 2
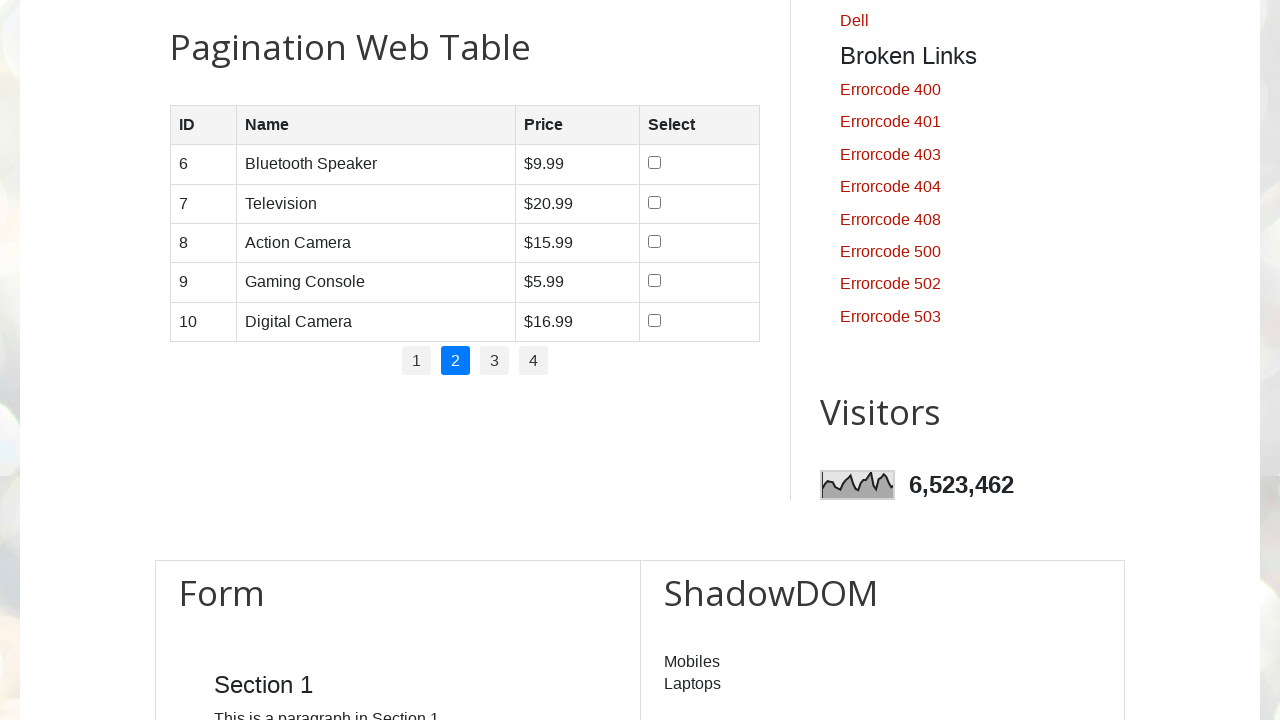

Found 5 rows on page 2
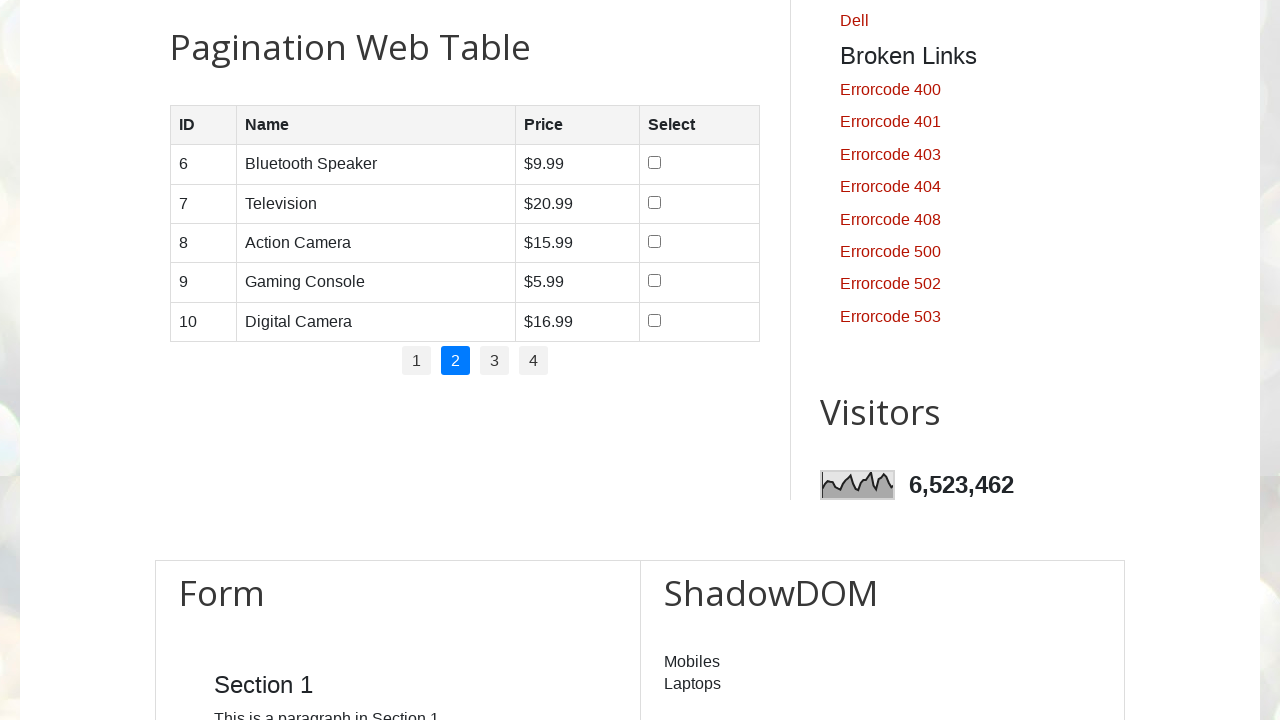

Located 4 cells in row 1 of page 2
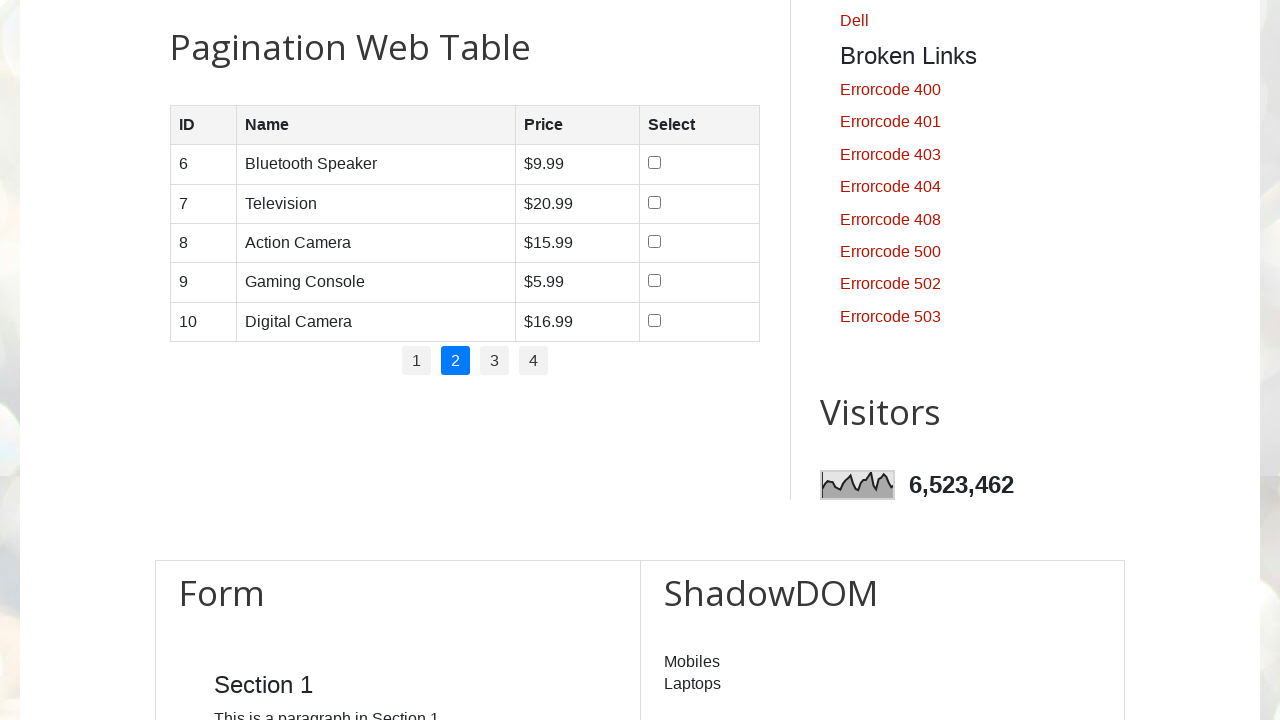

Read cell content from row 1, column 1: '6'
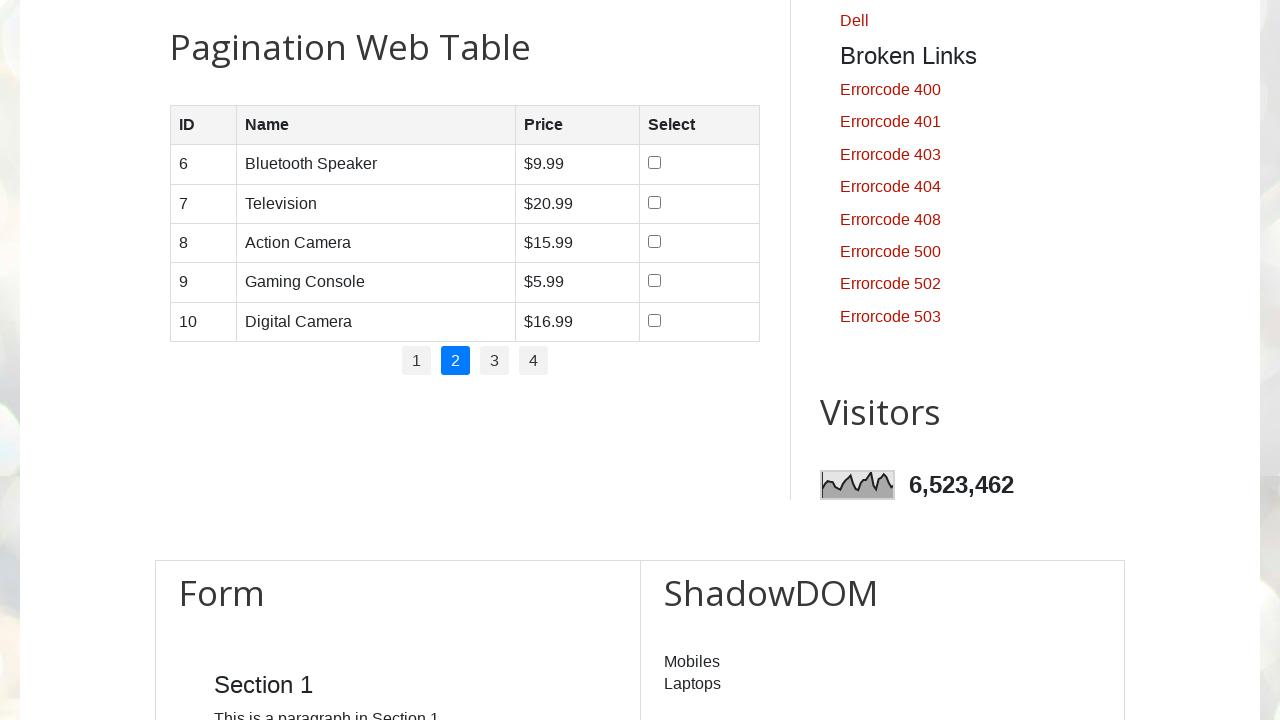

Read cell content from row 1, column 2: 'Bluetooth Speaker'
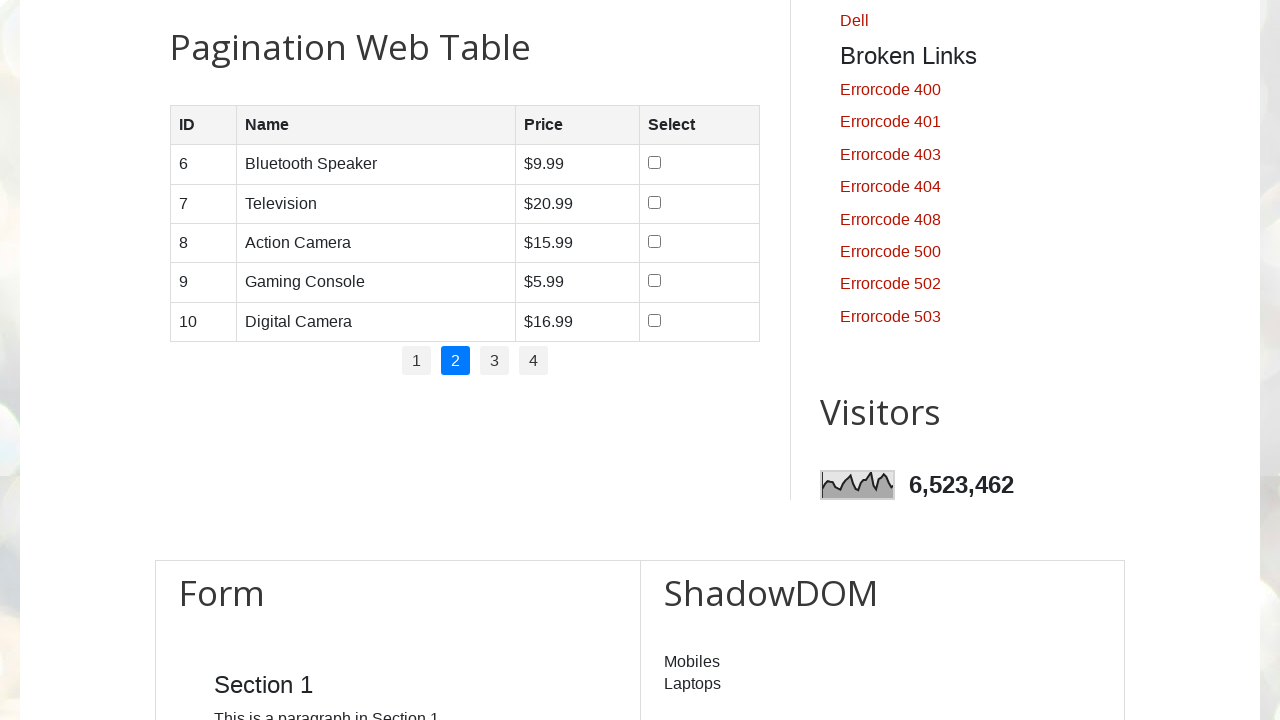

Read cell content from row 1, column 3: '$9.99'
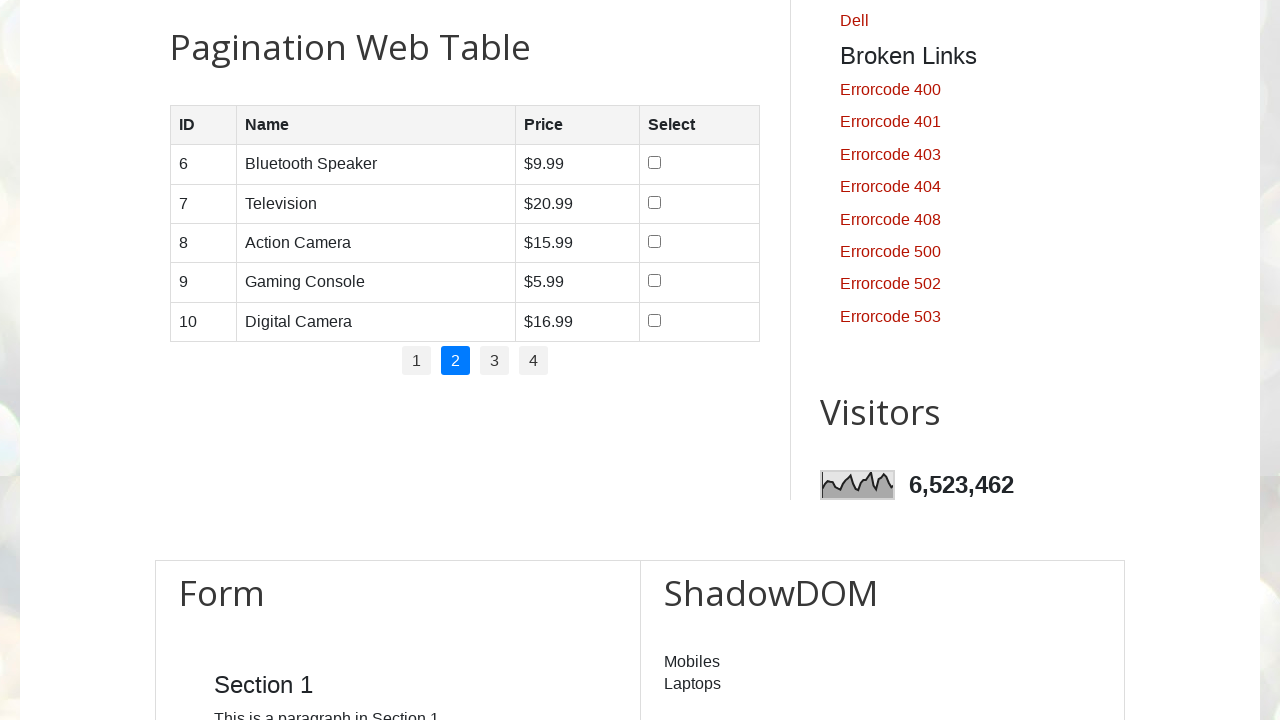

Located 4 cells in row 2 of page 2
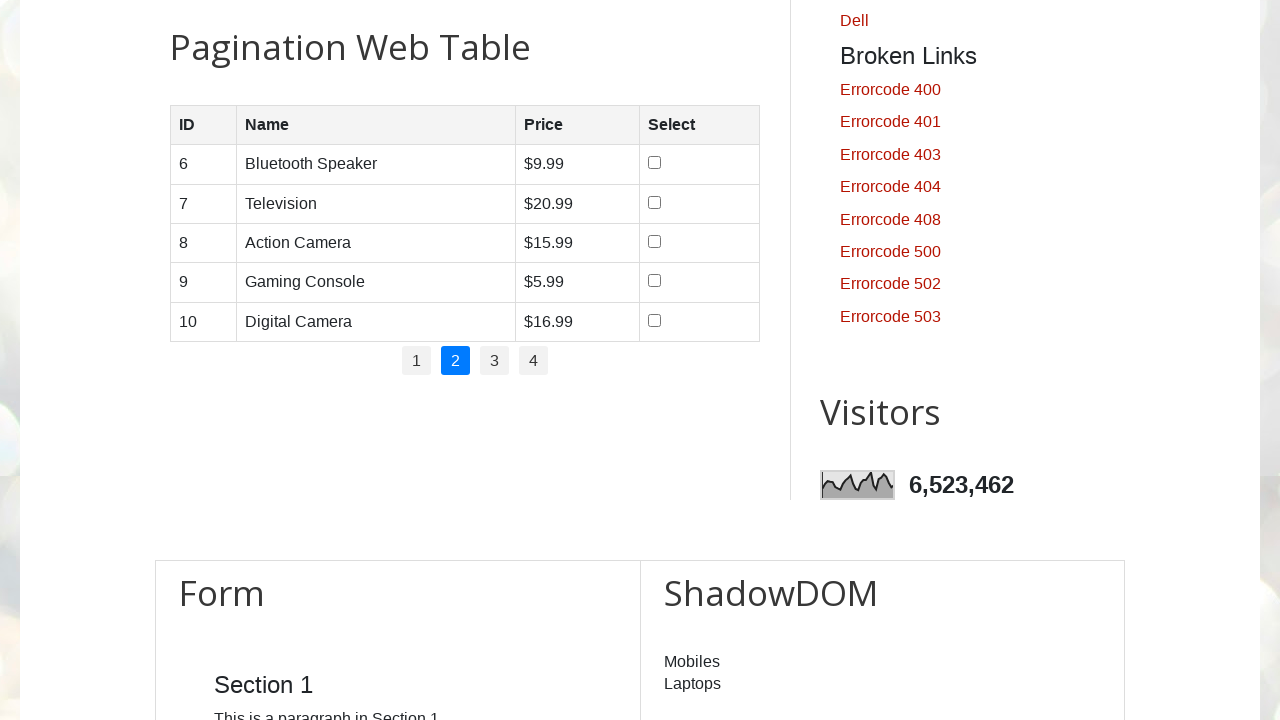

Read cell content from row 2, column 1: '7'
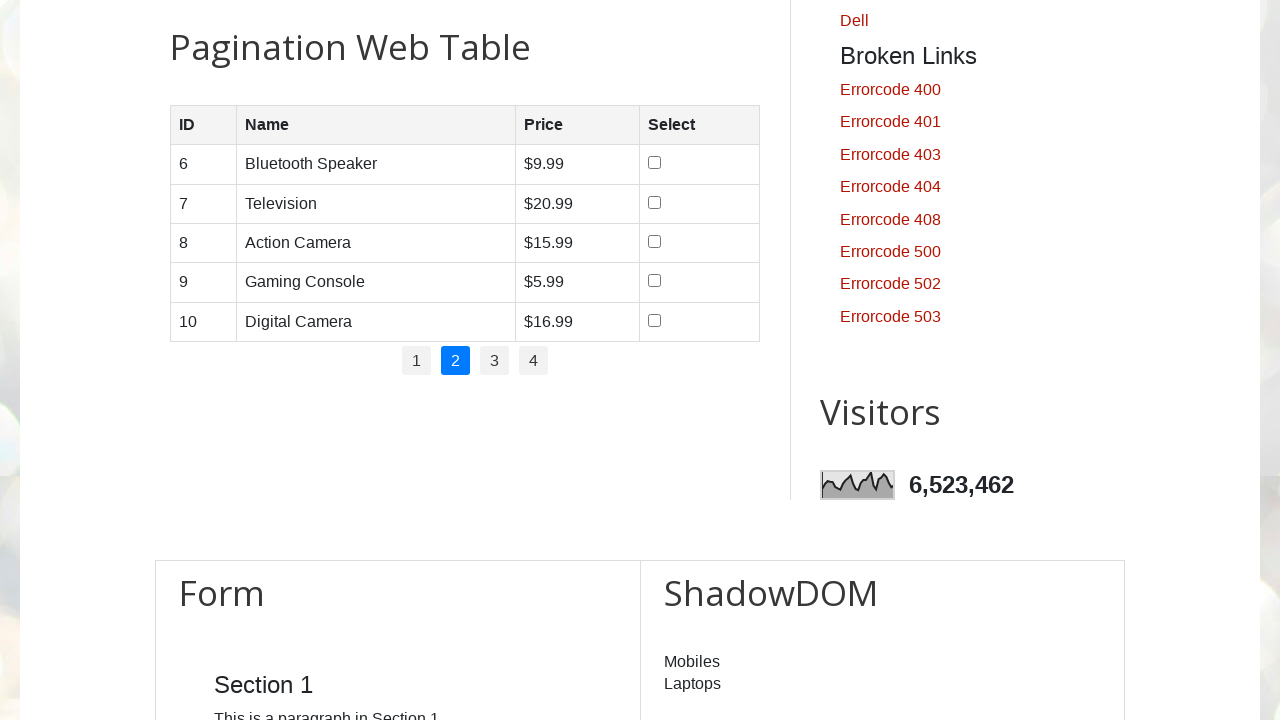

Read cell content from row 2, column 2: 'Television'
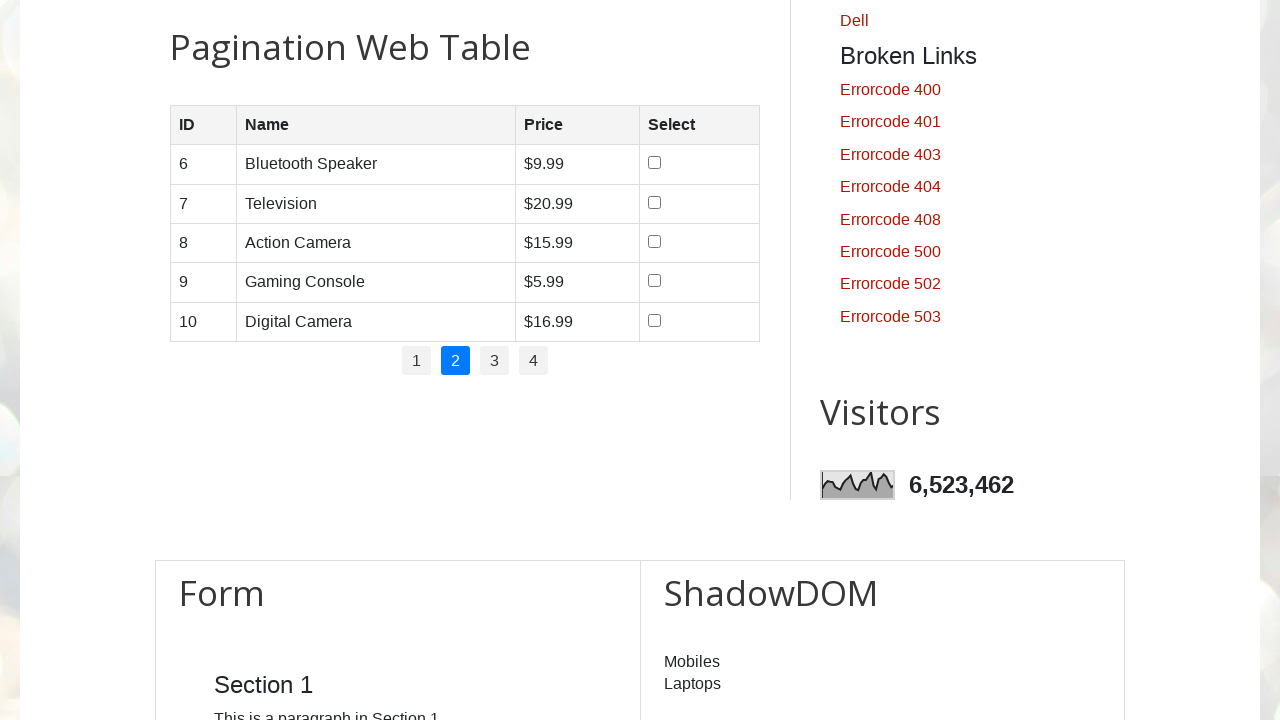

Read cell content from row 2, column 3: '$20.99'
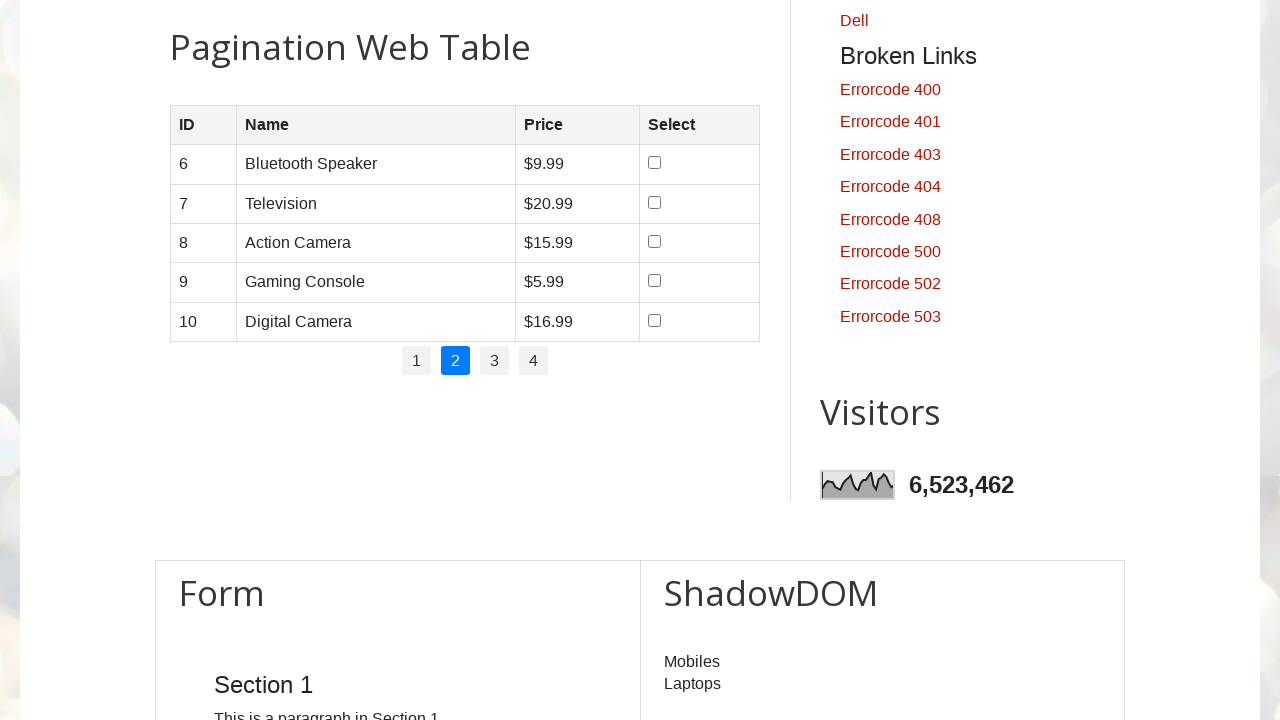

Located 4 cells in row 3 of page 2
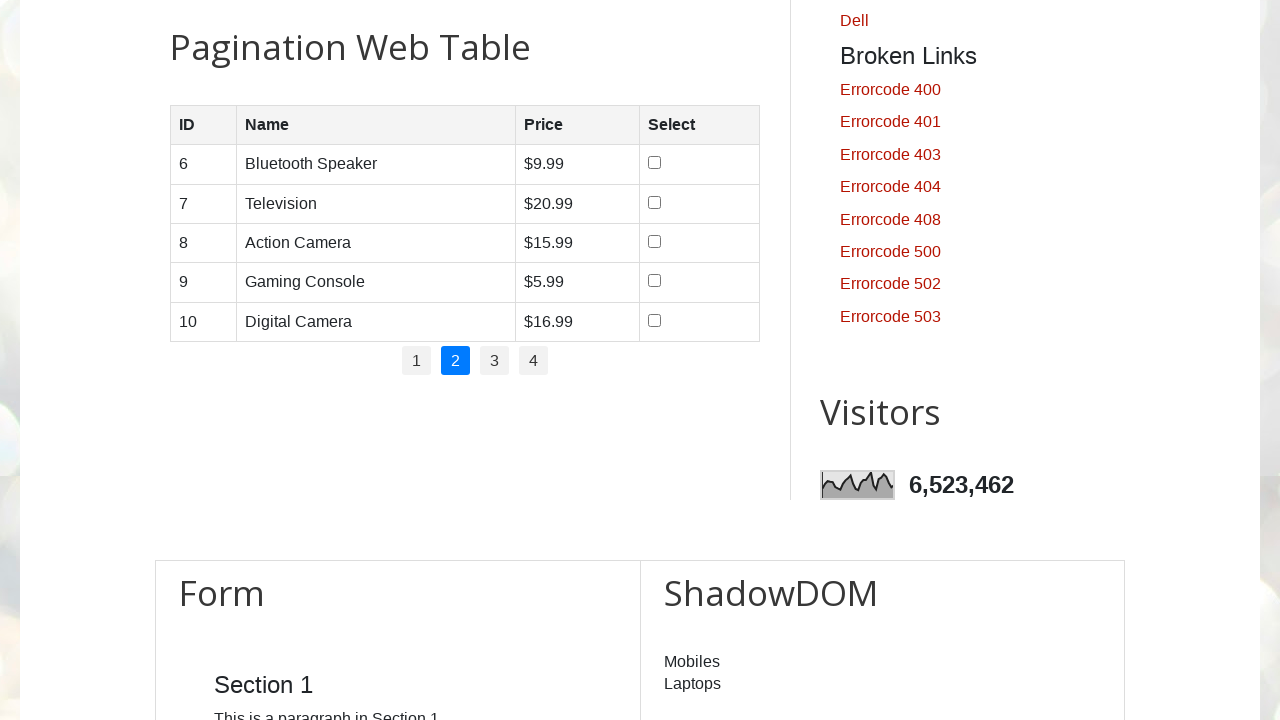

Read cell content from row 3, column 1: '8'
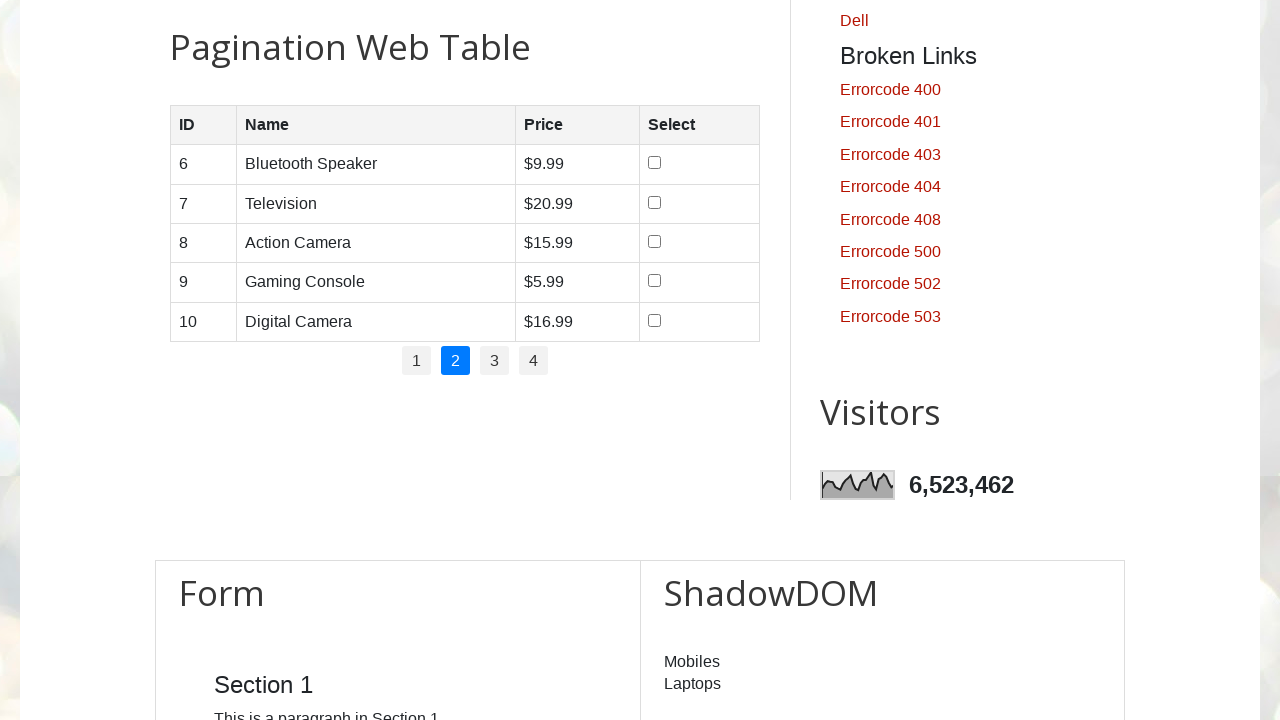

Read cell content from row 3, column 2: 'Action Camera'
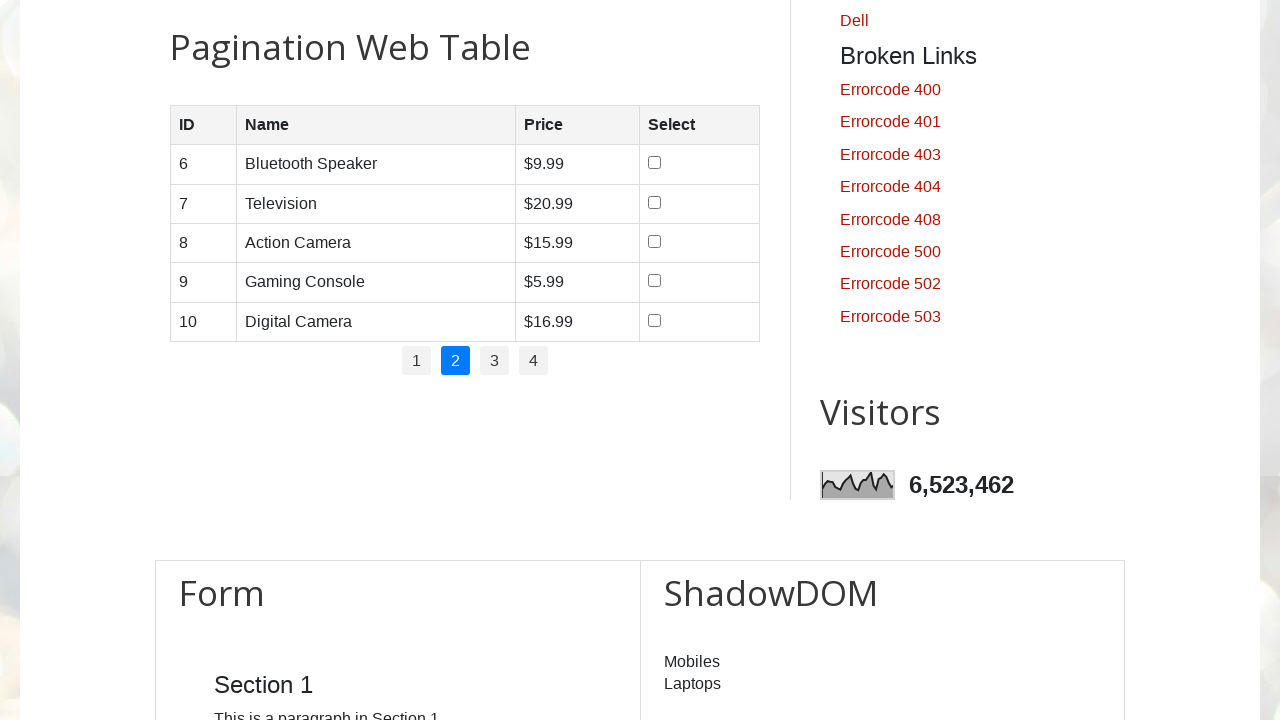

Read cell content from row 3, column 3: '$15.99'
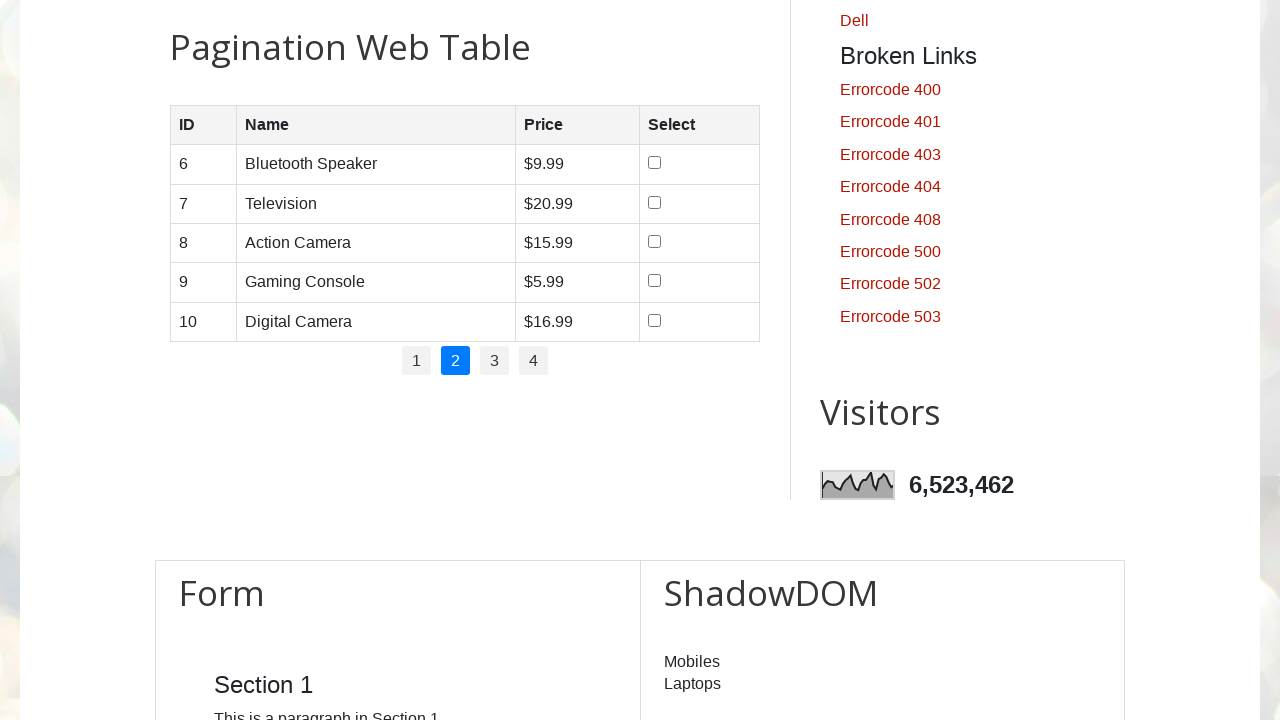

Located 4 cells in row 4 of page 2
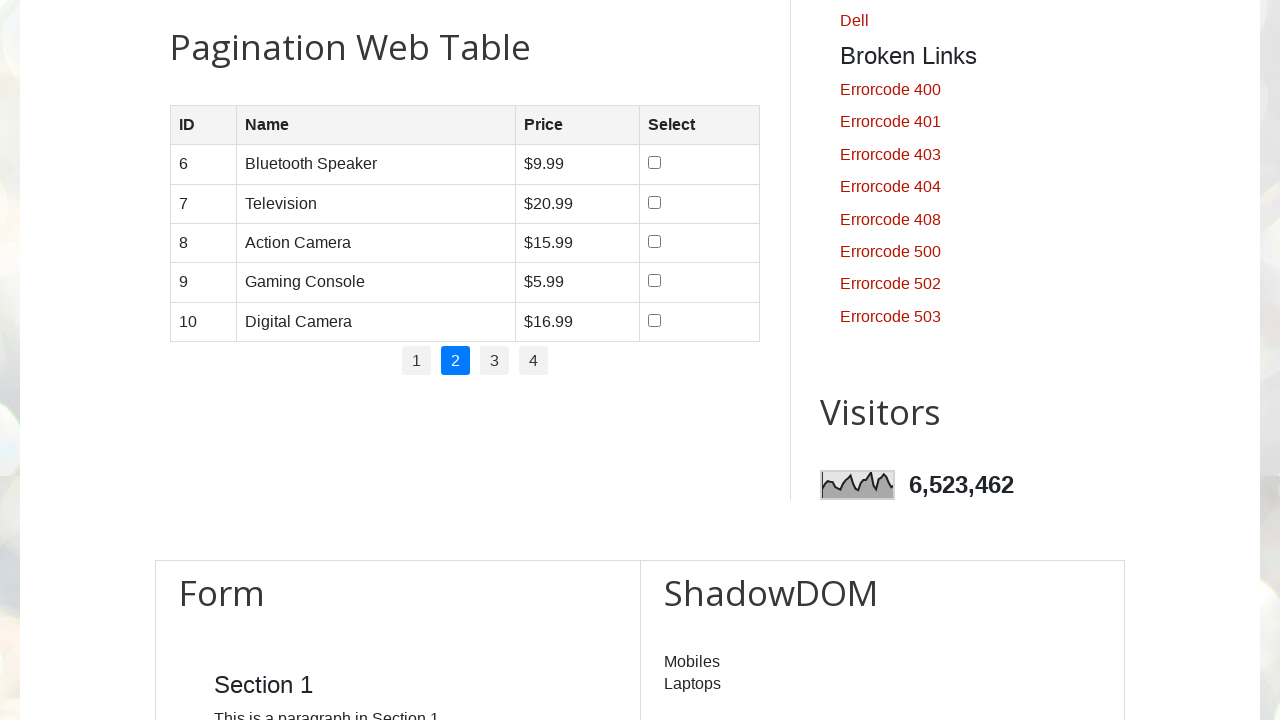

Read cell content from row 4, column 1: '9'
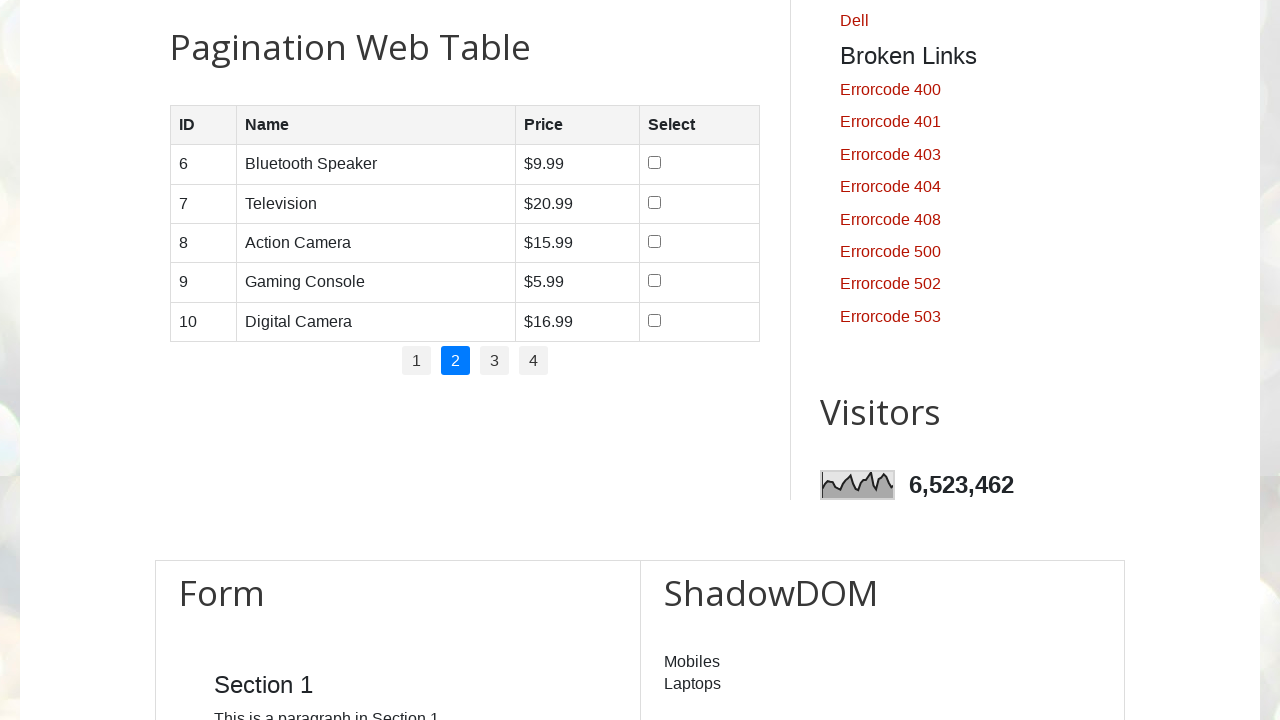

Read cell content from row 4, column 2: 'Gaming Console'
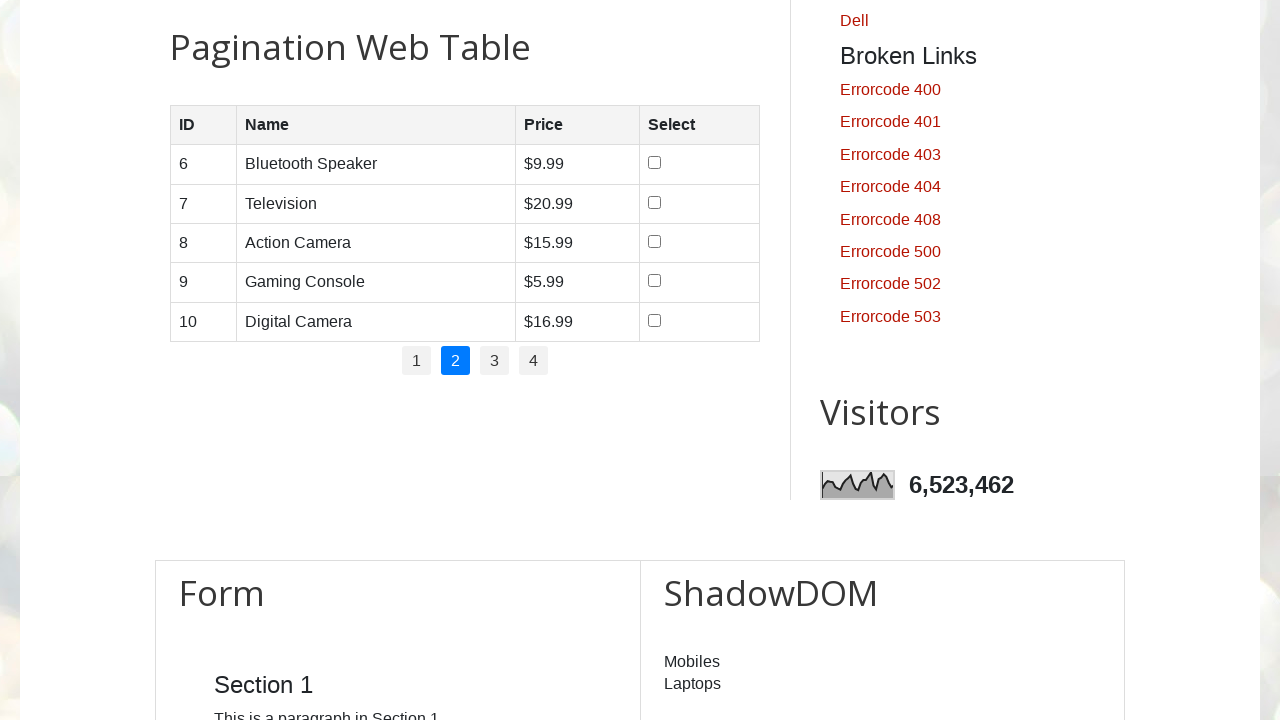

Read cell content from row 4, column 3: '$5.99'
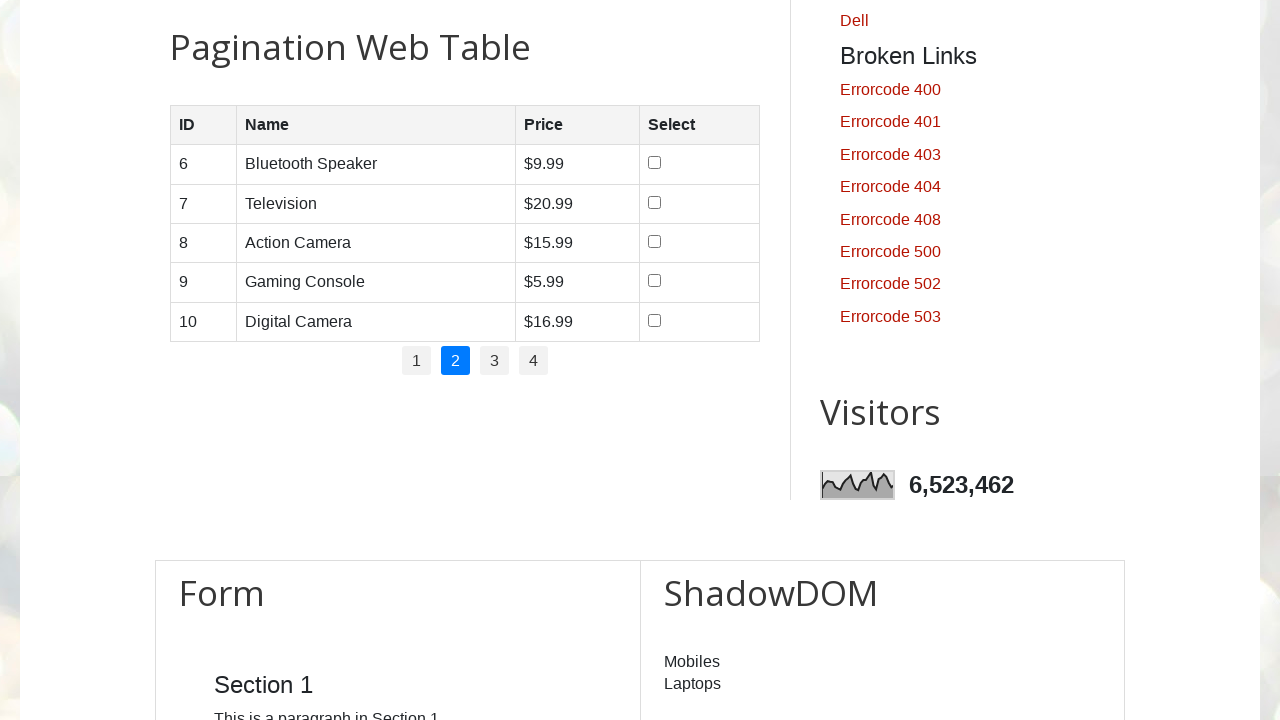

Located 4 cells in row 5 of page 2
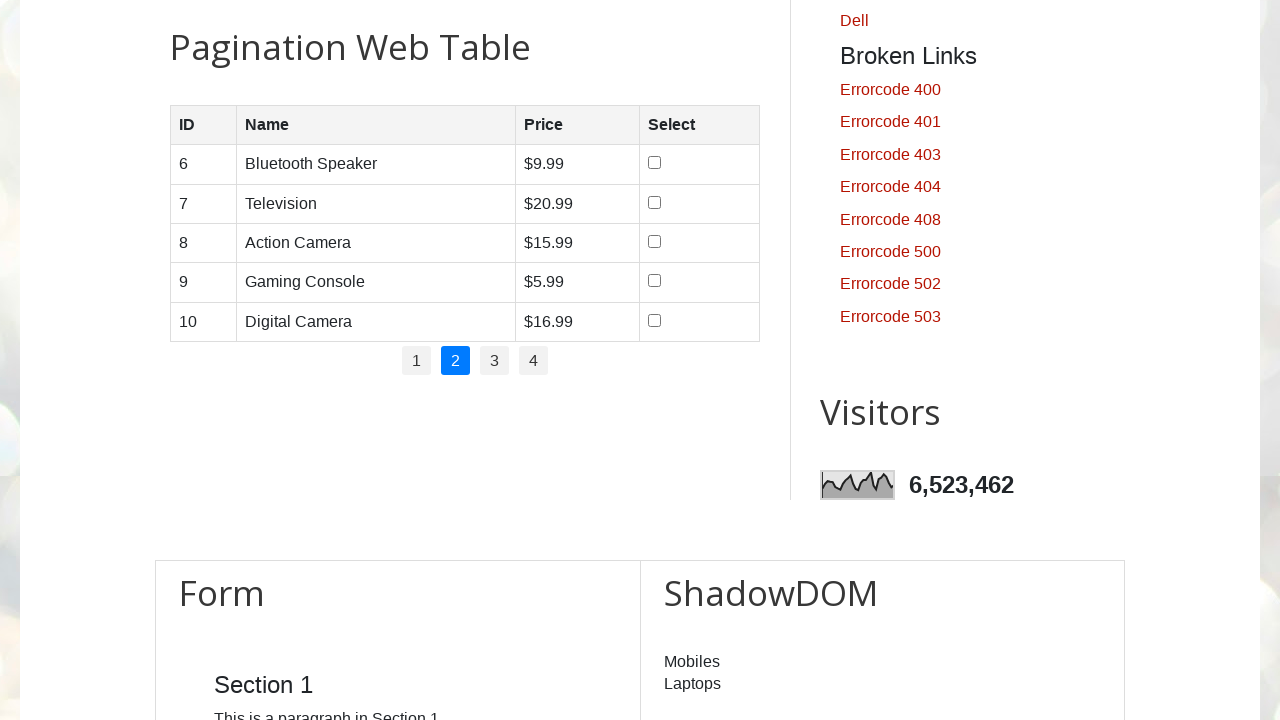

Read cell content from row 5, column 1: '10'
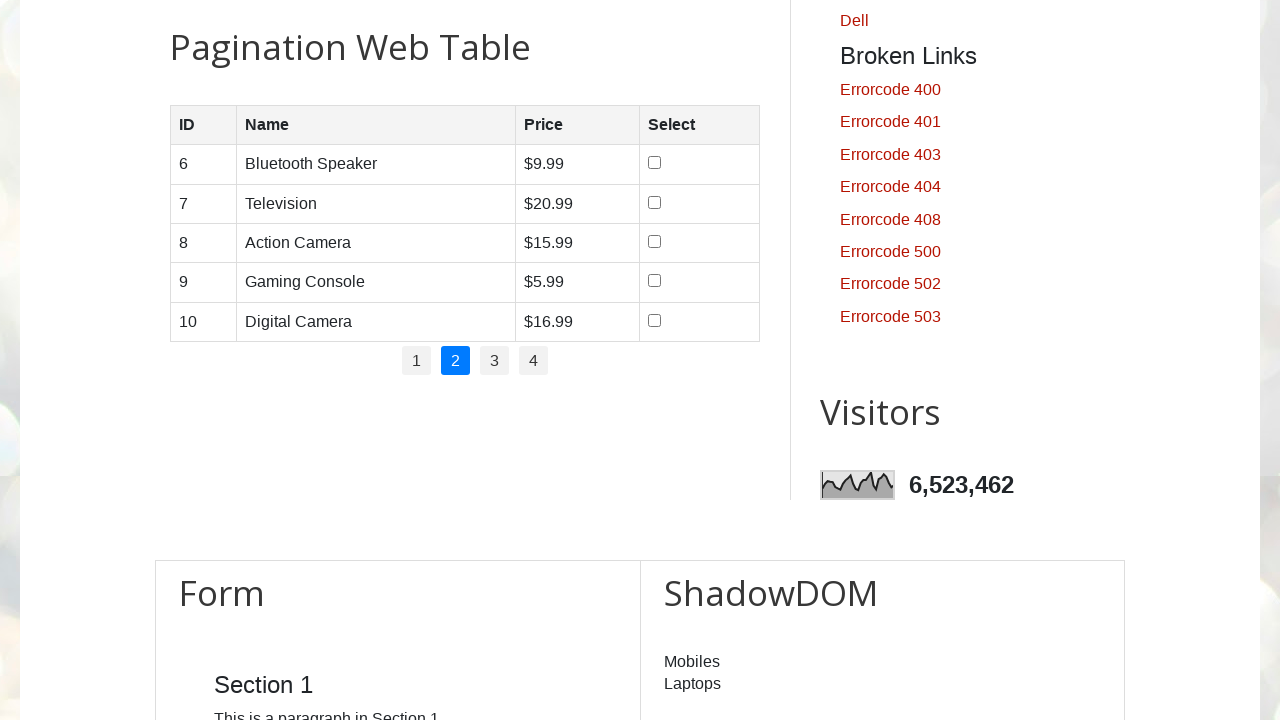

Read cell content from row 5, column 2: 'Digital Camera'
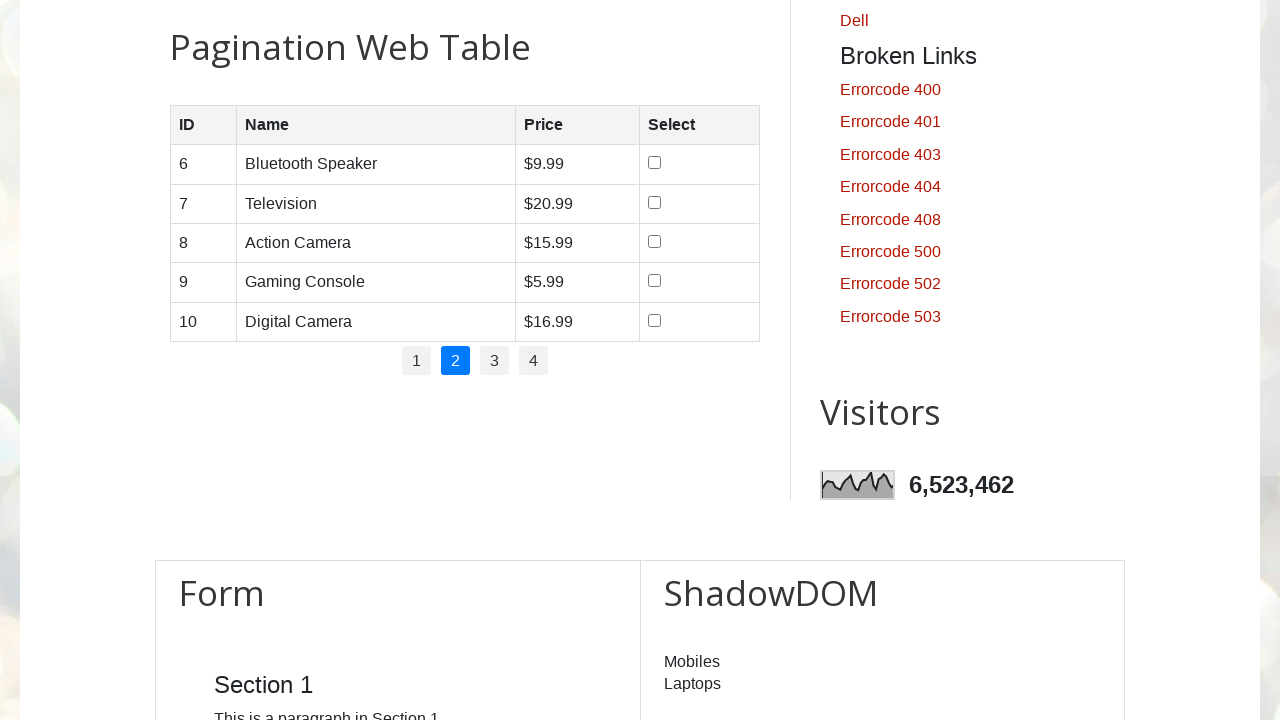

Read cell content from row 5, column 3: '$16.99'
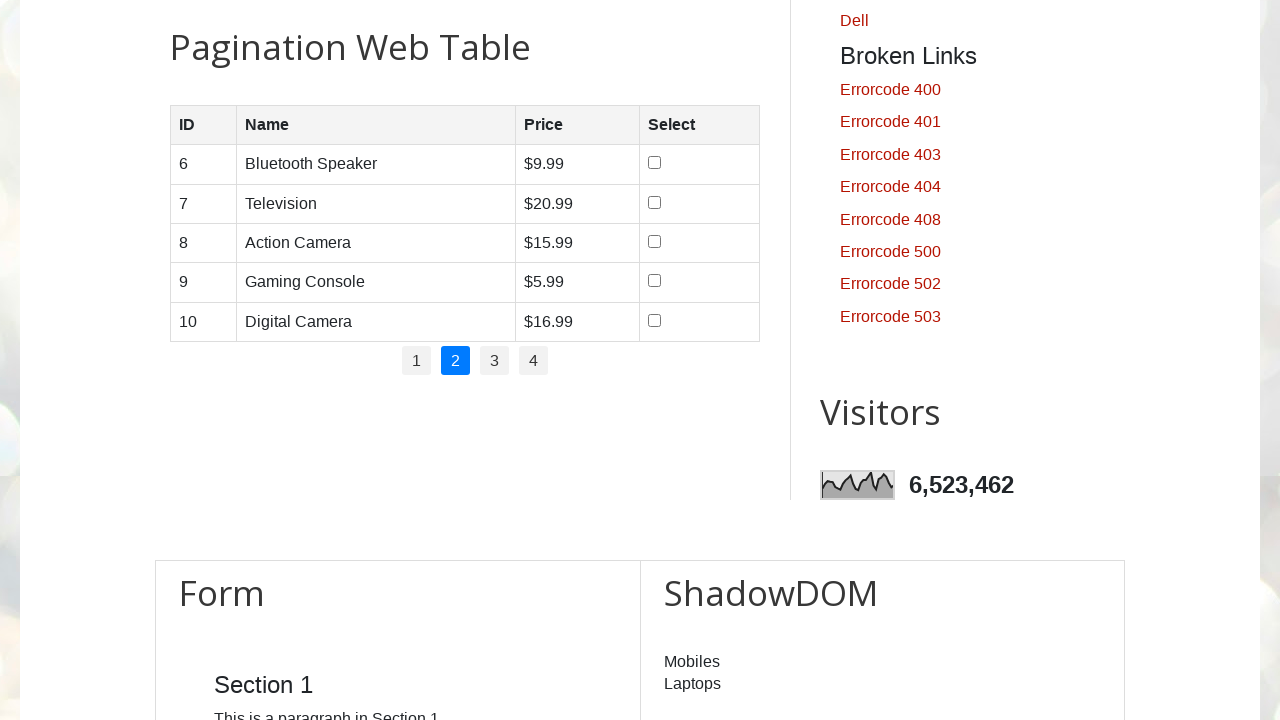

Clicked pagination link for page 3 at (494, 361) on #pagination li a >> nth=2
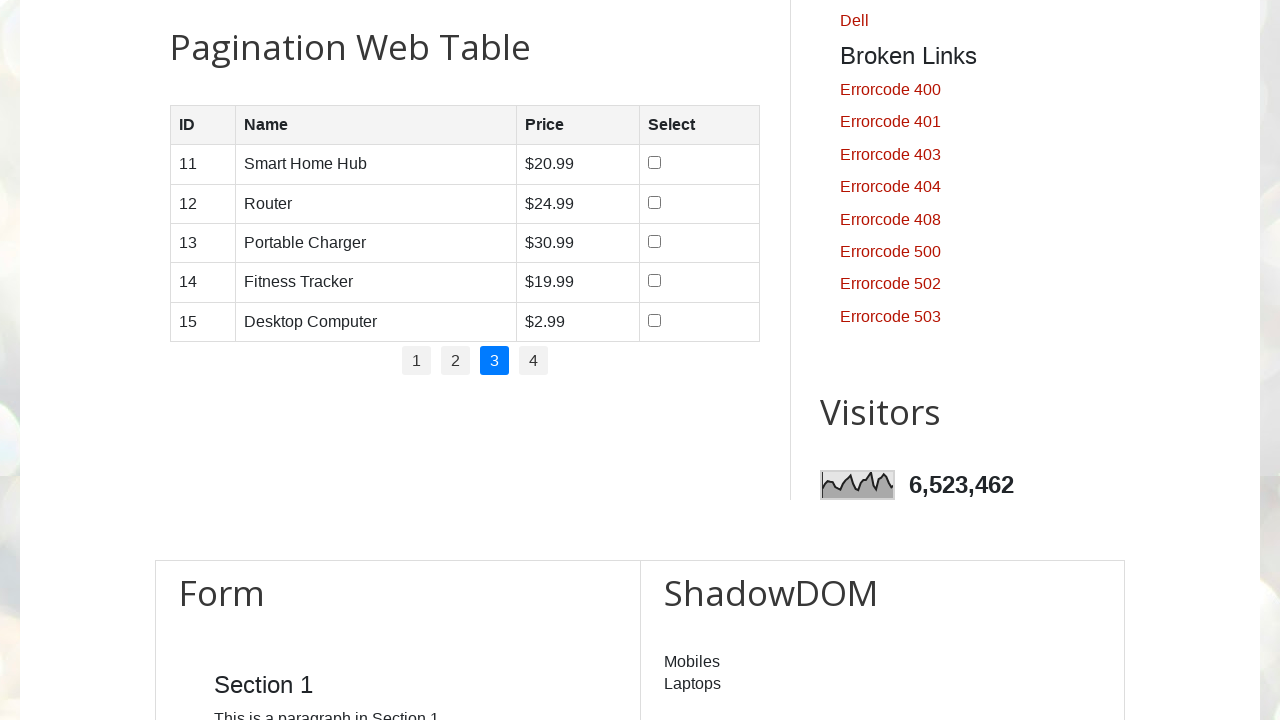

Waited for table to update on page 3
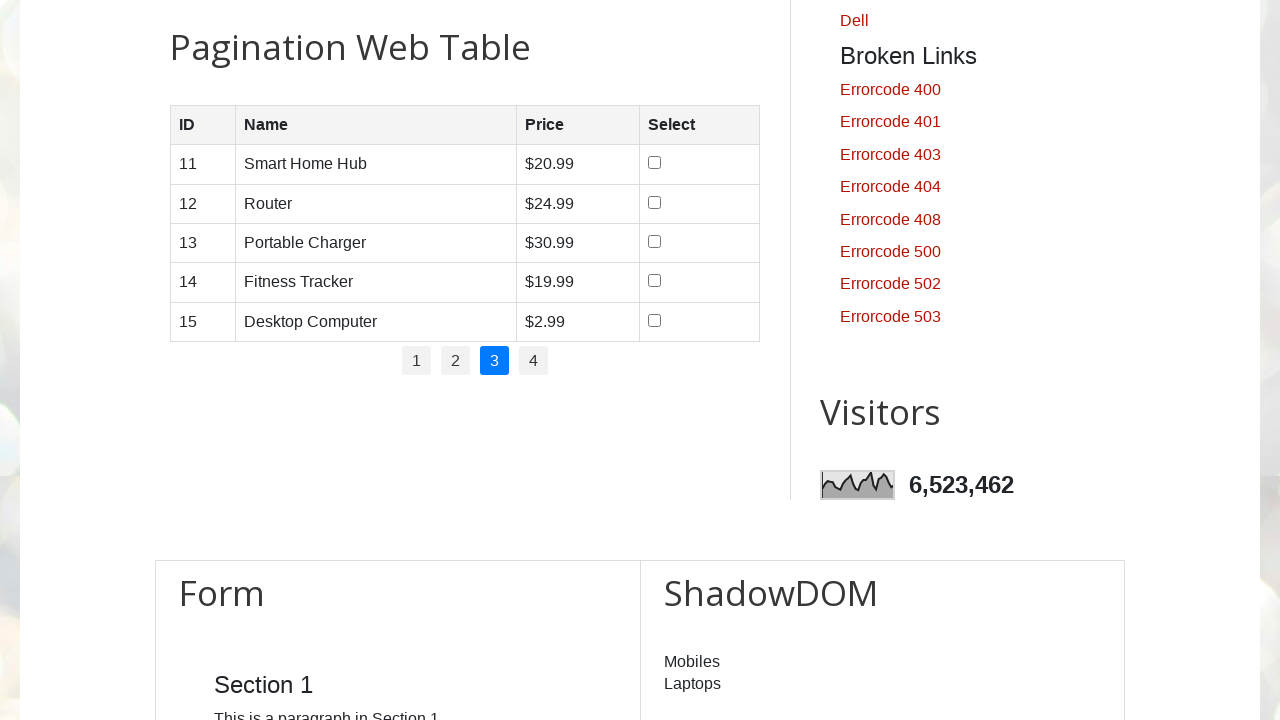

Found 5 rows on page 3
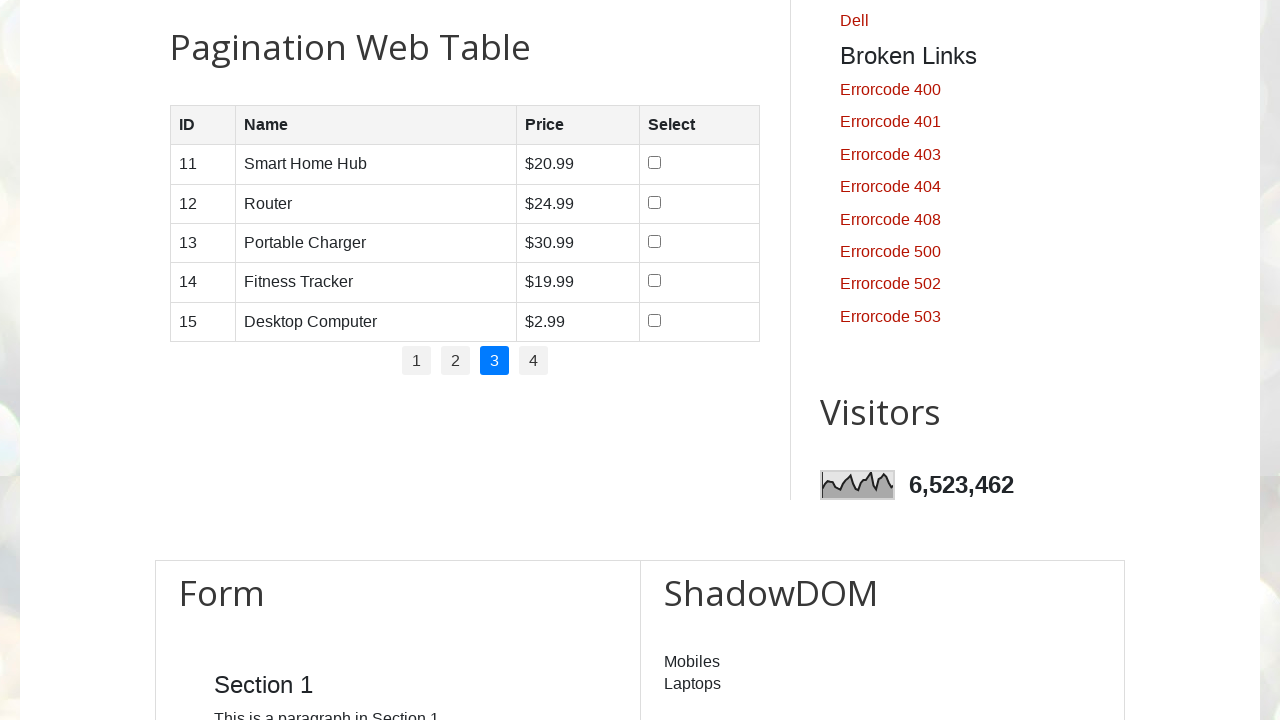

Located 4 cells in row 1 of page 3
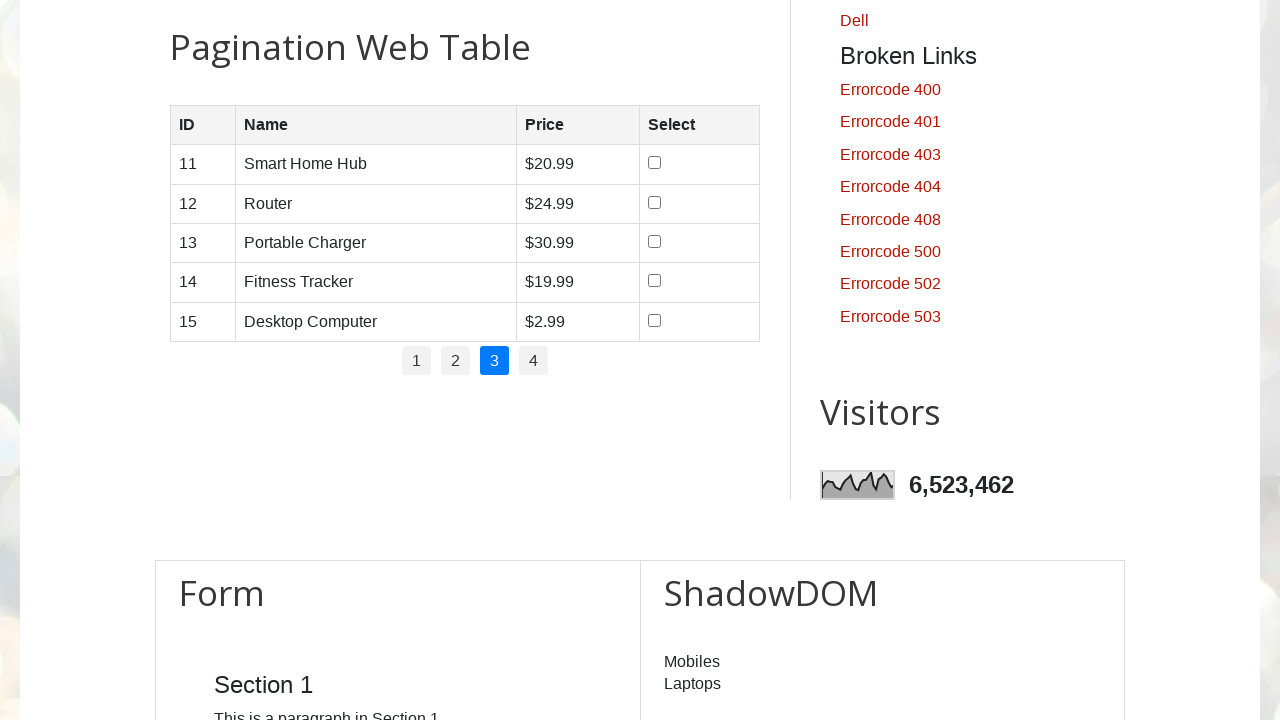

Read cell content from row 1, column 1: '11'
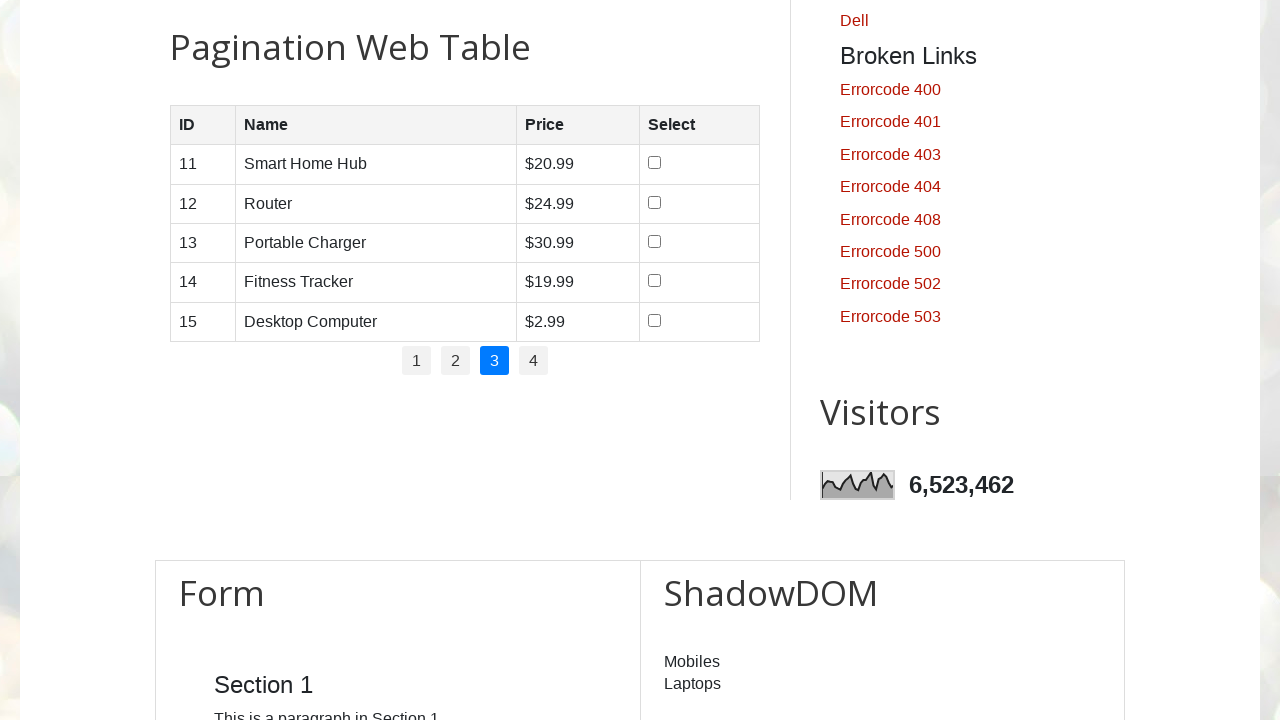

Read cell content from row 1, column 2: 'Smart Home Hub'
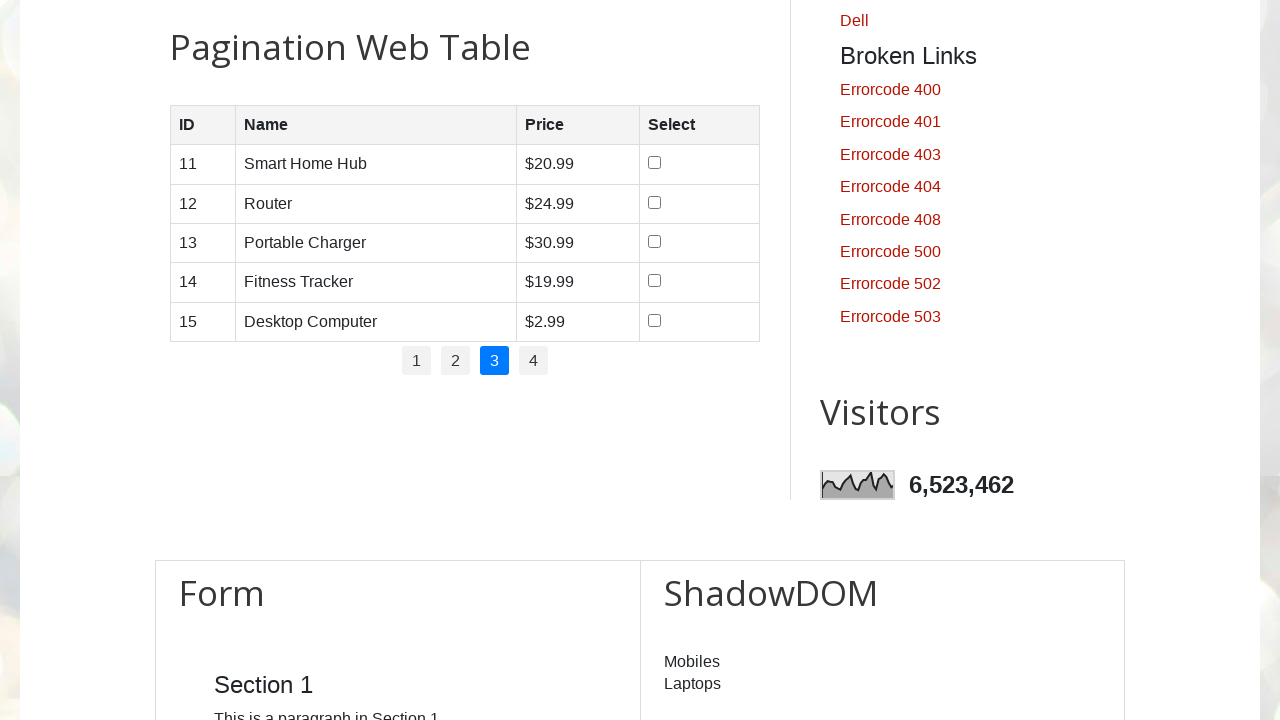

Read cell content from row 1, column 3: '$20.99'
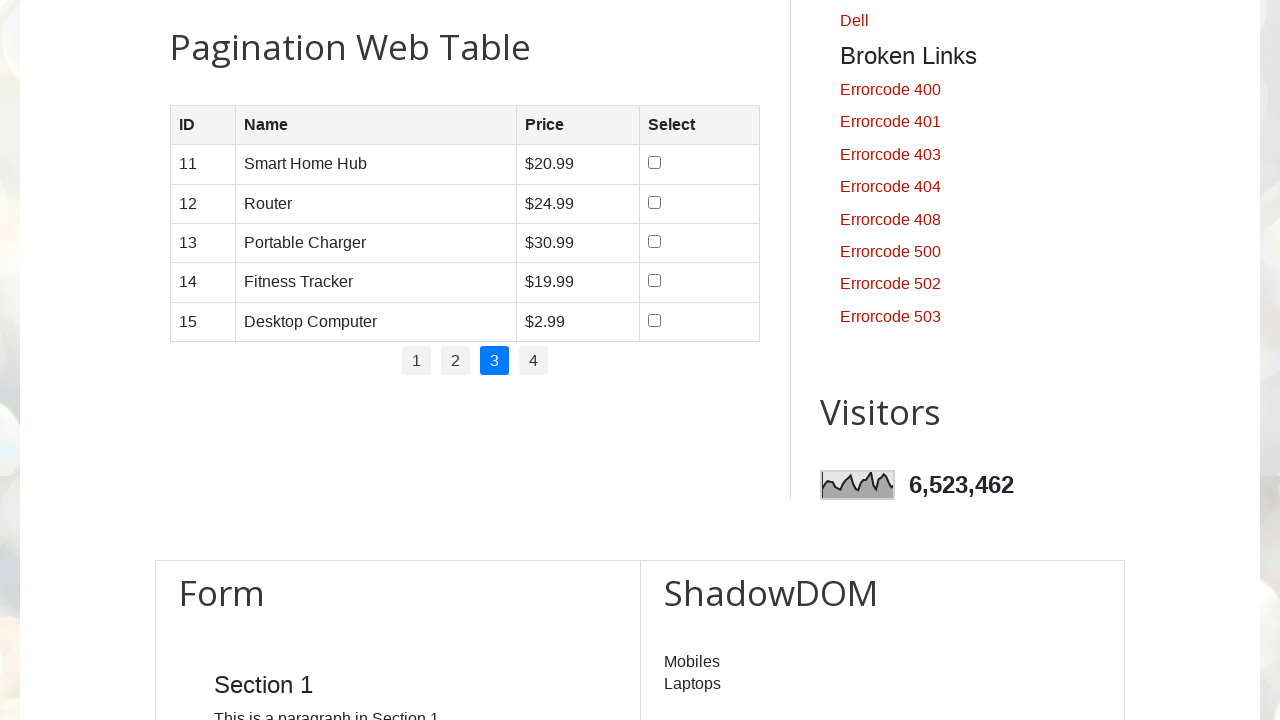

Located 4 cells in row 2 of page 3
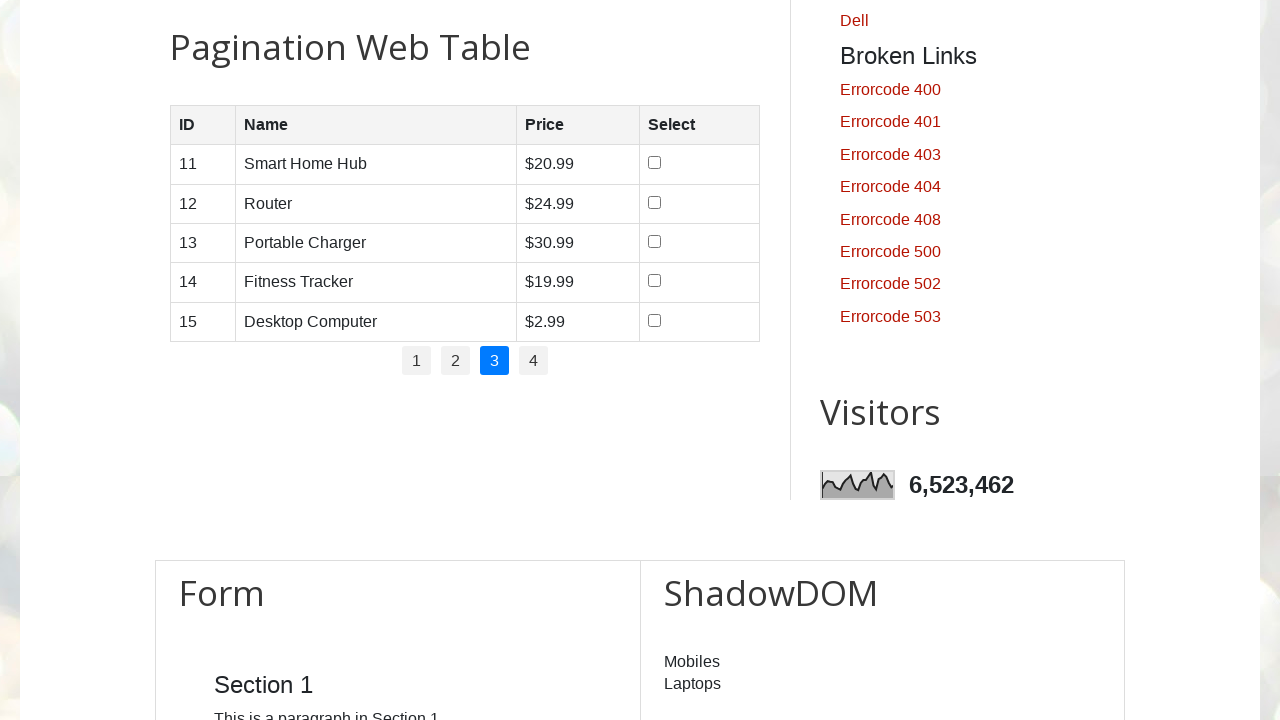

Read cell content from row 2, column 1: '12'
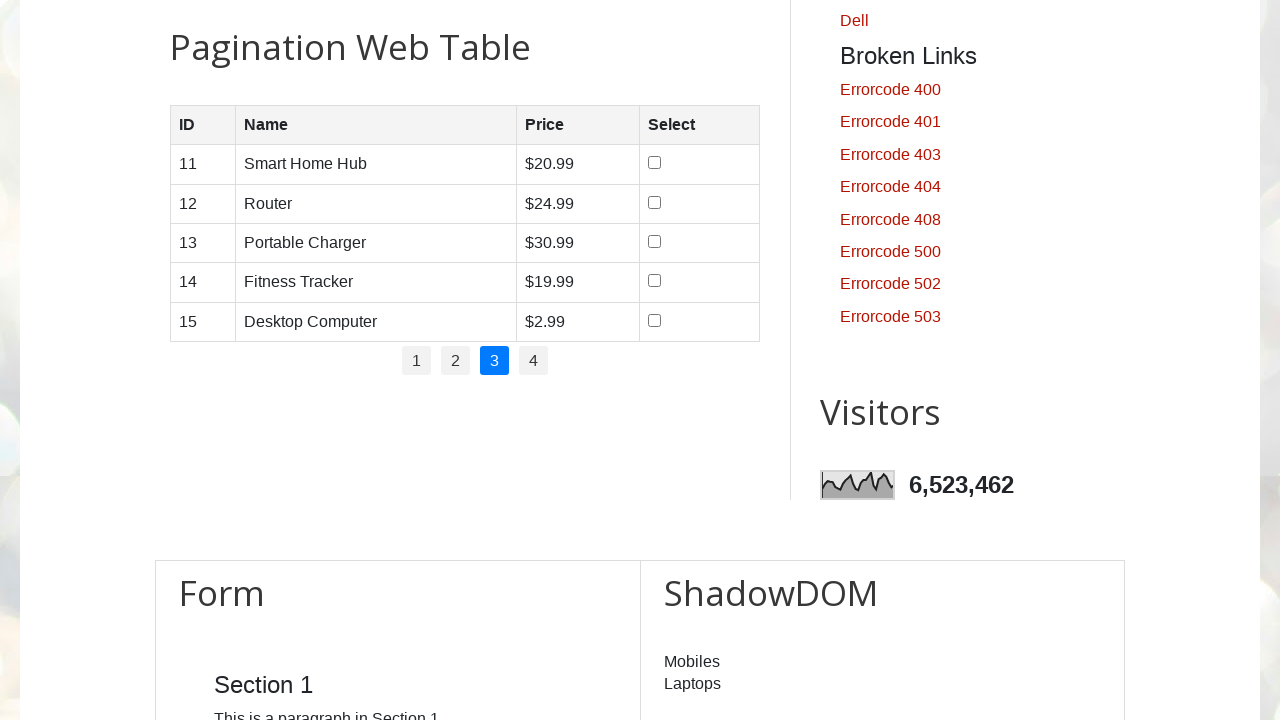

Read cell content from row 2, column 2: 'Router'
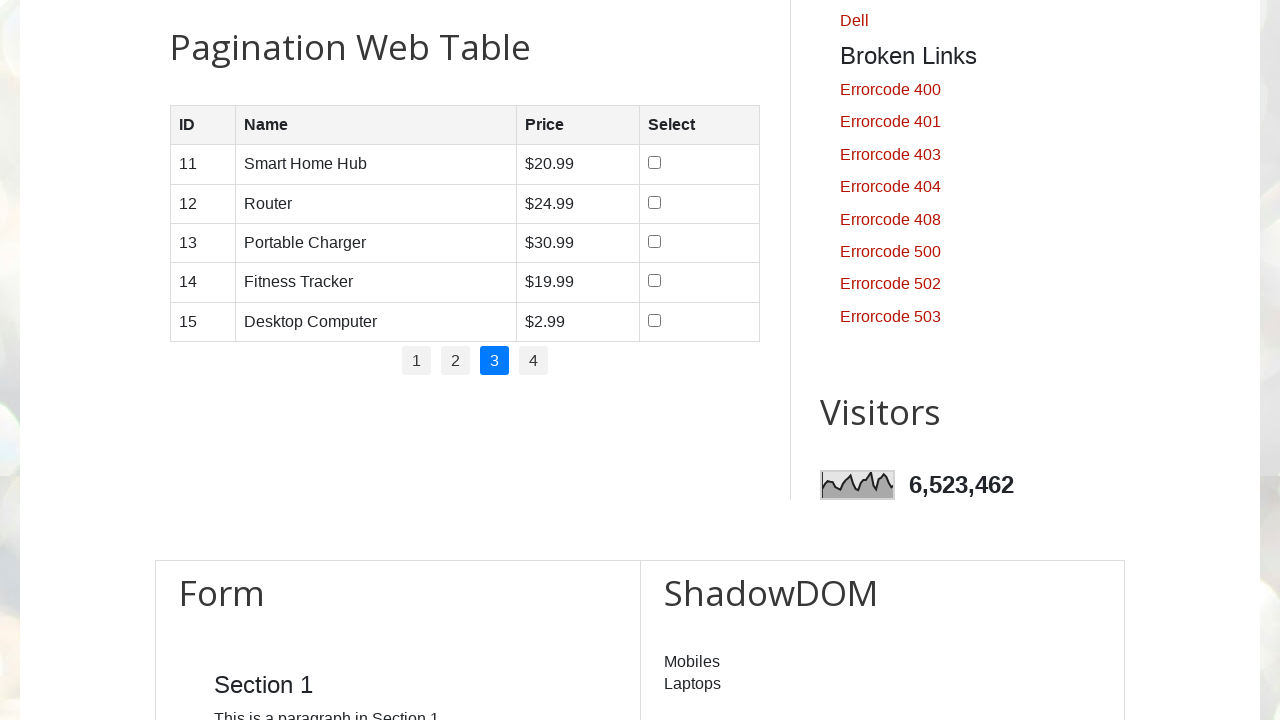

Read cell content from row 2, column 3: '$24.99'
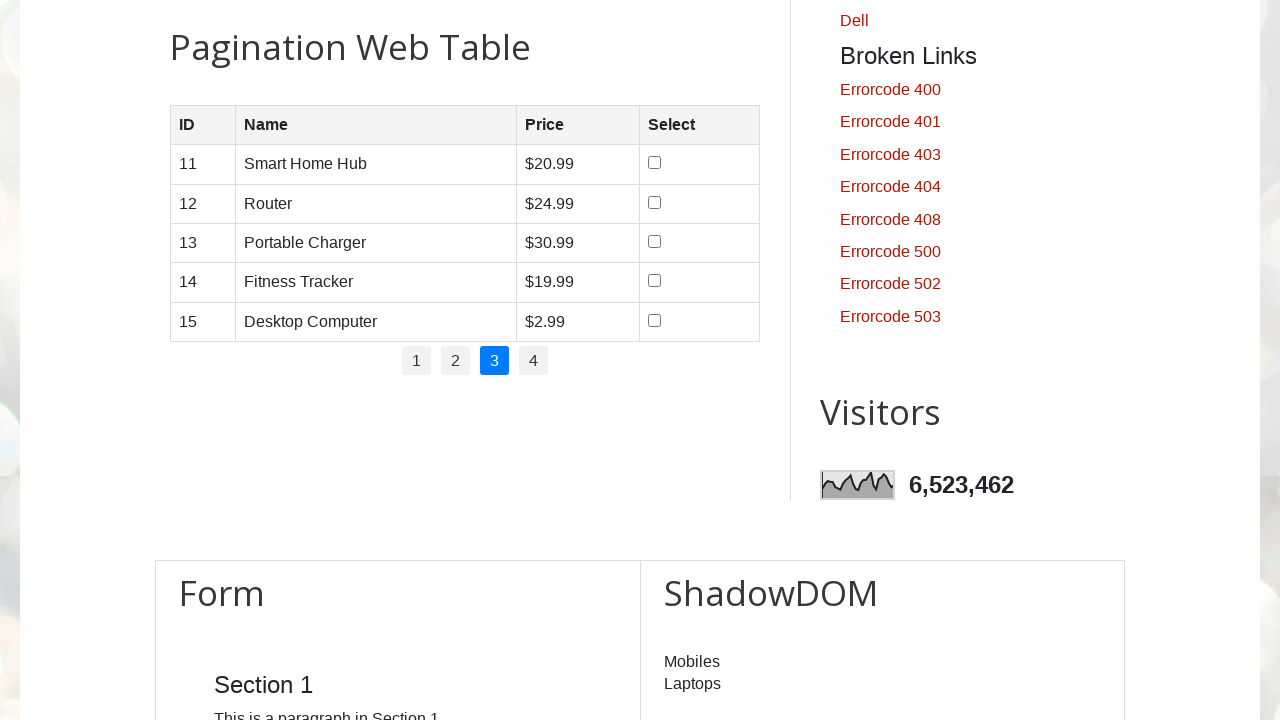

Located 4 cells in row 3 of page 3
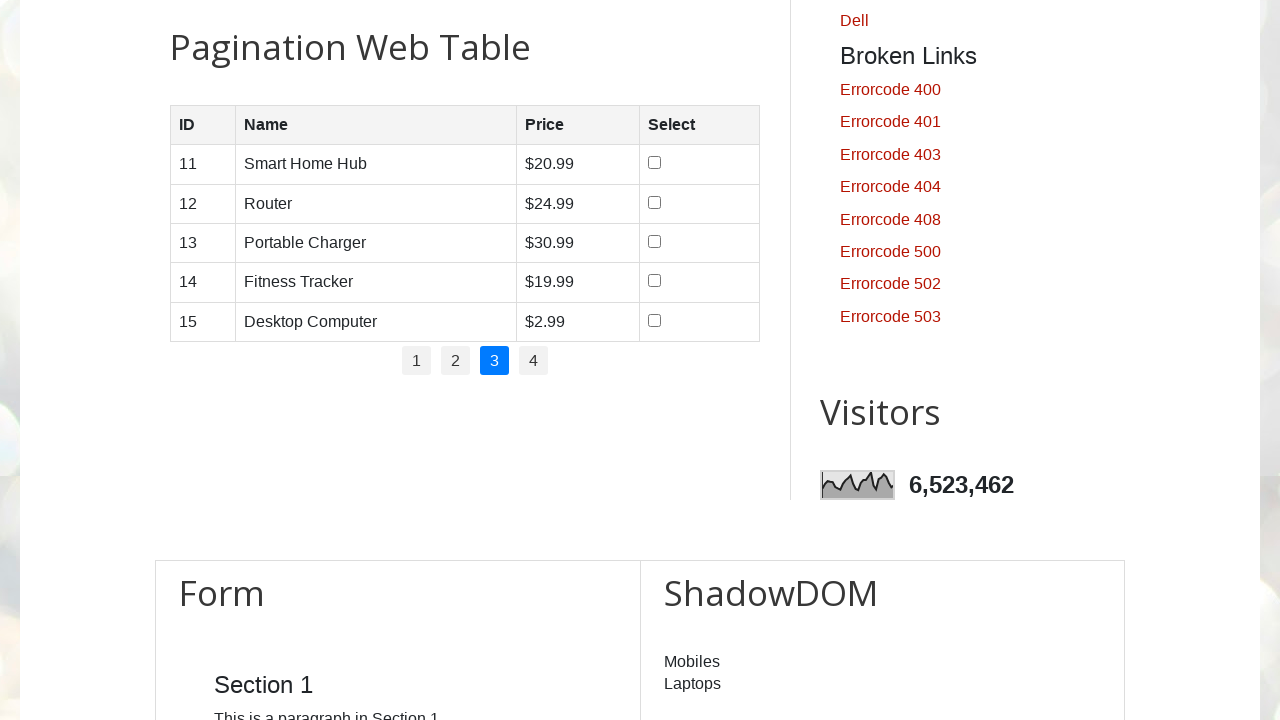

Read cell content from row 3, column 1: '13'
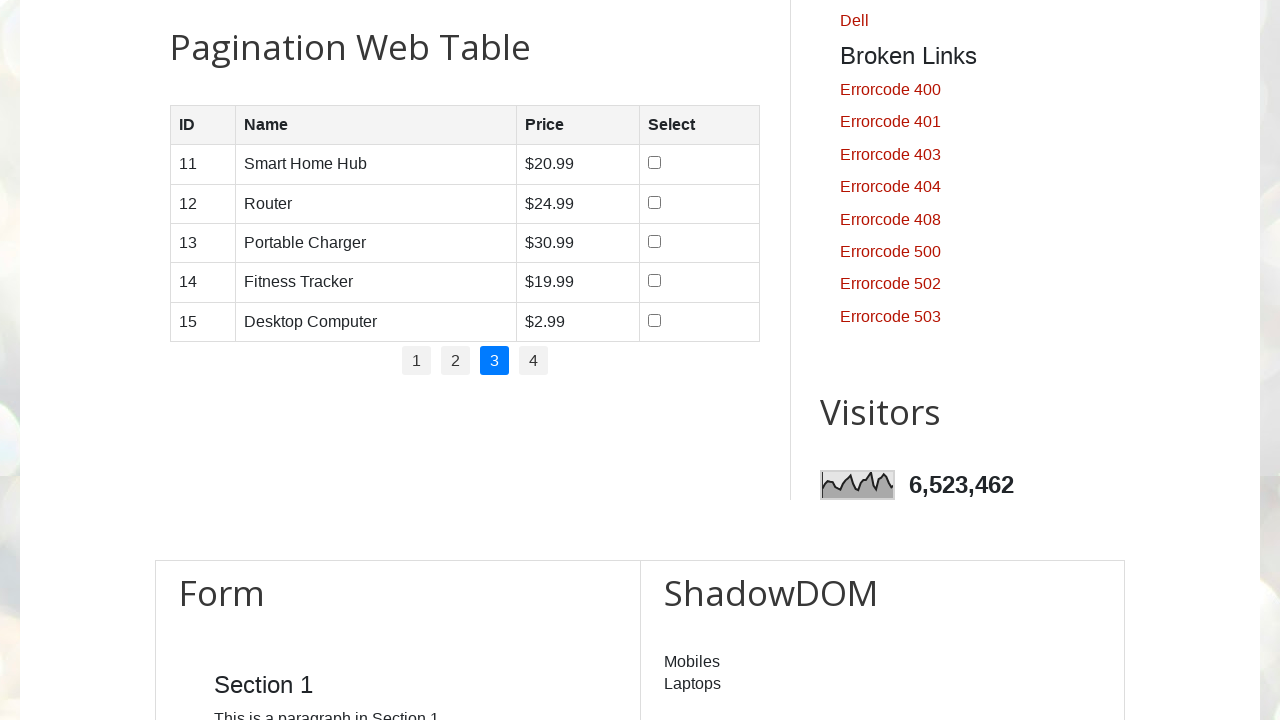

Read cell content from row 3, column 2: 'Portable Charger'
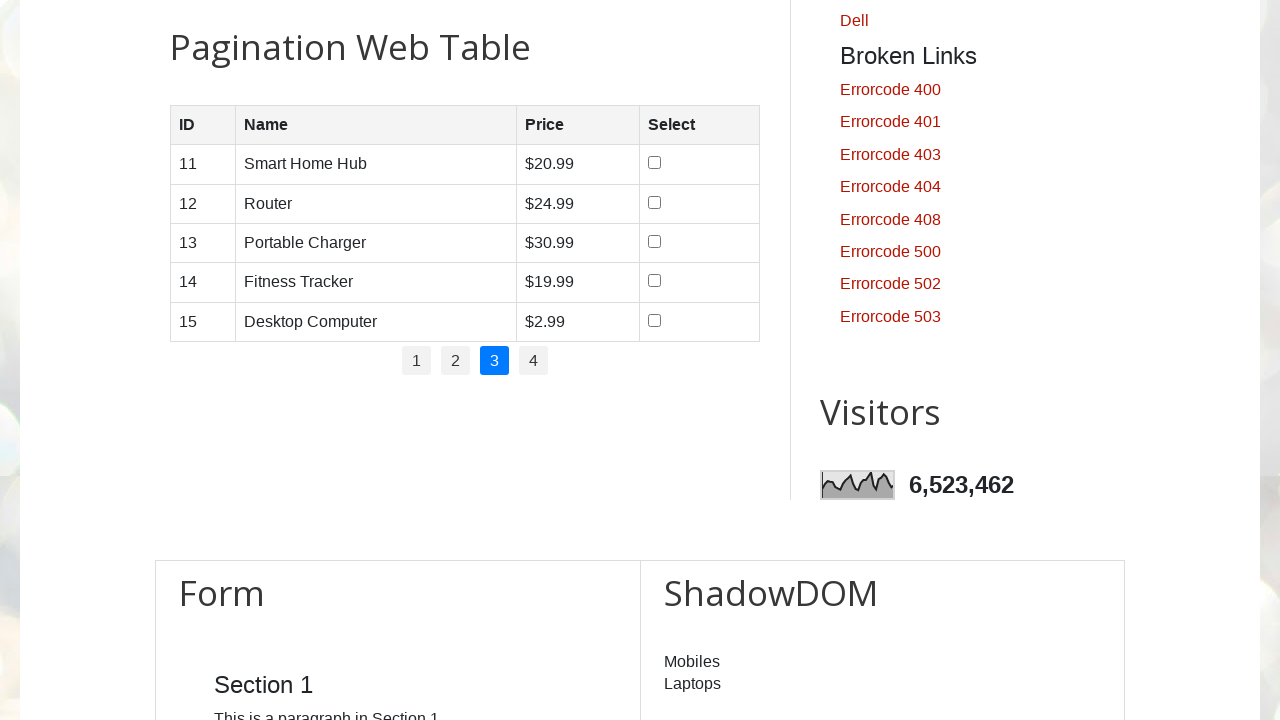

Read cell content from row 3, column 3: '$30.99'
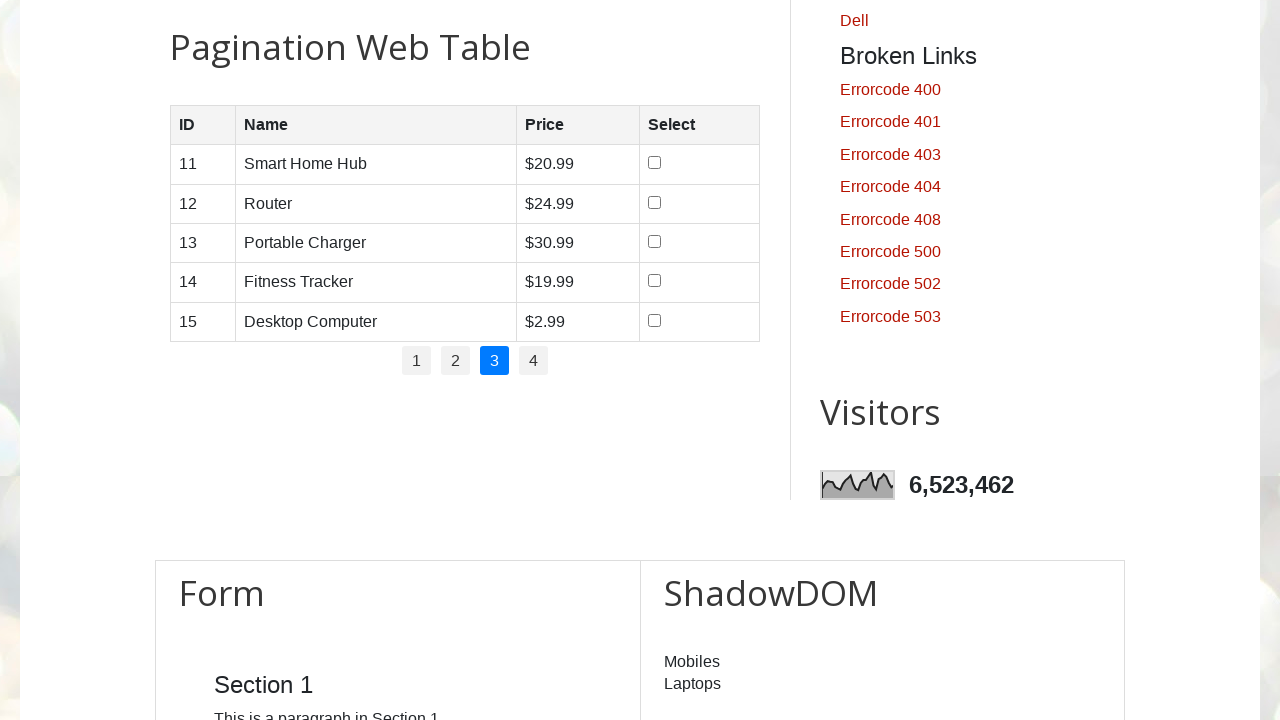

Located 4 cells in row 4 of page 3
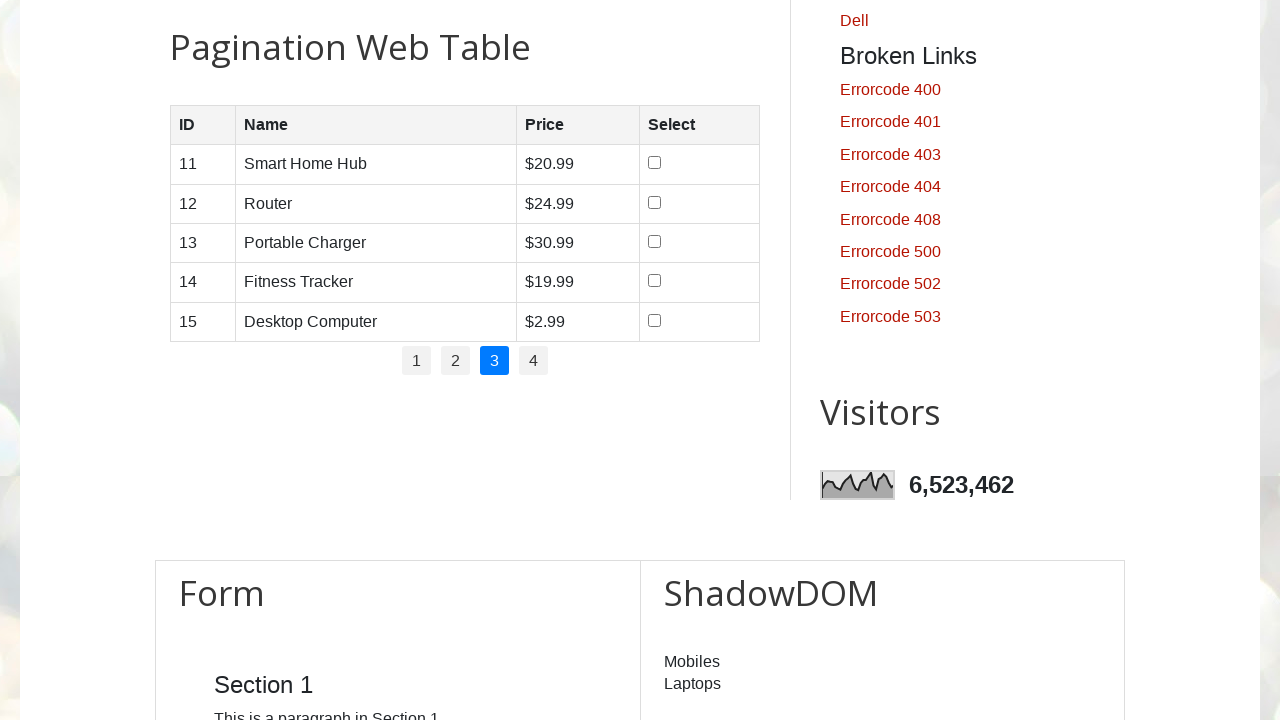

Read cell content from row 4, column 1: '14'
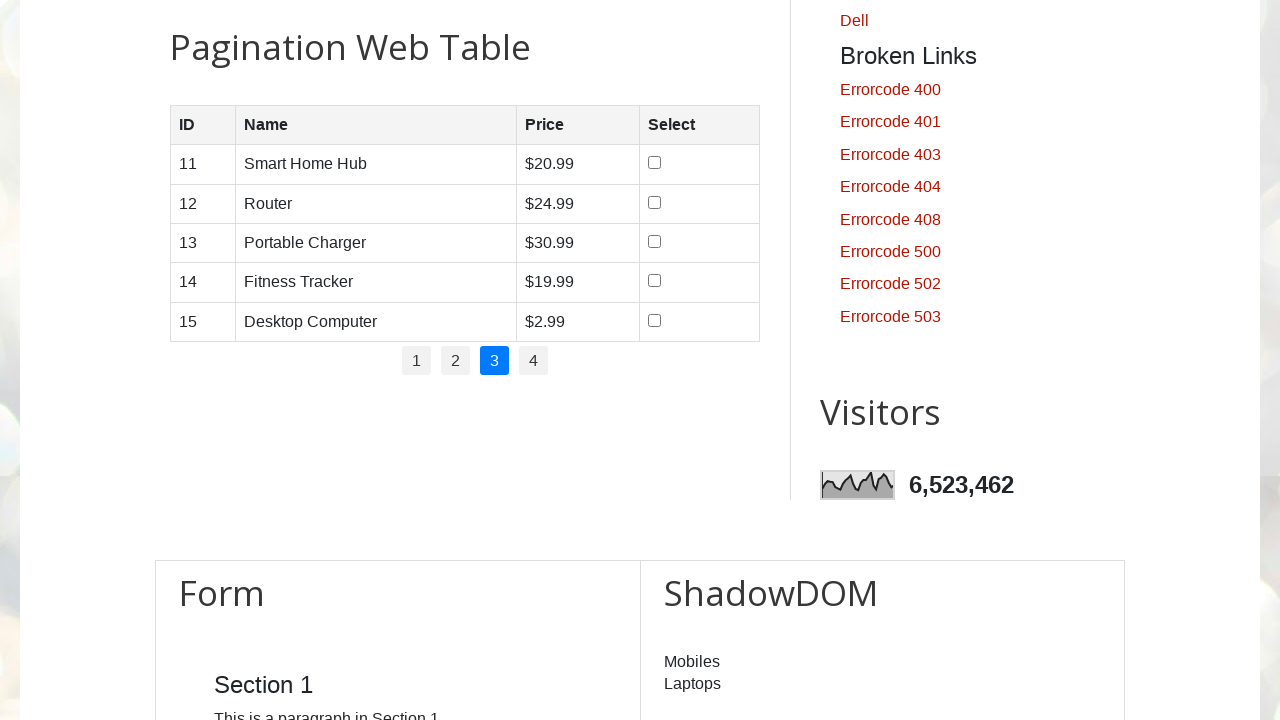

Read cell content from row 4, column 2: 'Fitness Tracker'
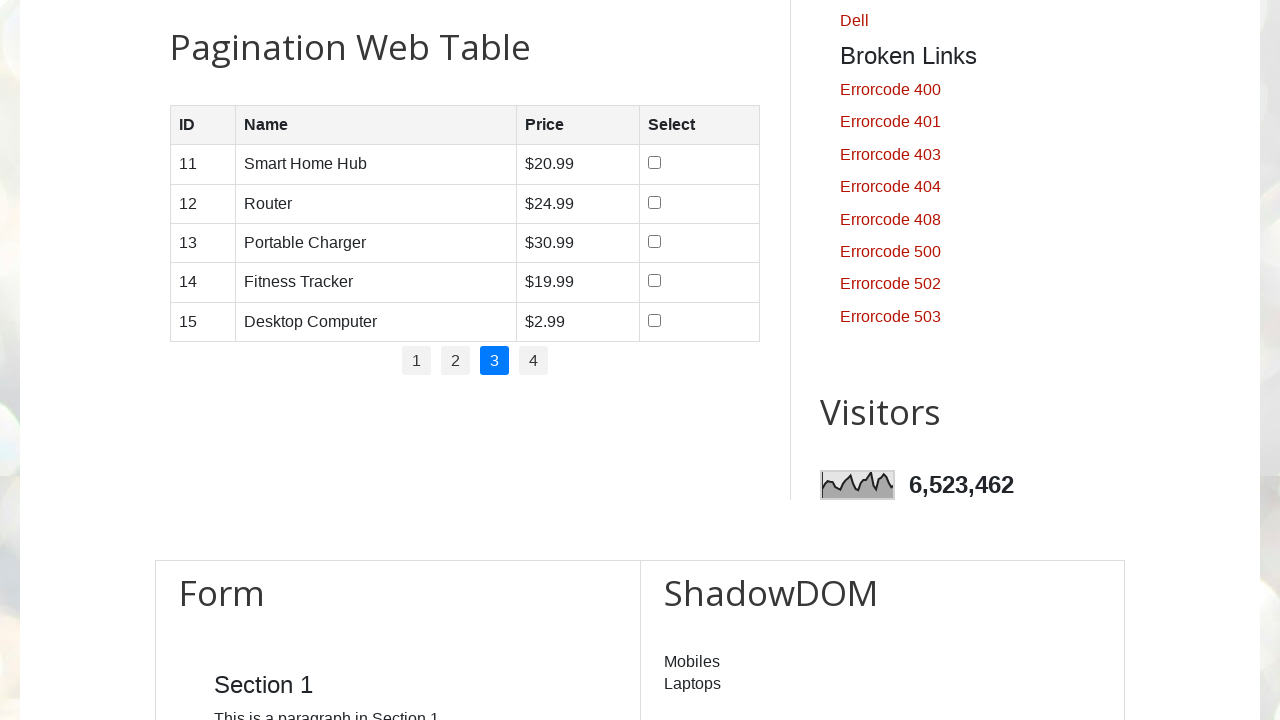

Read cell content from row 4, column 3: '$19.99'
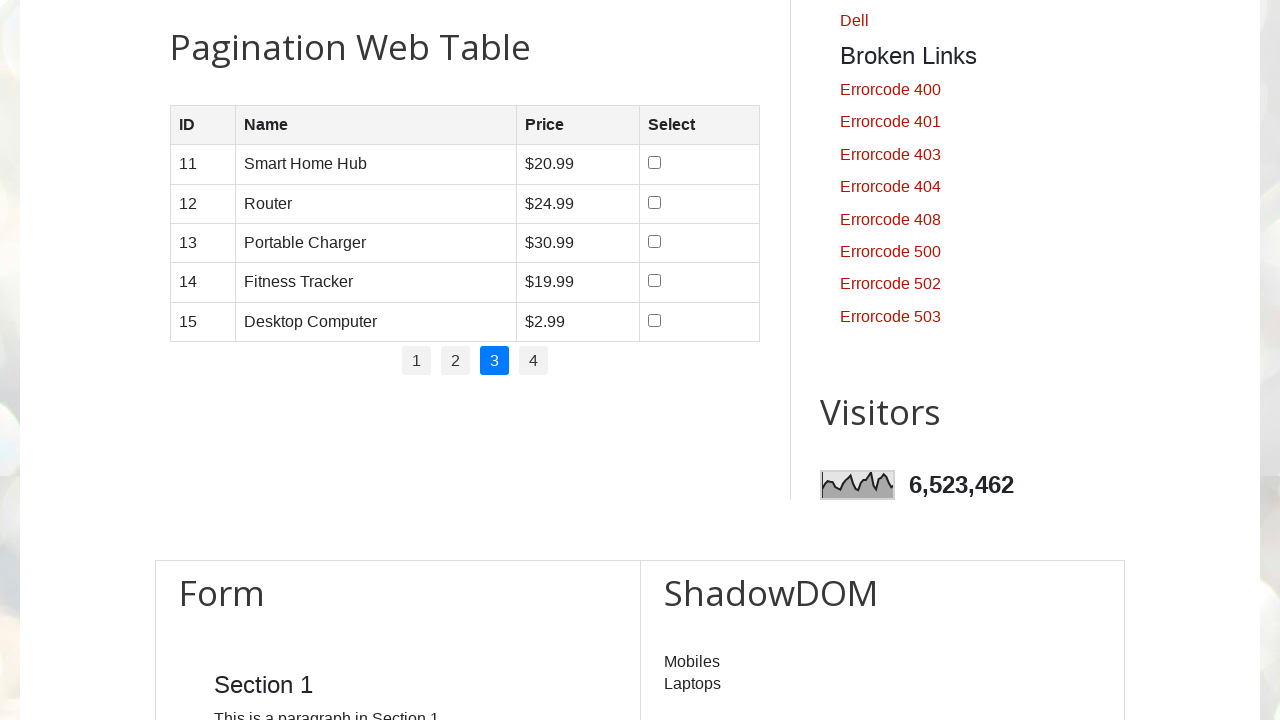

Located 4 cells in row 5 of page 3
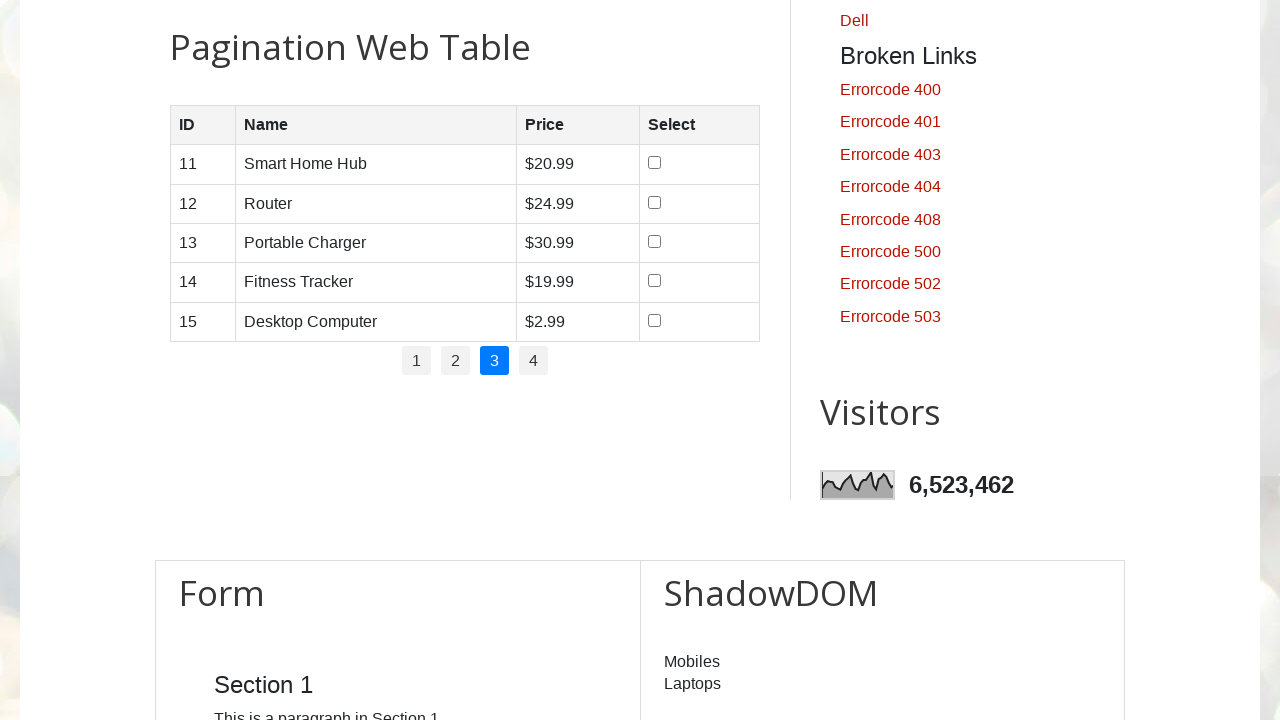

Read cell content from row 5, column 1: '15'
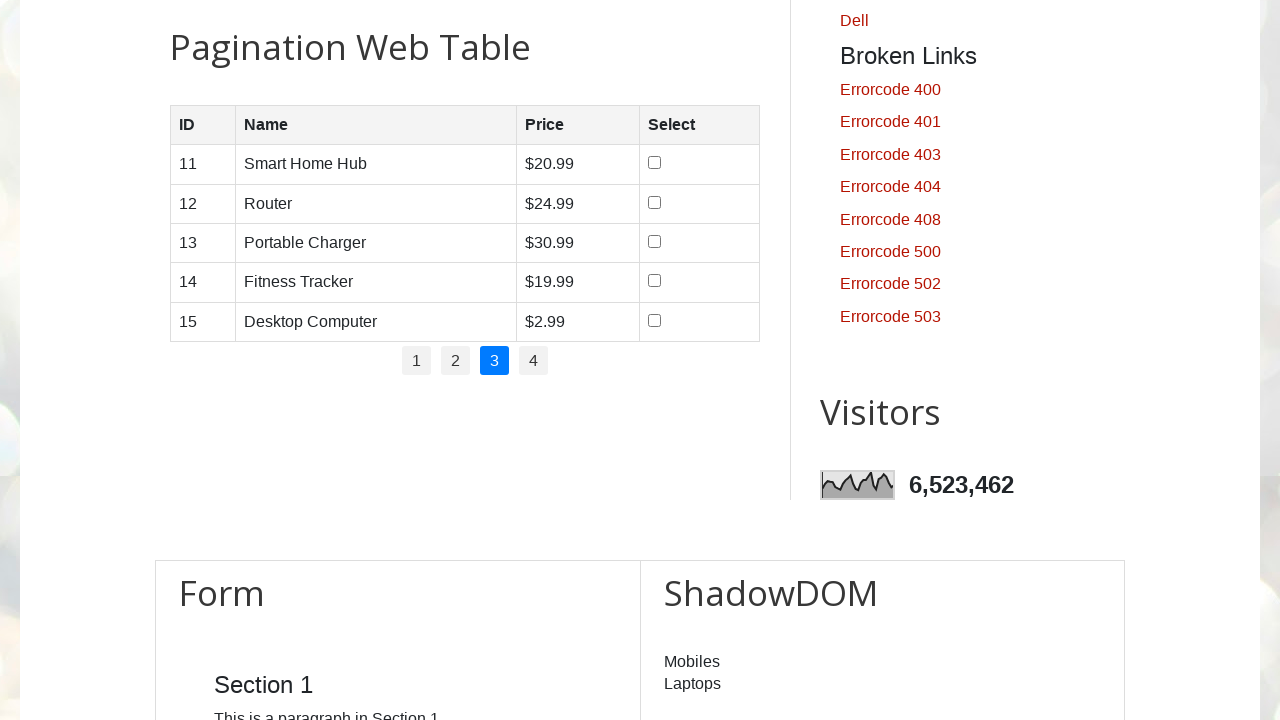

Read cell content from row 5, column 2: 'Desktop Computer'
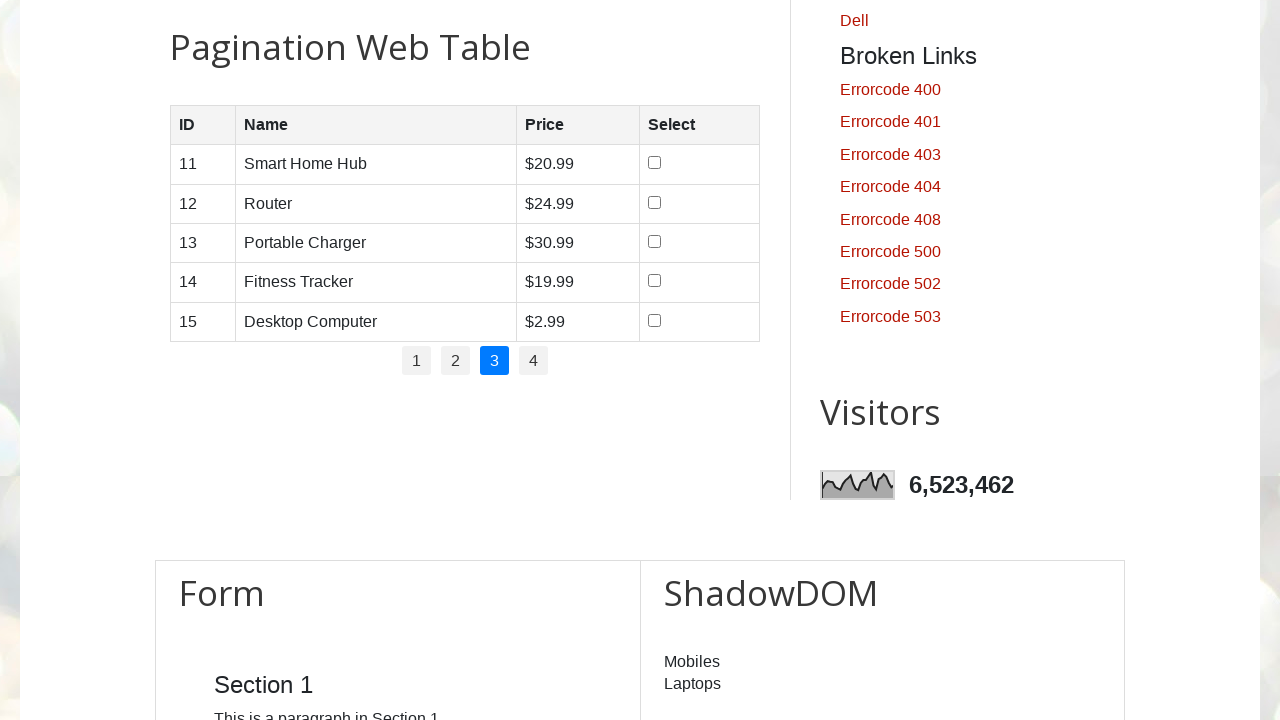

Read cell content from row 5, column 3: '$2.99'
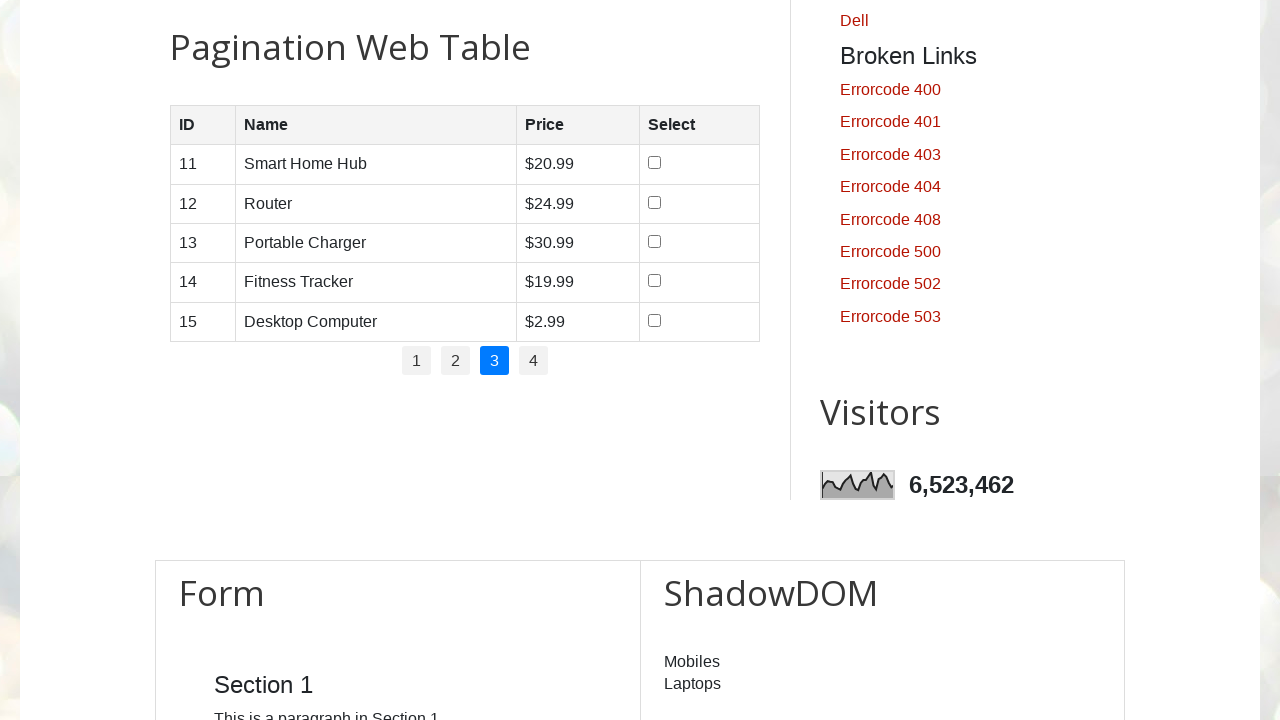

Clicked pagination link for page 4 at (534, 361) on #pagination li a >> nth=3
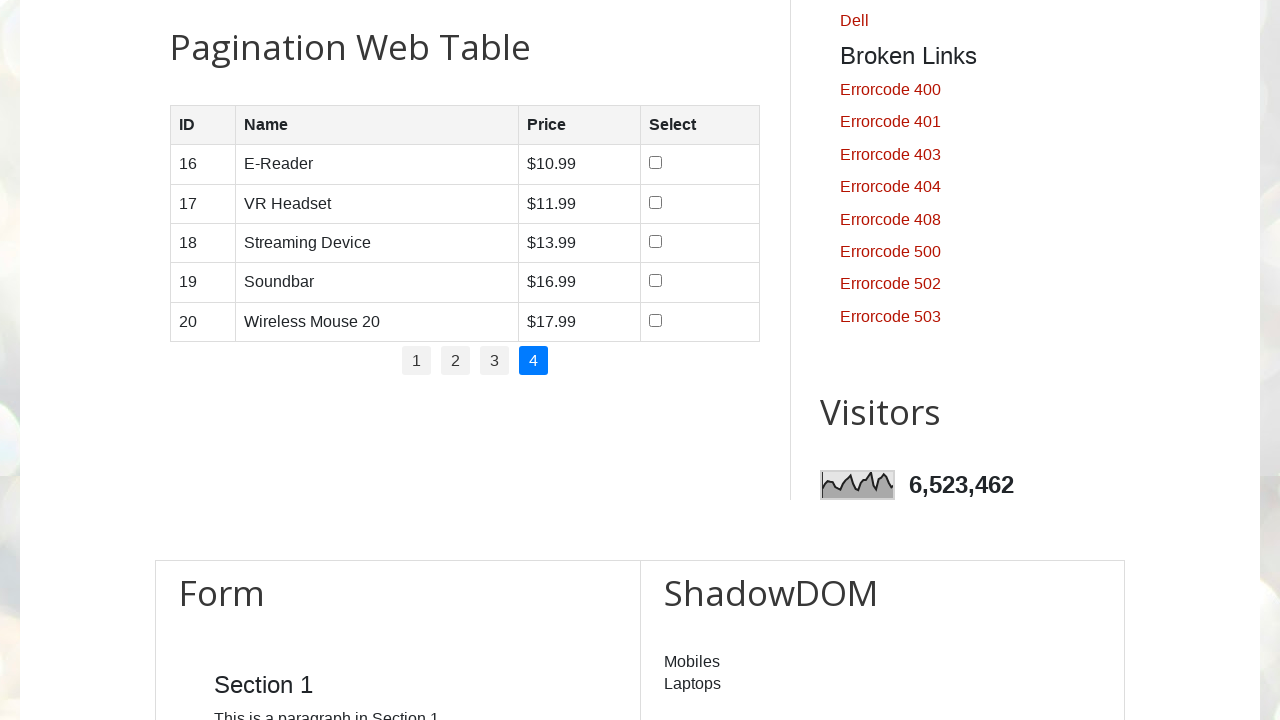

Waited for table to update on page 4
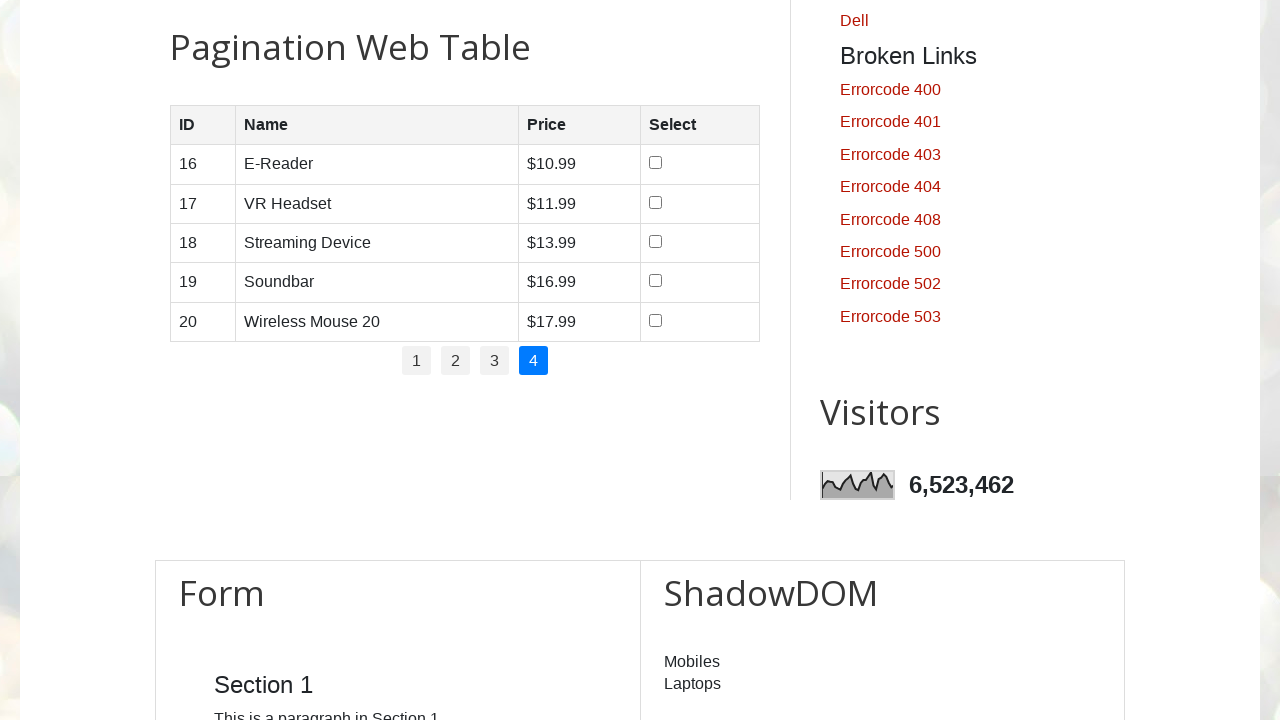

Found 5 rows on page 4
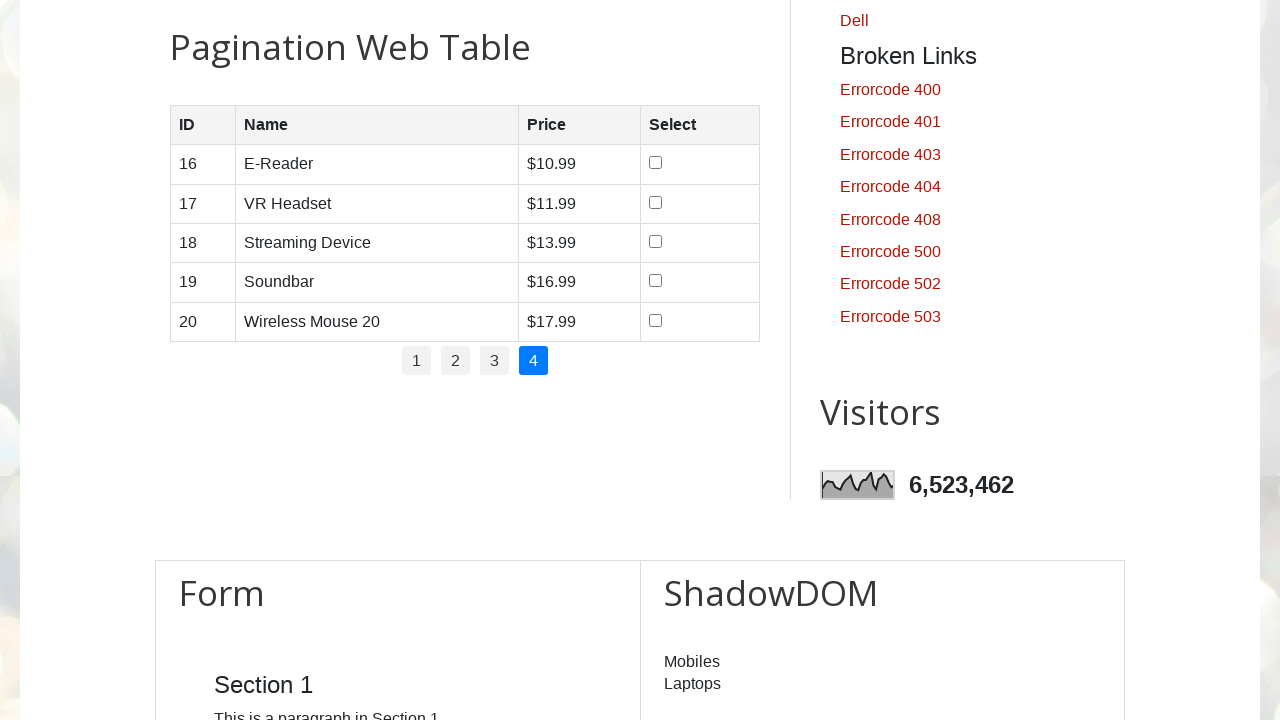

Located 4 cells in row 1 of page 4
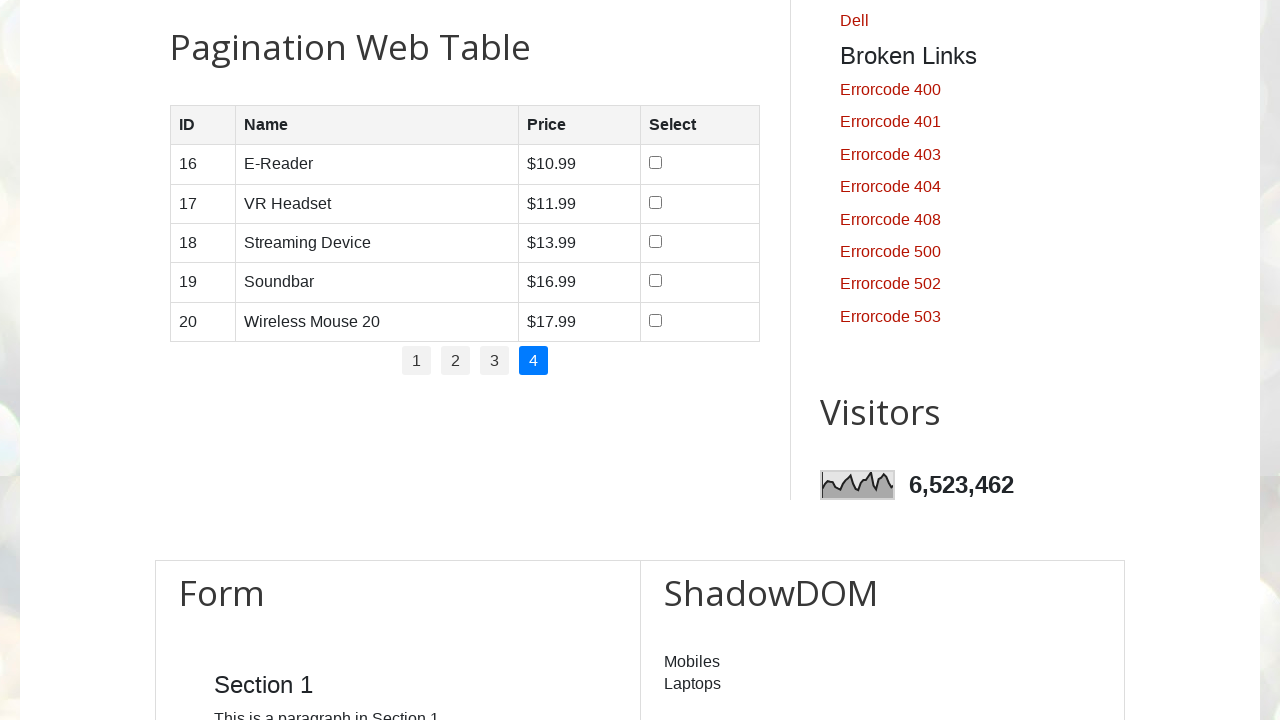

Read cell content from row 1, column 1: '16'
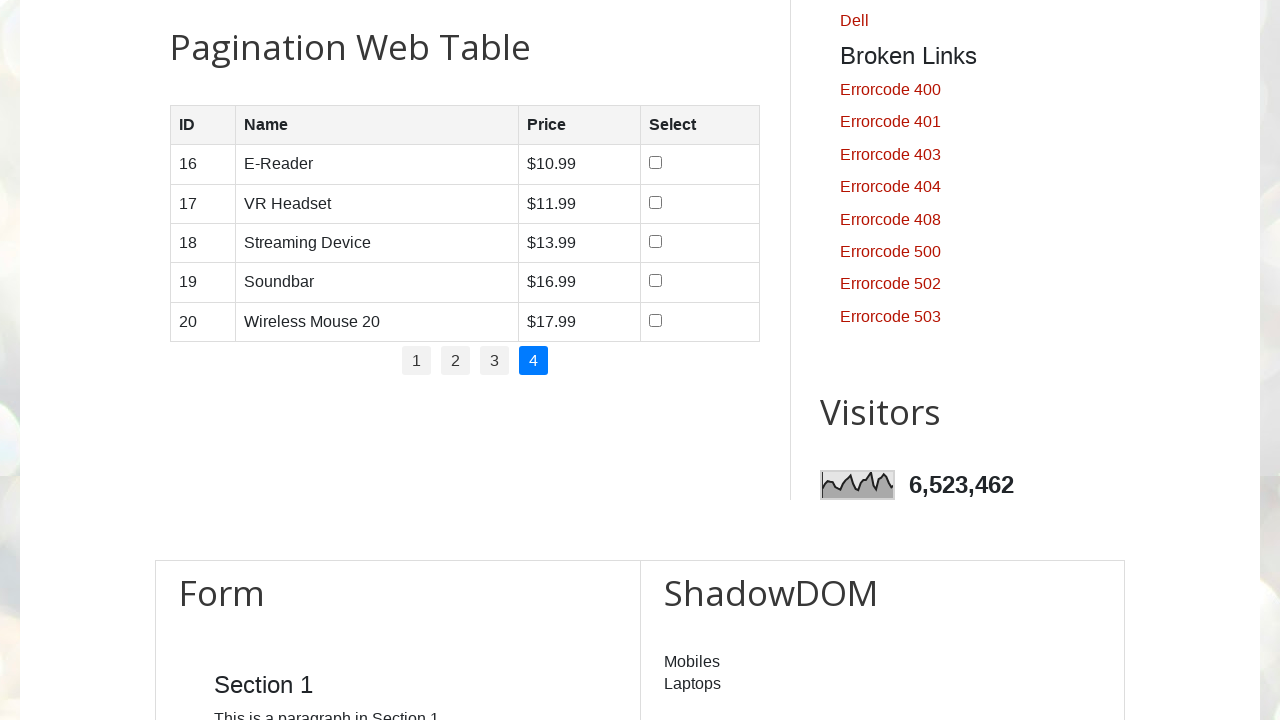

Read cell content from row 1, column 2: 'E-Reader'
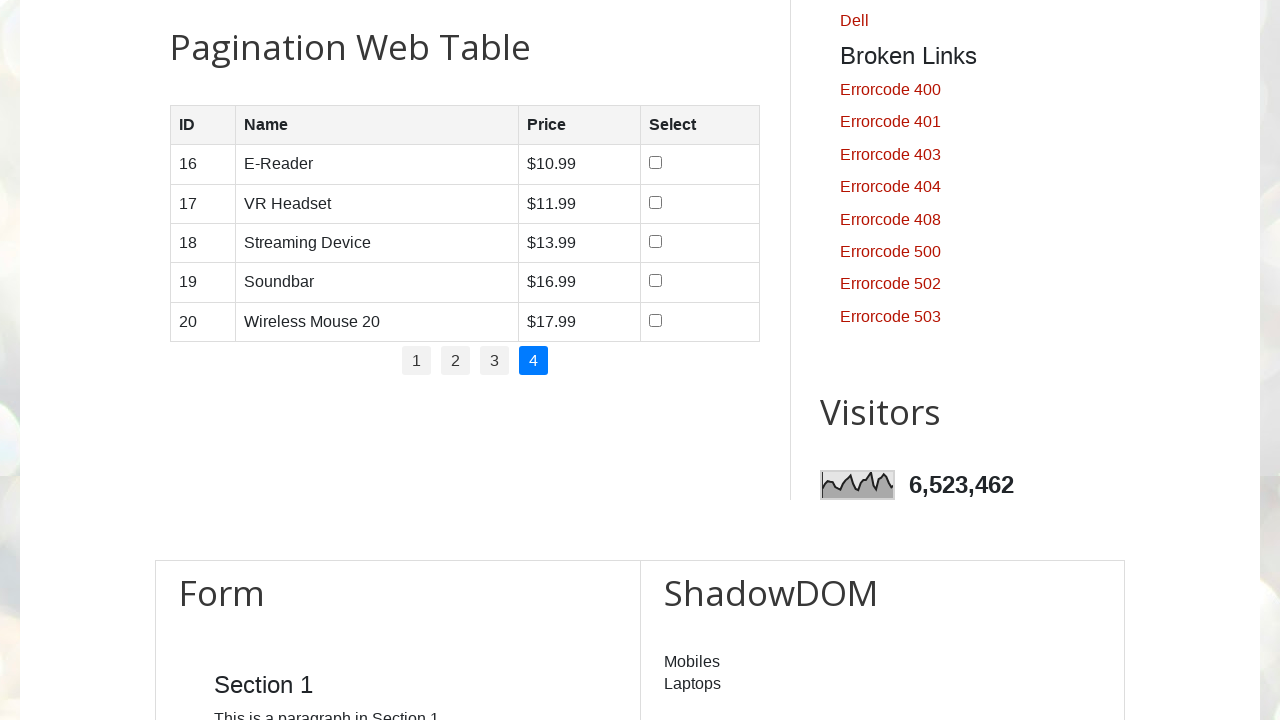

Read cell content from row 1, column 3: '$10.99'
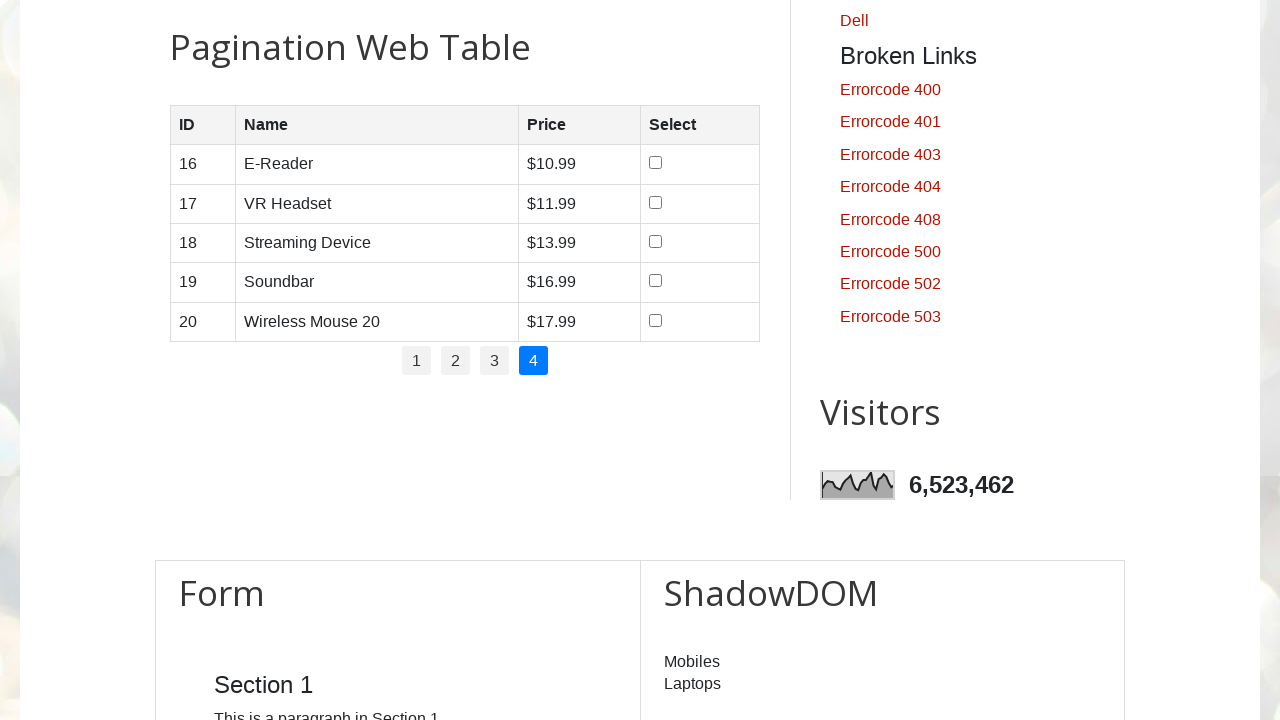

Located 4 cells in row 2 of page 4
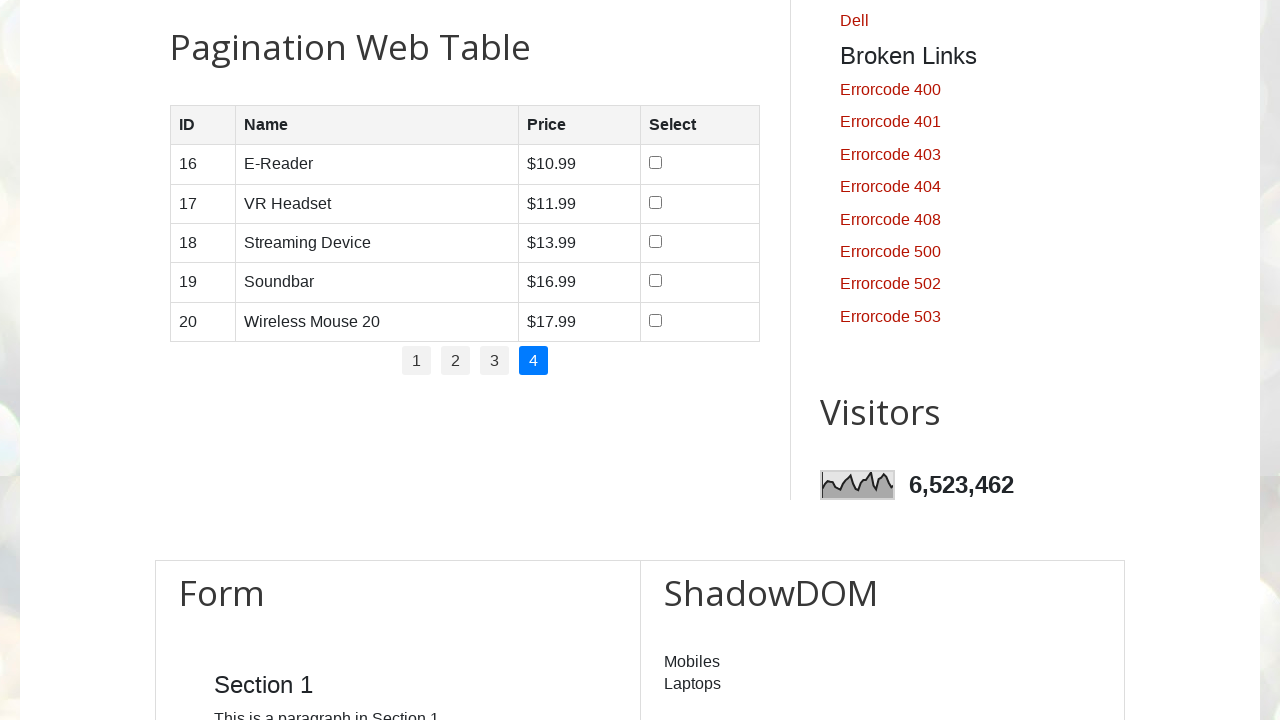

Read cell content from row 2, column 1: '17'
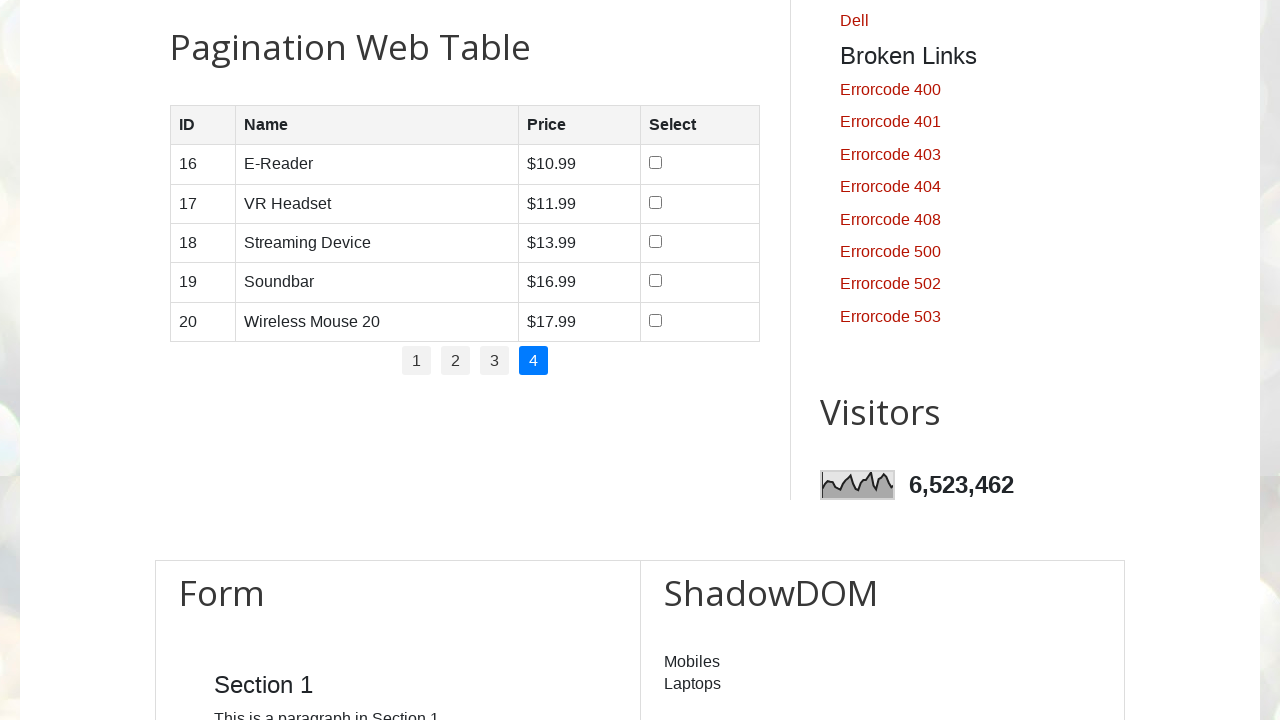

Read cell content from row 2, column 2: 'VR Headset'
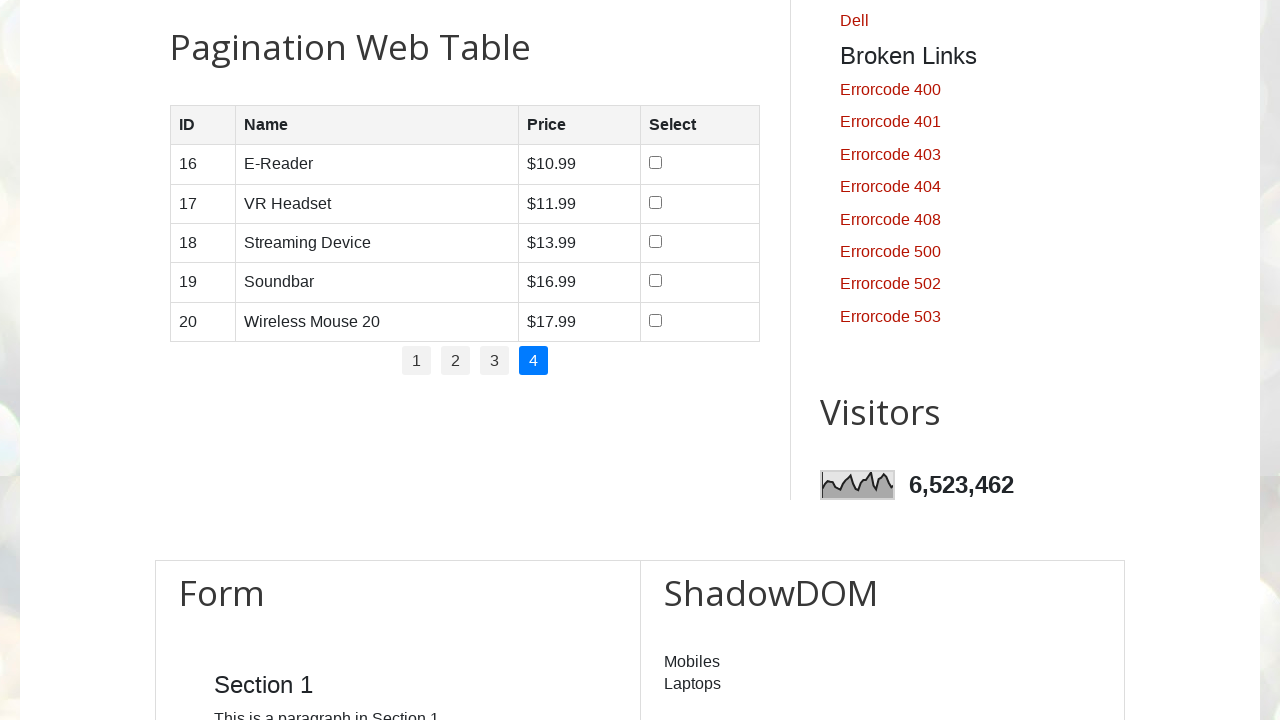

Read cell content from row 2, column 3: '$11.99'
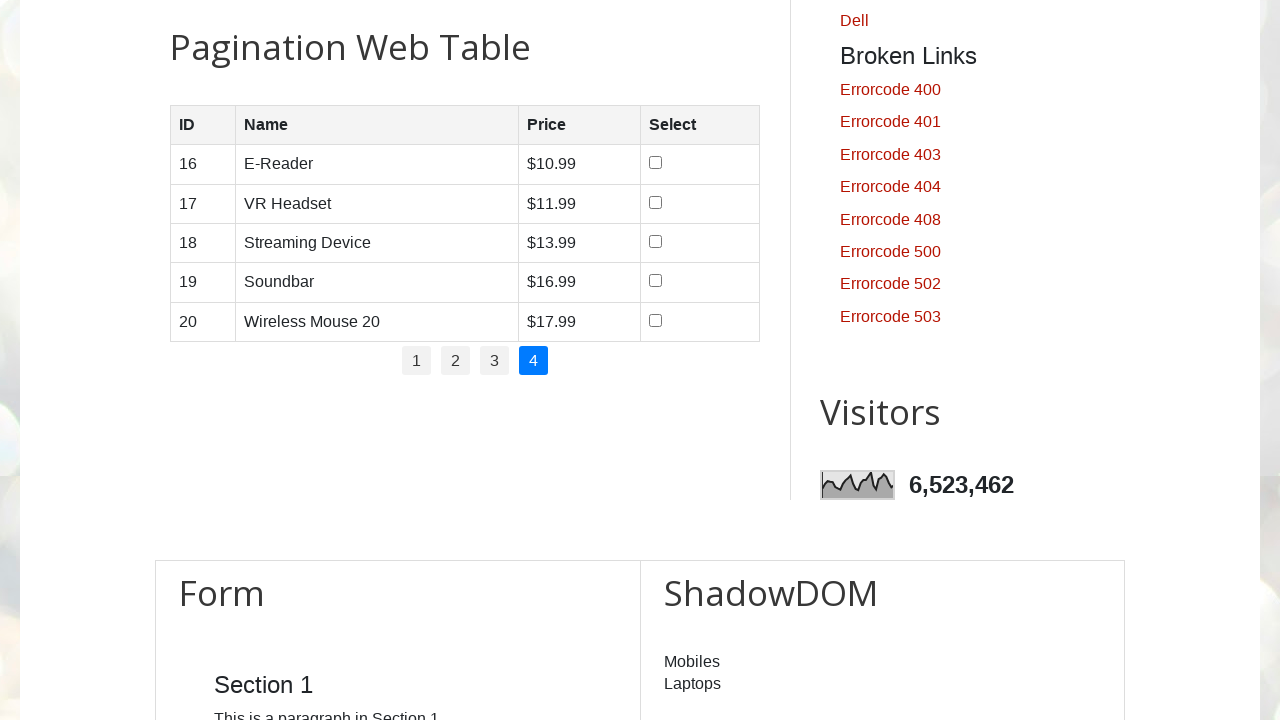

Located 4 cells in row 3 of page 4
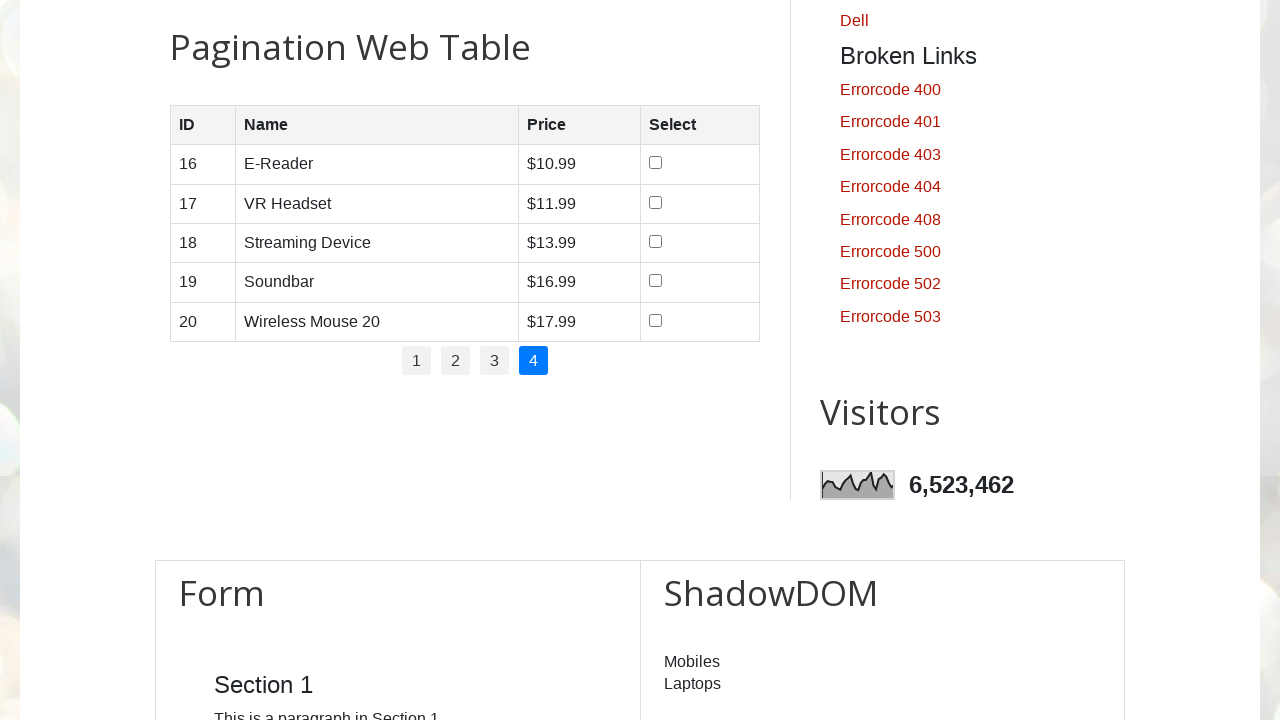

Read cell content from row 3, column 1: '18'
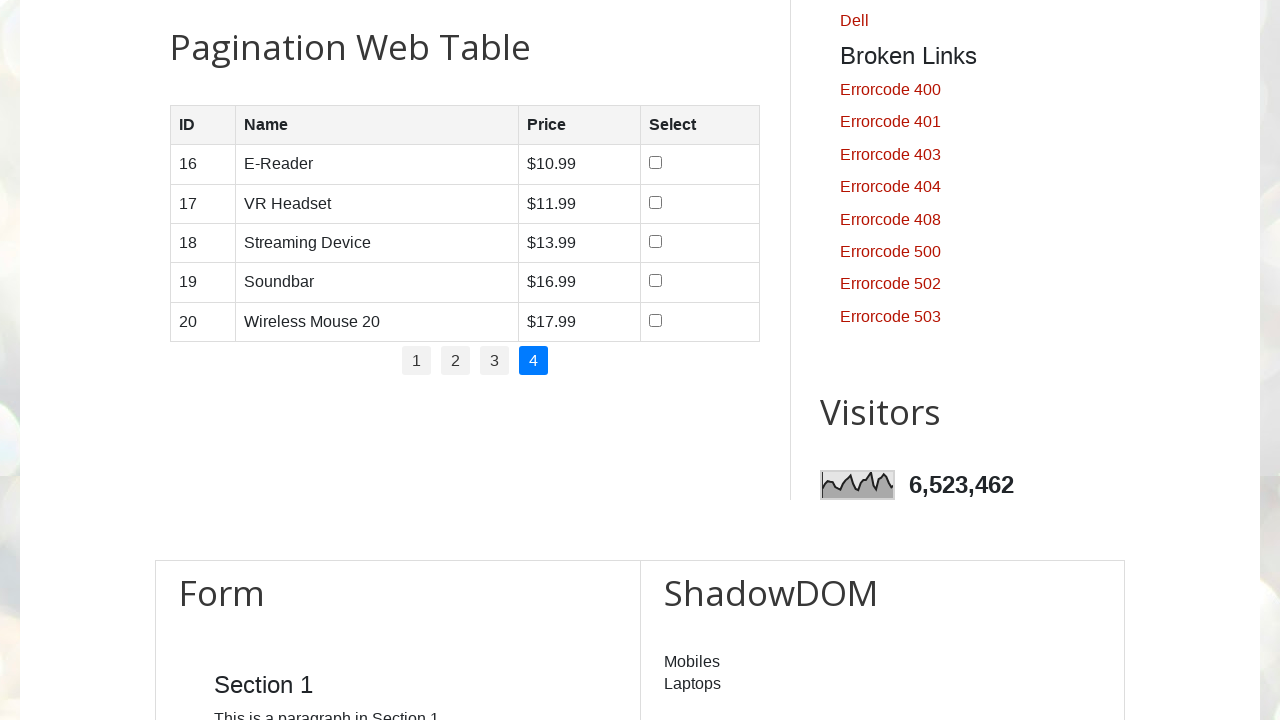

Read cell content from row 3, column 2: 'Streaming Device'
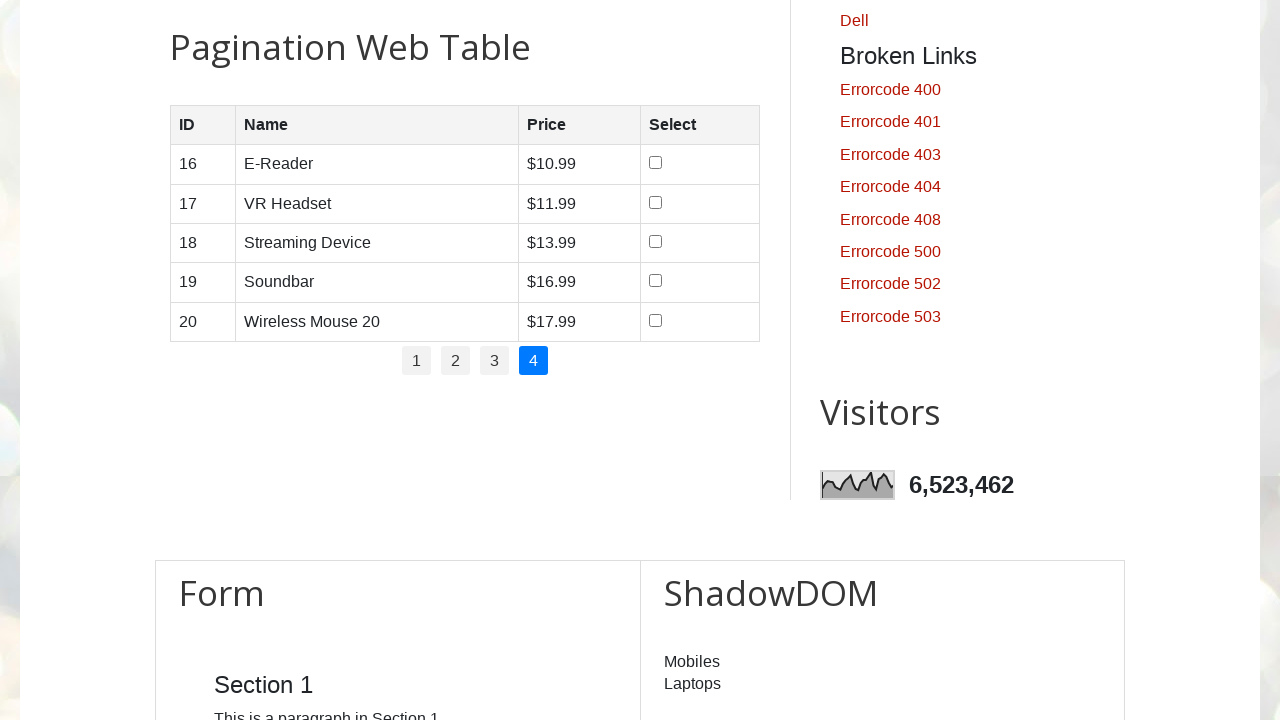

Read cell content from row 3, column 3: '$13.99'
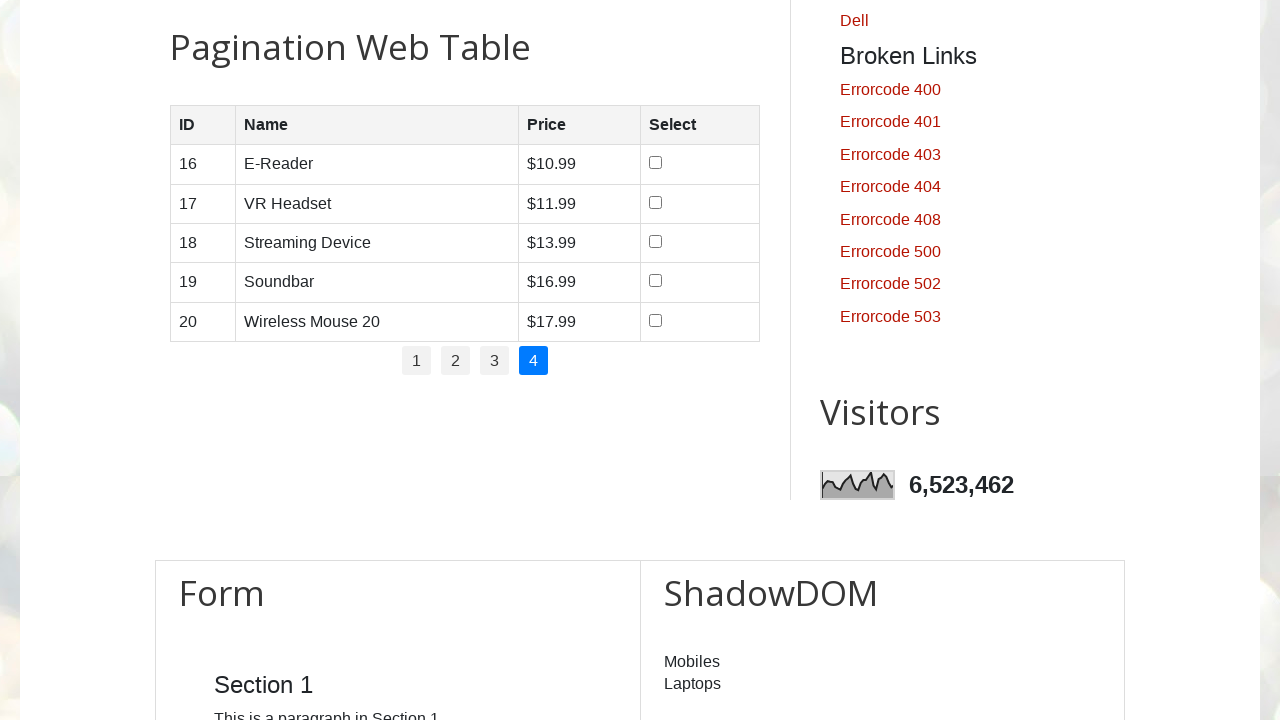

Located 4 cells in row 4 of page 4
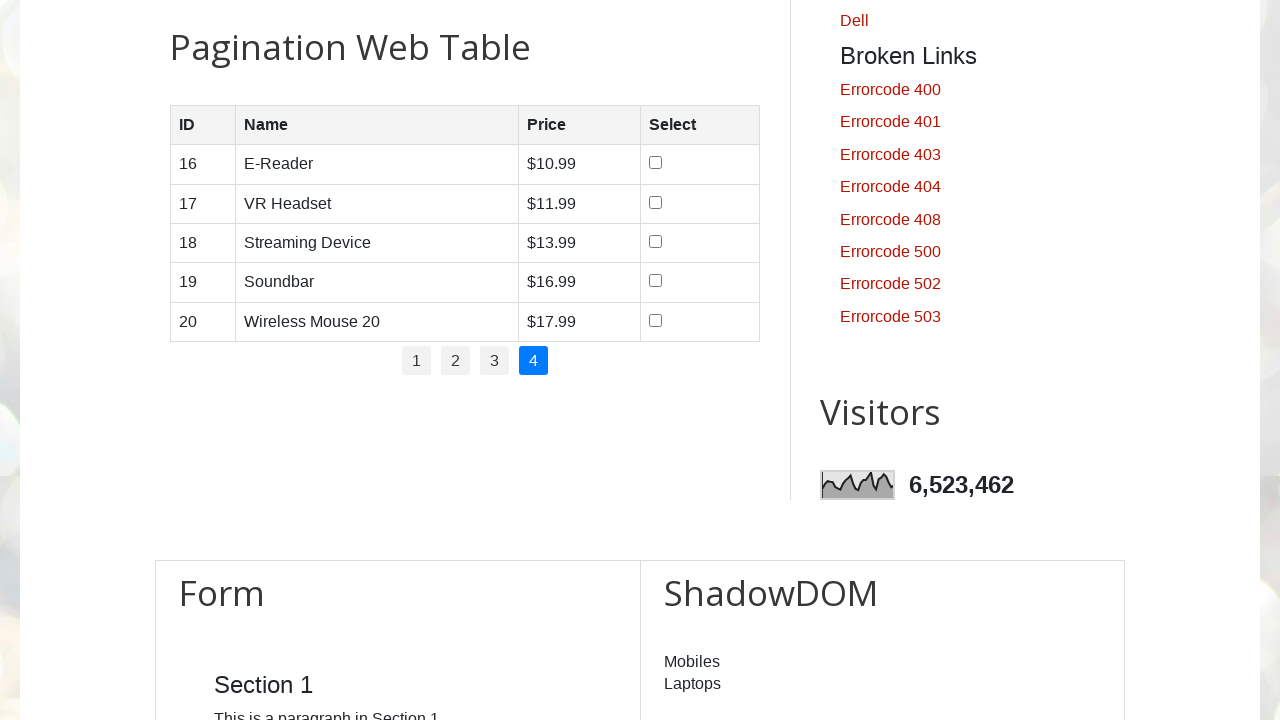

Read cell content from row 4, column 1: '19'
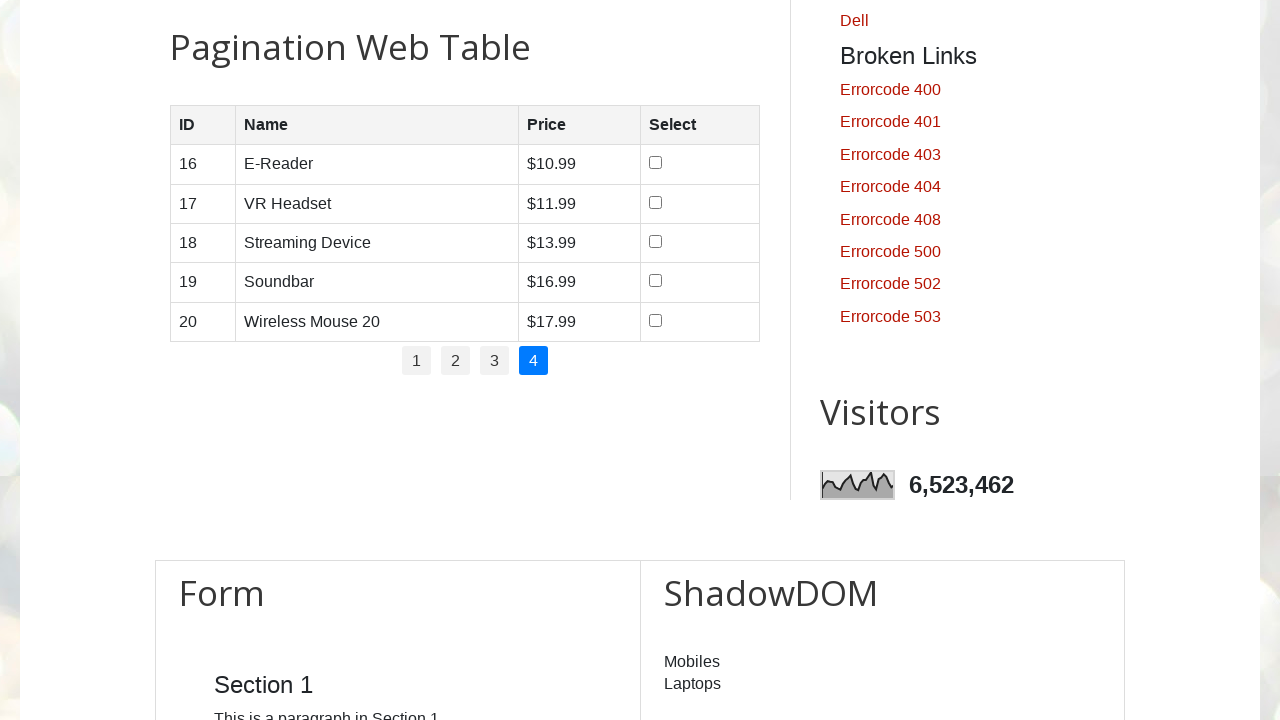

Read cell content from row 4, column 2: 'Soundbar'
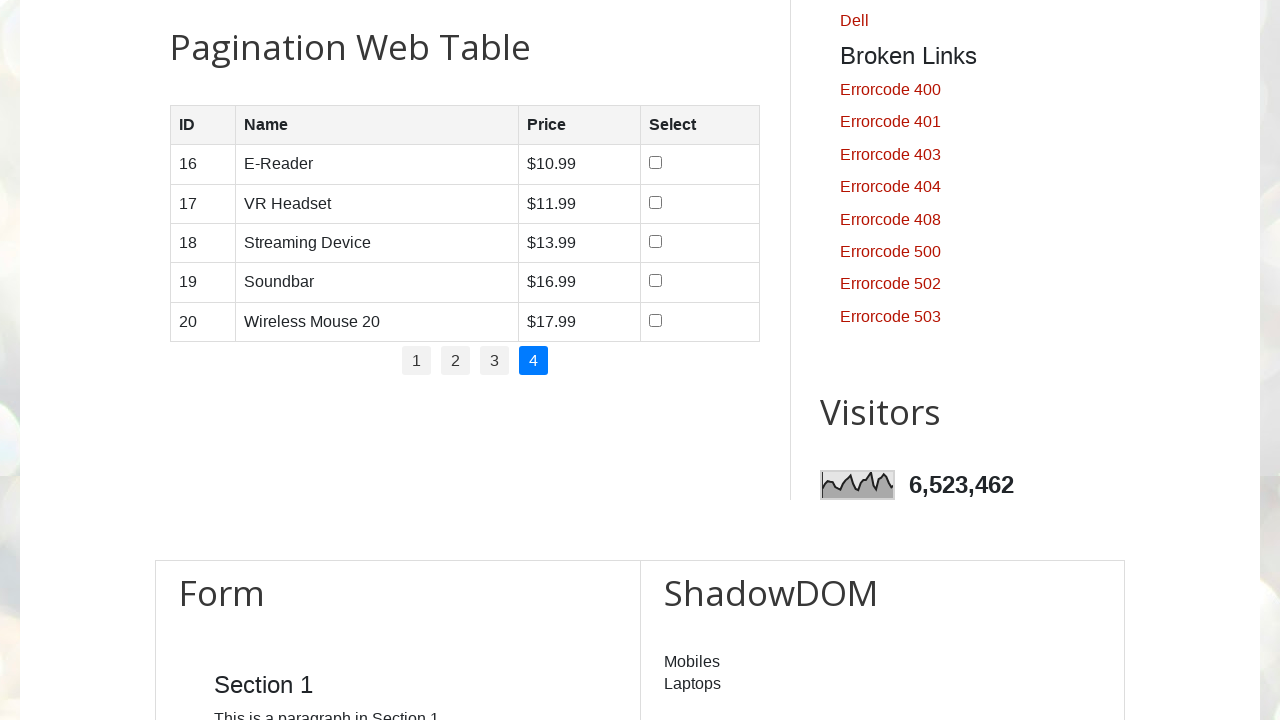

Read cell content from row 4, column 3: '$16.99'
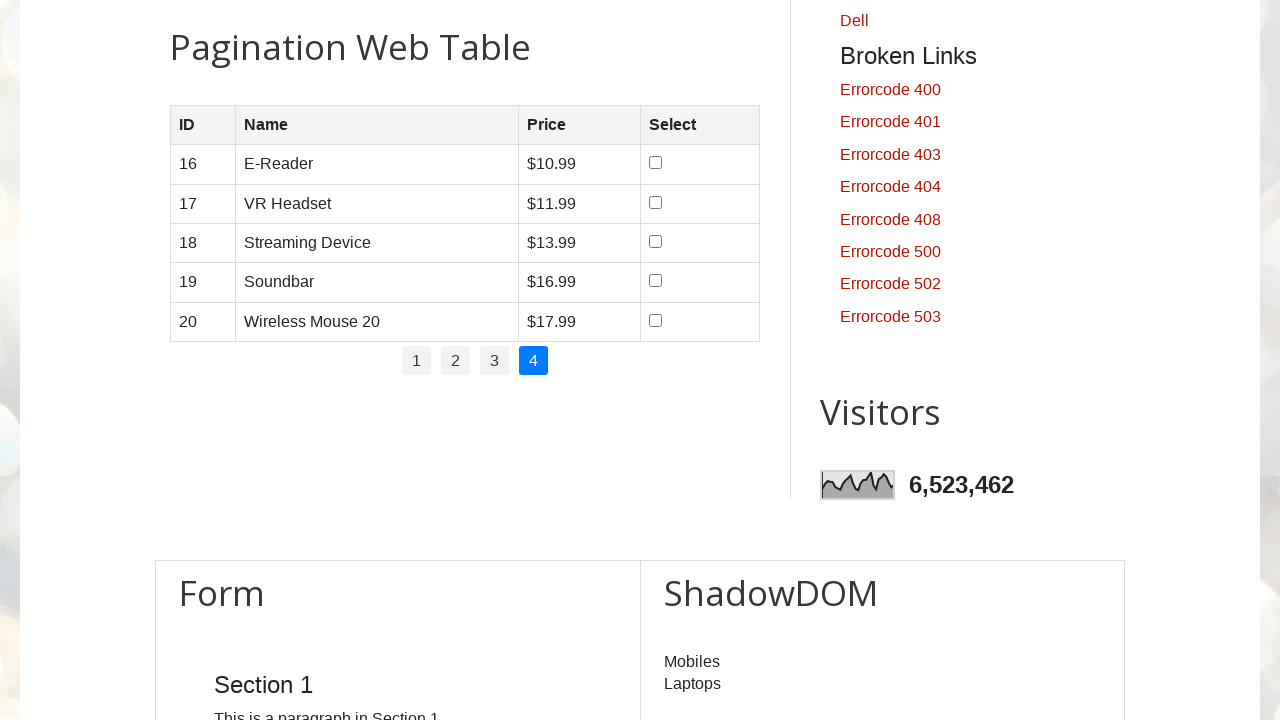

Located 4 cells in row 5 of page 4
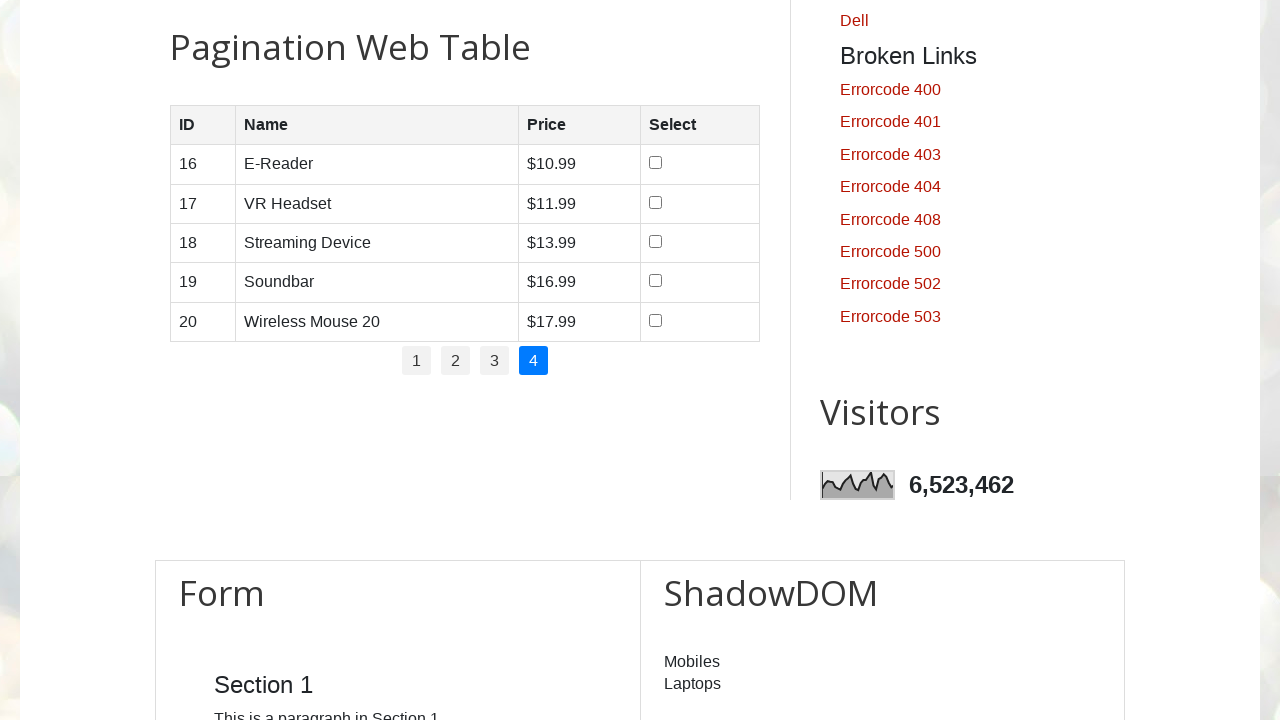

Read cell content from row 5, column 1: '20'
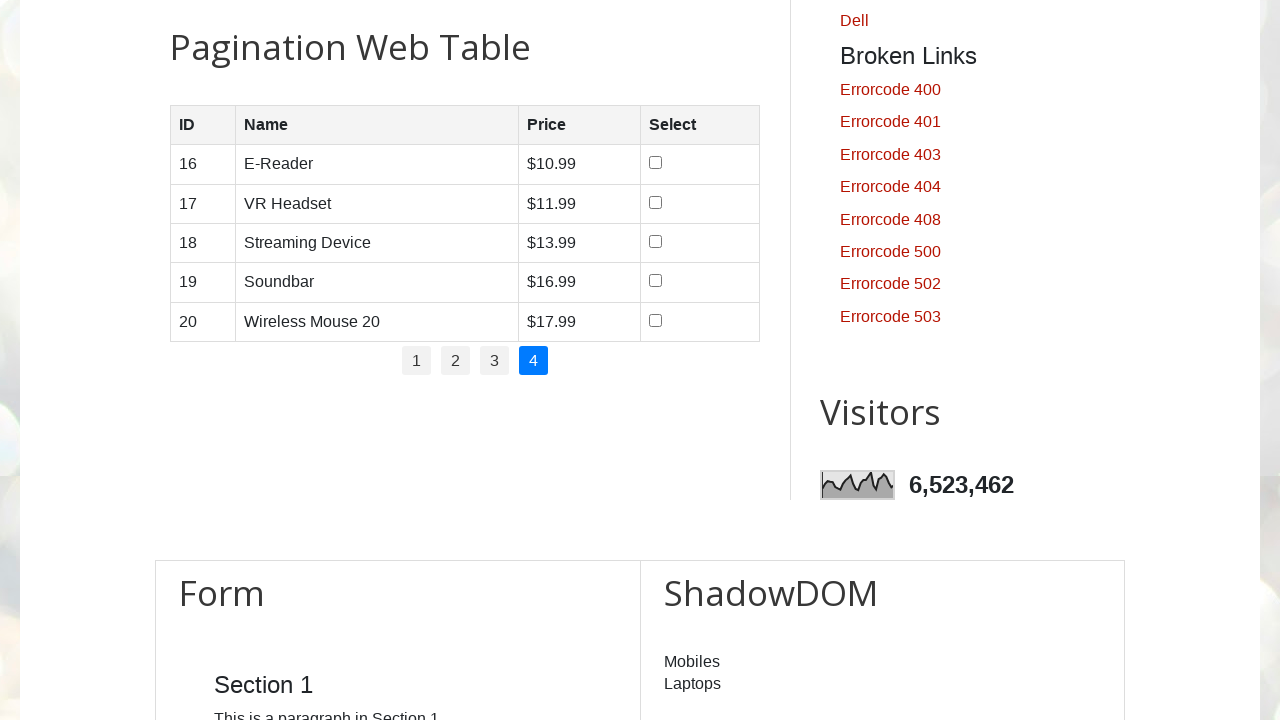

Read cell content from row 5, column 2: 'Wireless Mouse 20'
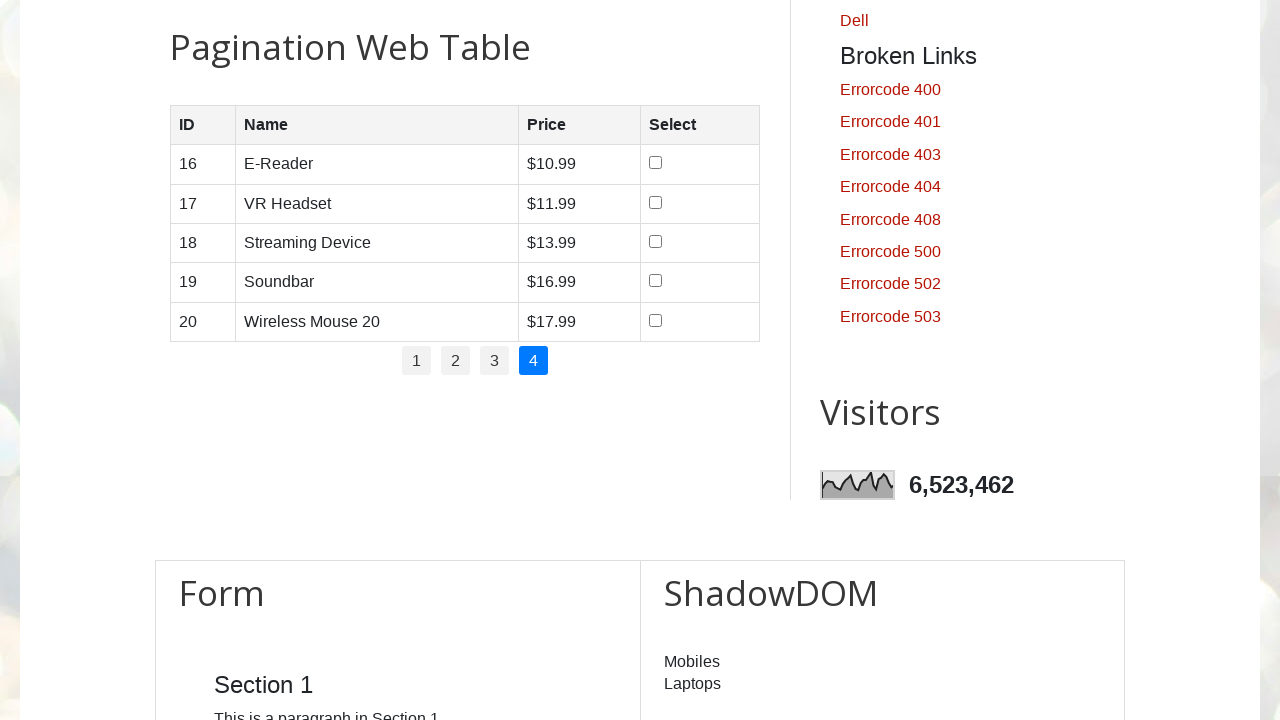

Read cell content from row 5, column 3: '$17.99'
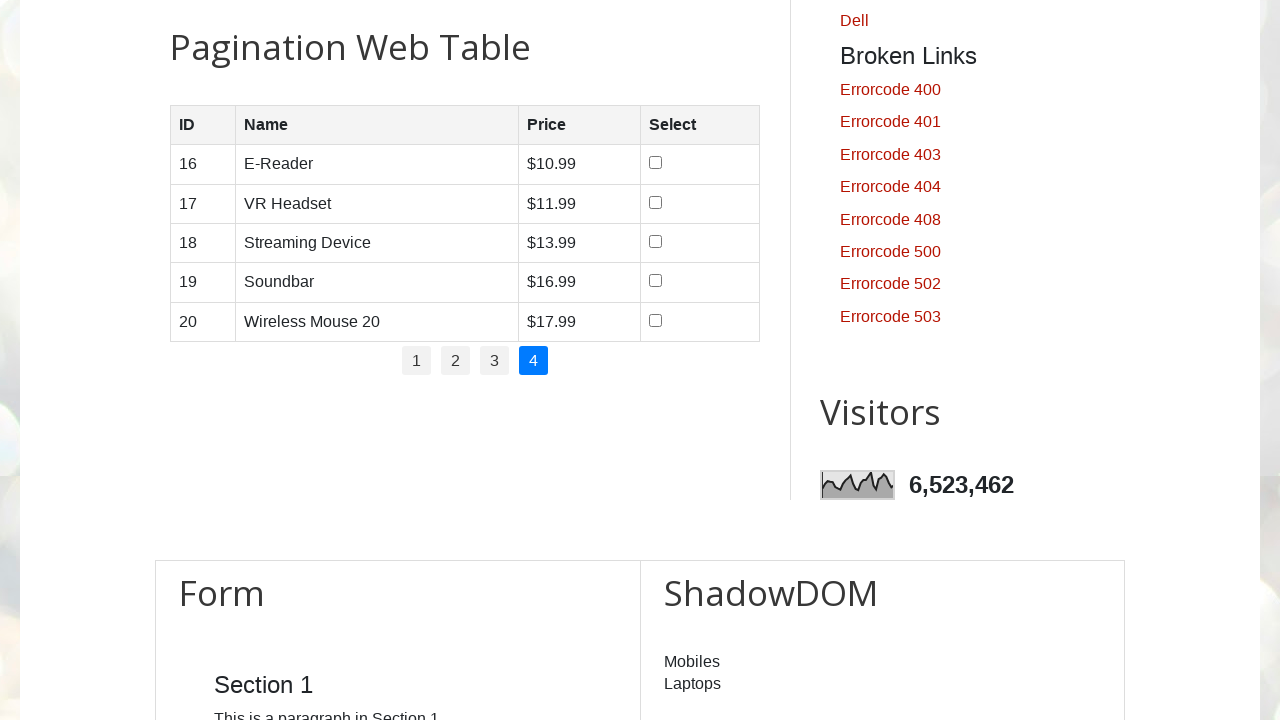

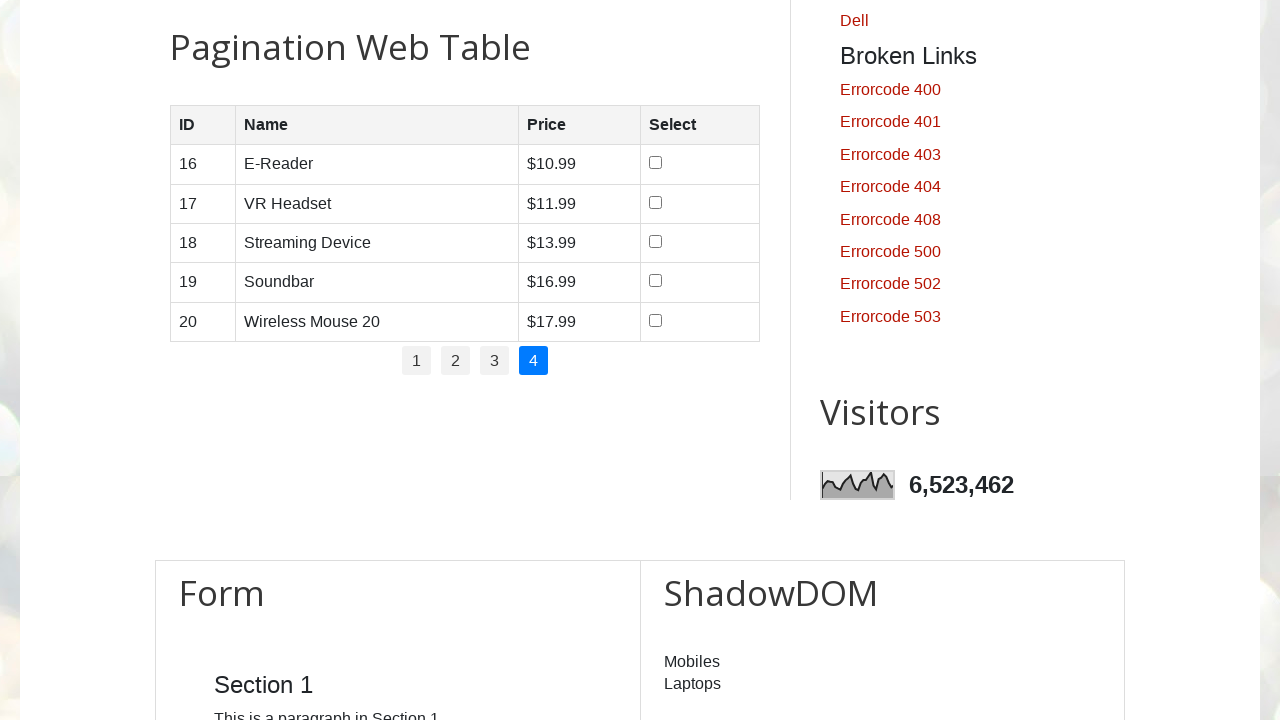